Tests filling out a large form by entering text into all input fields and submitting the form by clicking the submit button.

Starting URL: http://suninjuly.github.io/huge_form.html

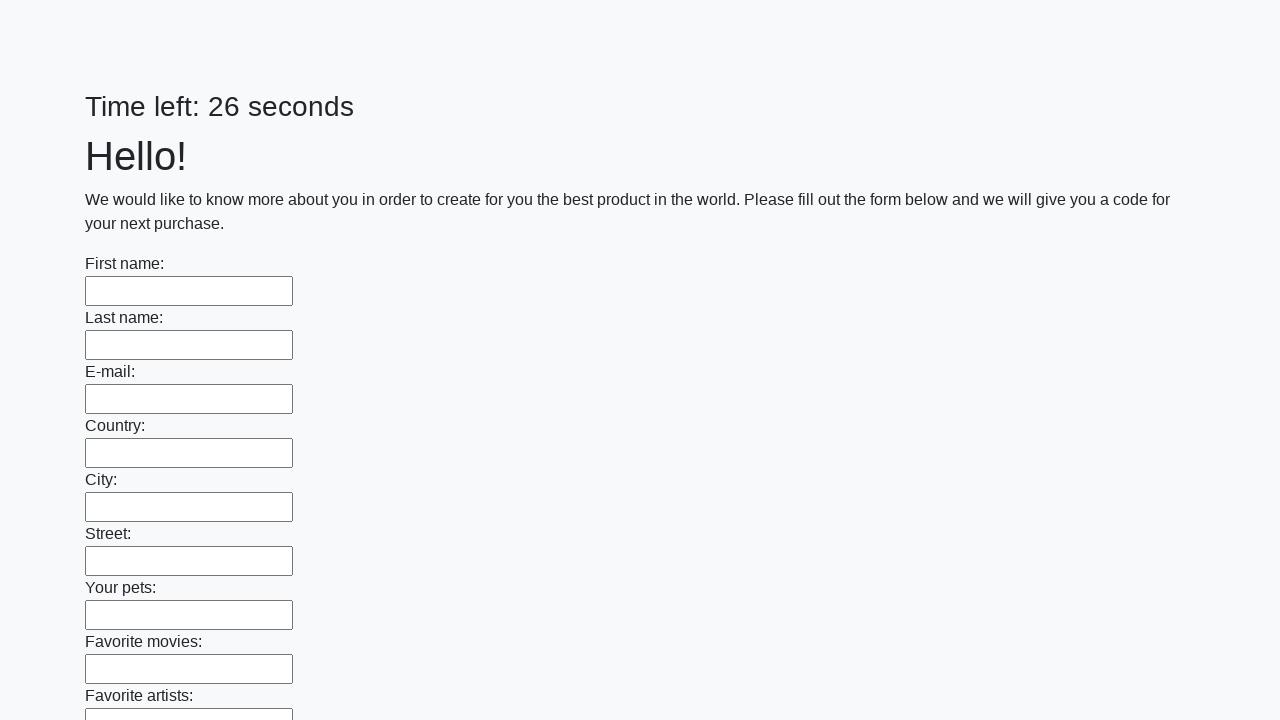

Located all input elements on the form
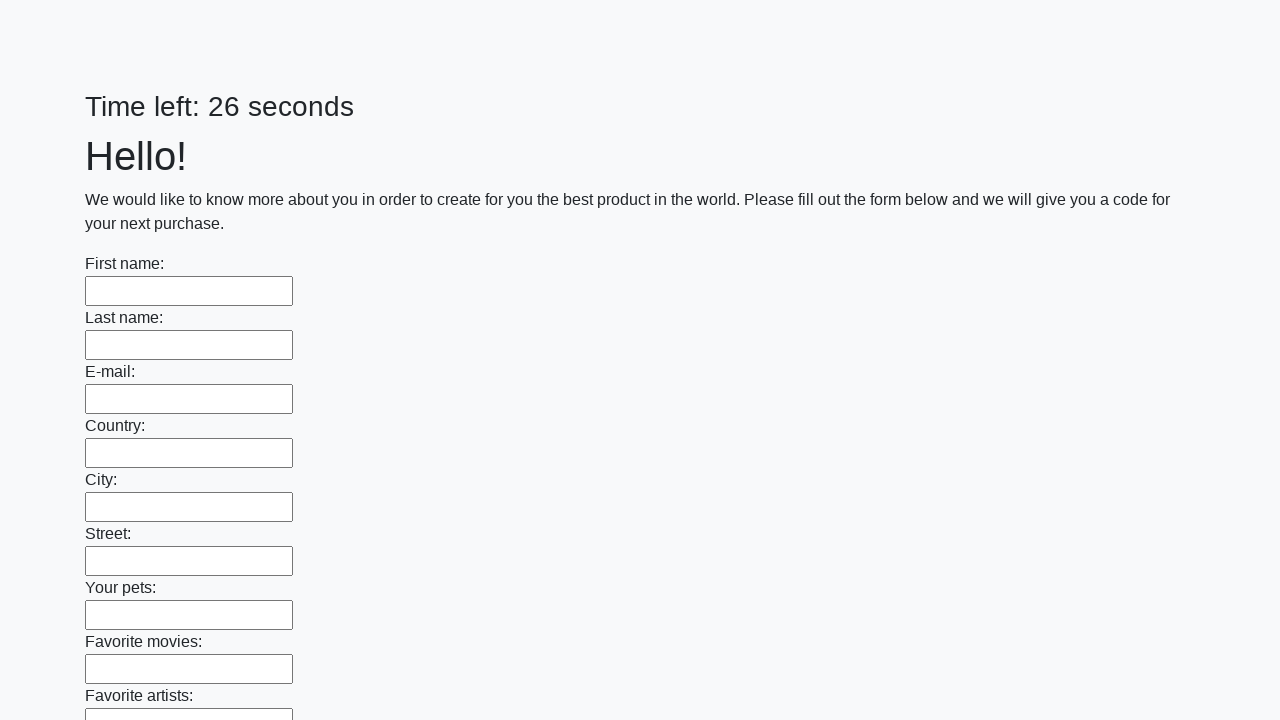

Filled an input field with 'TestAnswer123' on input >> nth=0
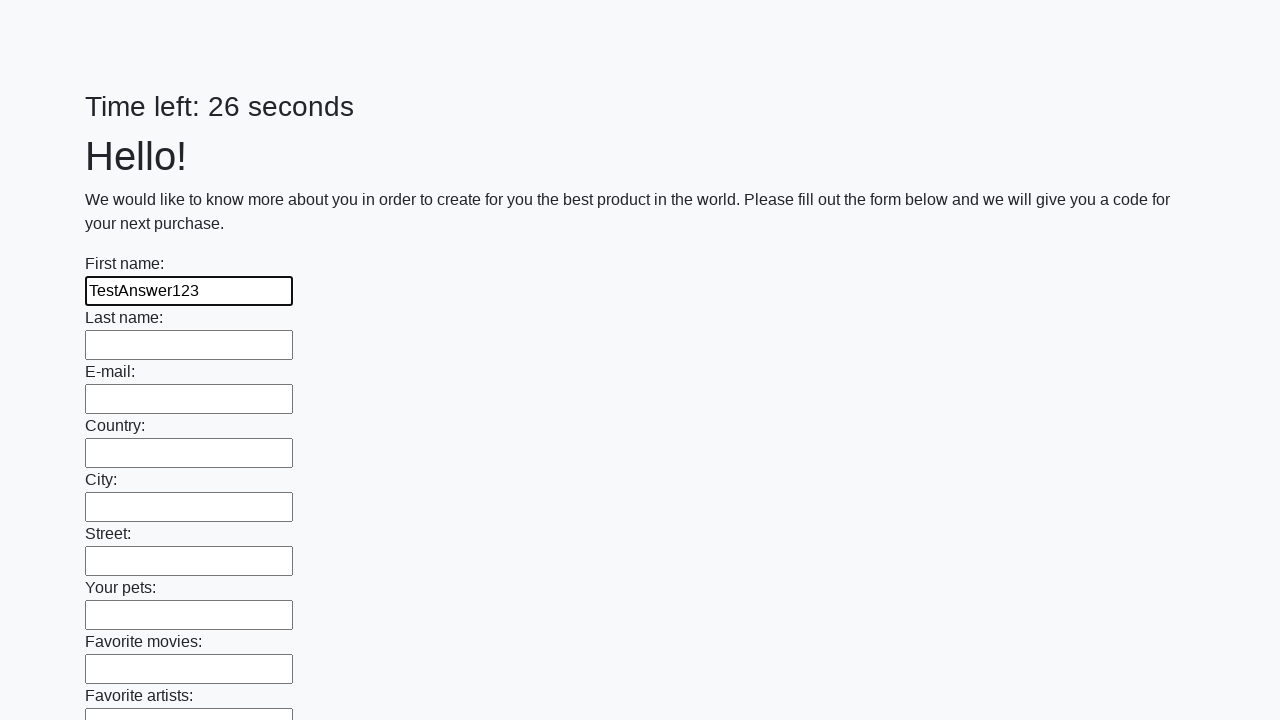

Filled an input field with 'TestAnswer123' on input >> nth=1
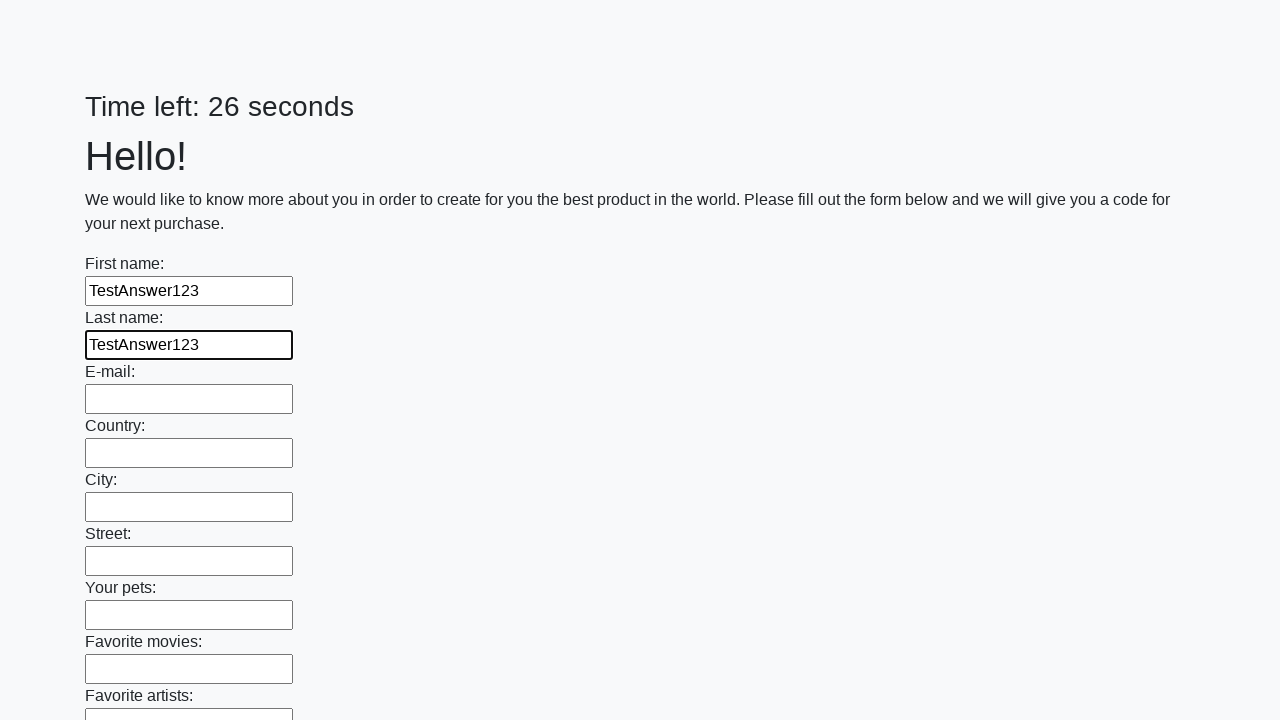

Filled an input field with 'TestAnswer123' on input >> nth=2
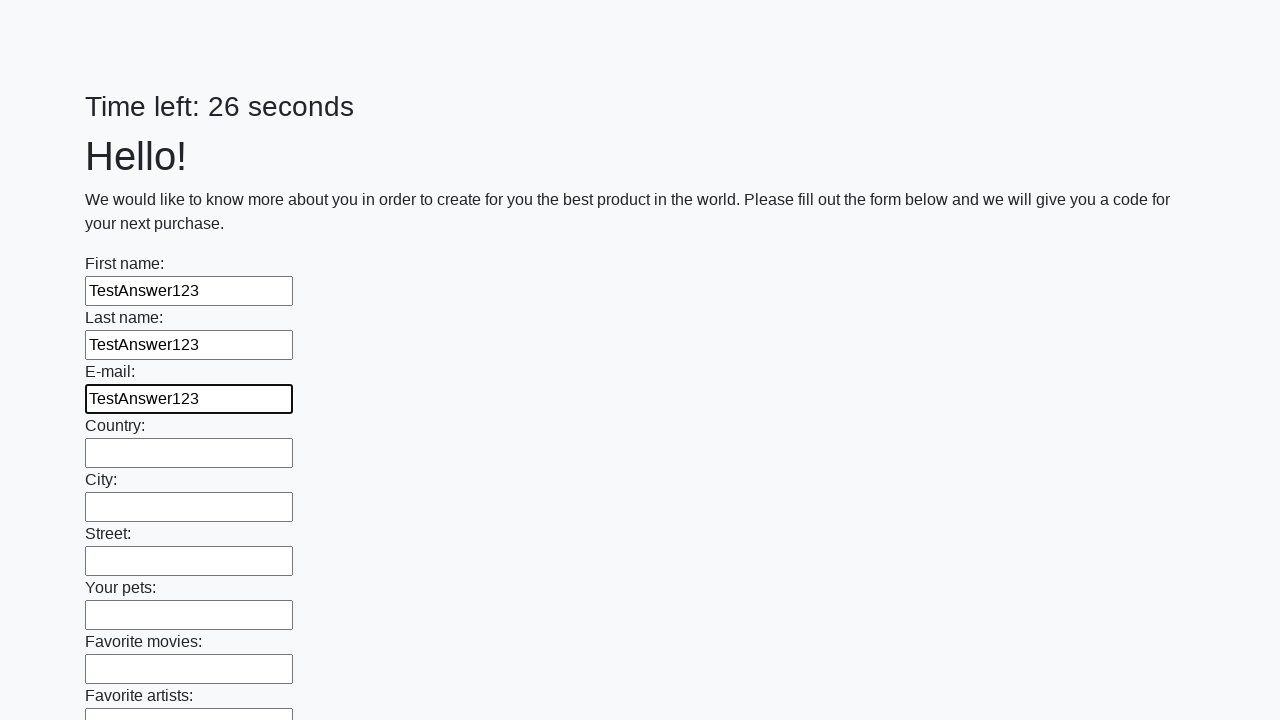

Filled an input field with 'TestAnswer123' on input >> nth=3
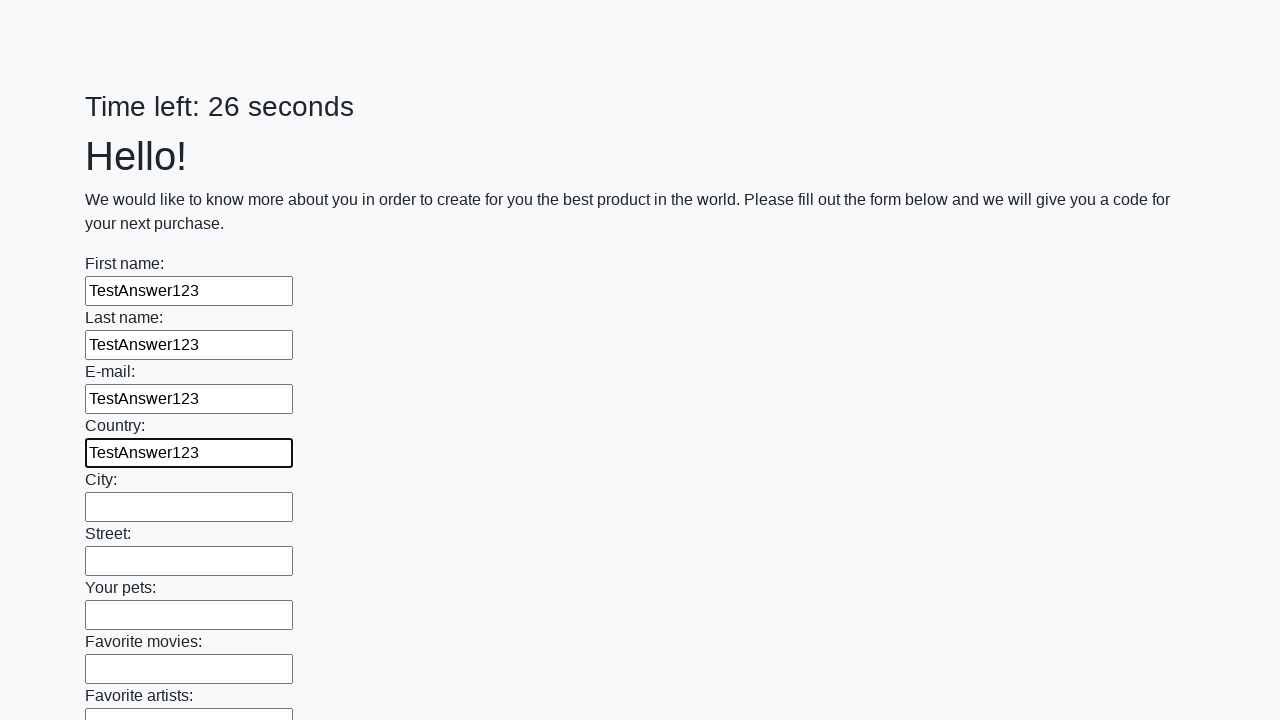

Filled an input field with 'TestAnswer123' on input >> nth=4
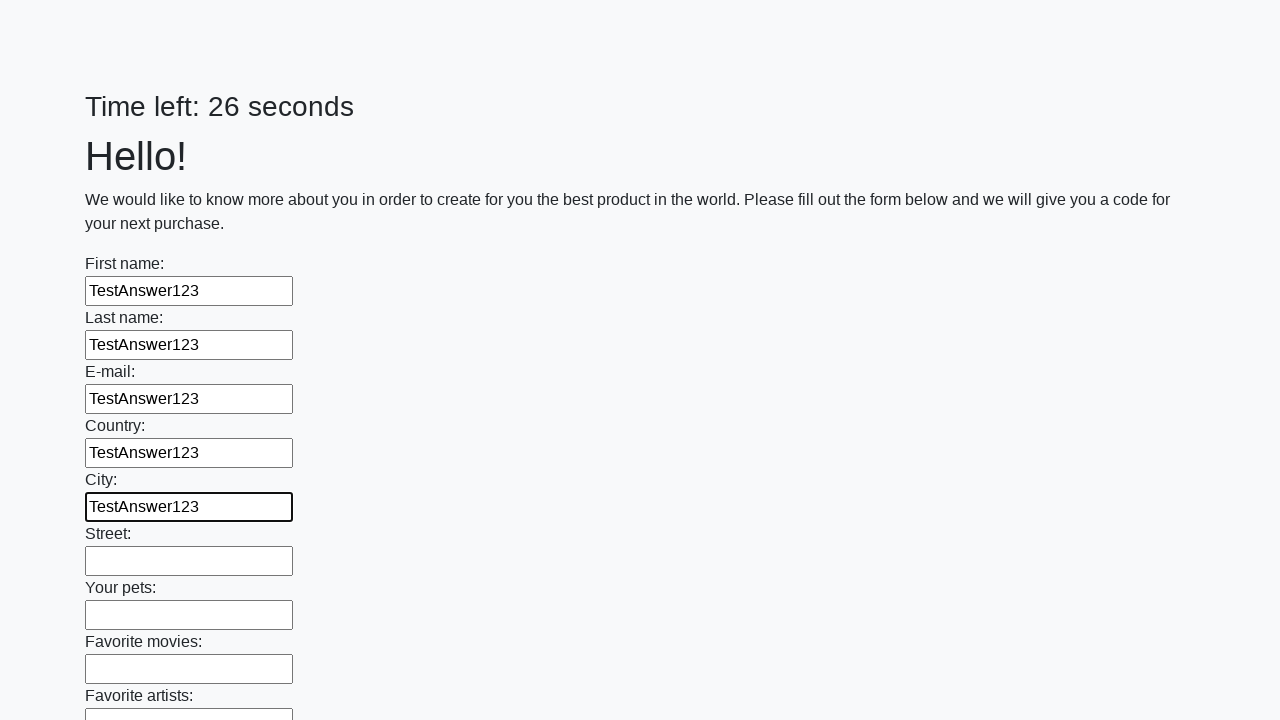

Filled an input field with 'TestAnswer123' on input >> nth=5
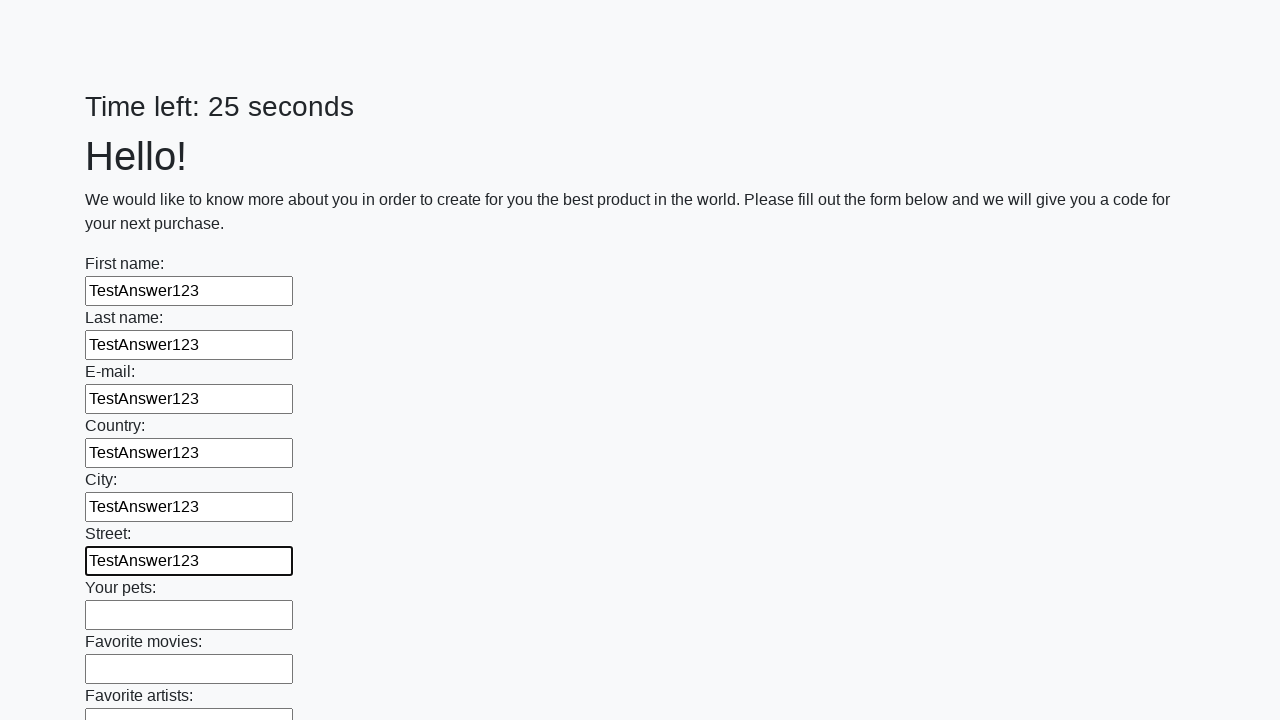

Filled an input field with 'TestAnswer123' on input >> nth=6
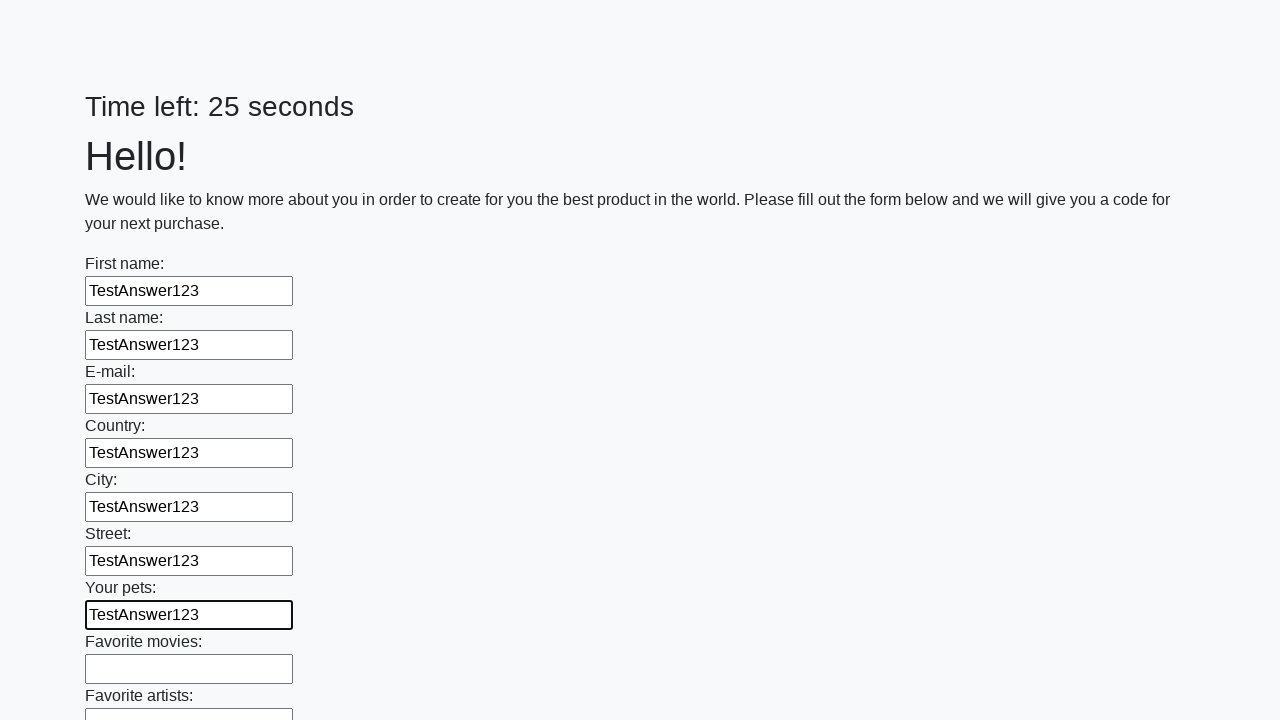

Filled an input field with 'TestAnswer123' on input >> nth=7
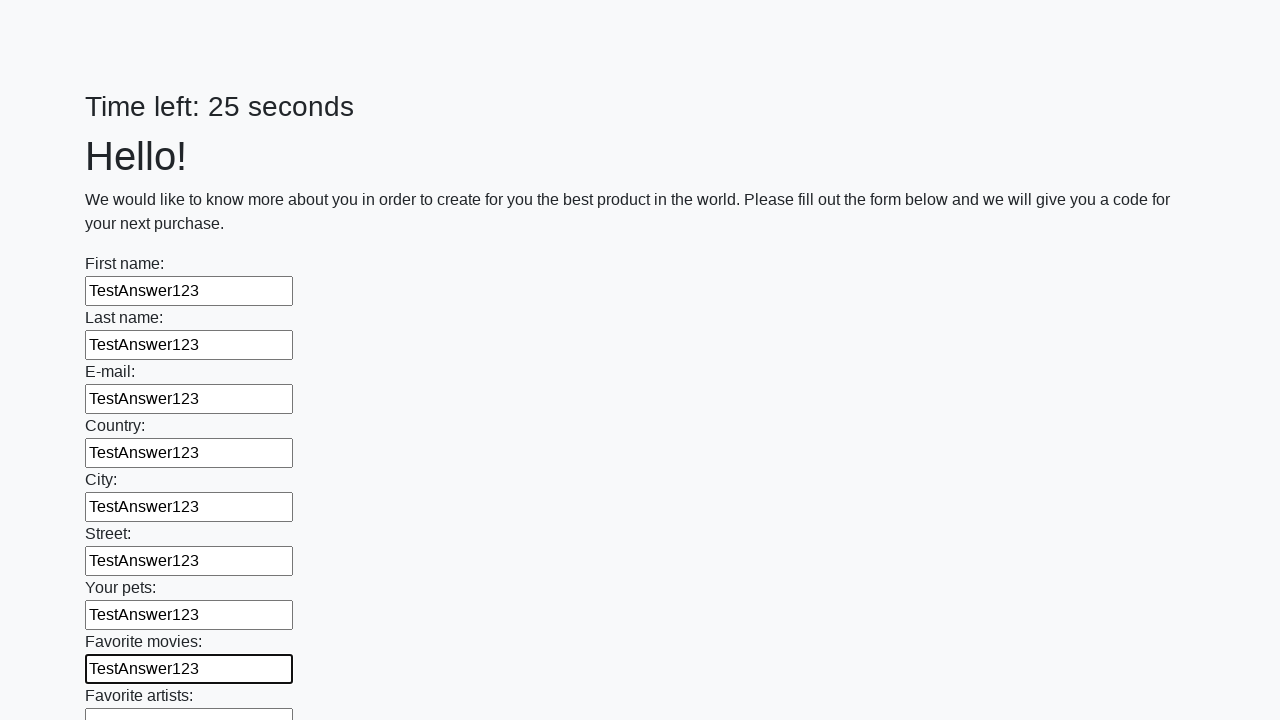

Filled an input field with 'TestAnswer123' on input >> nth=8
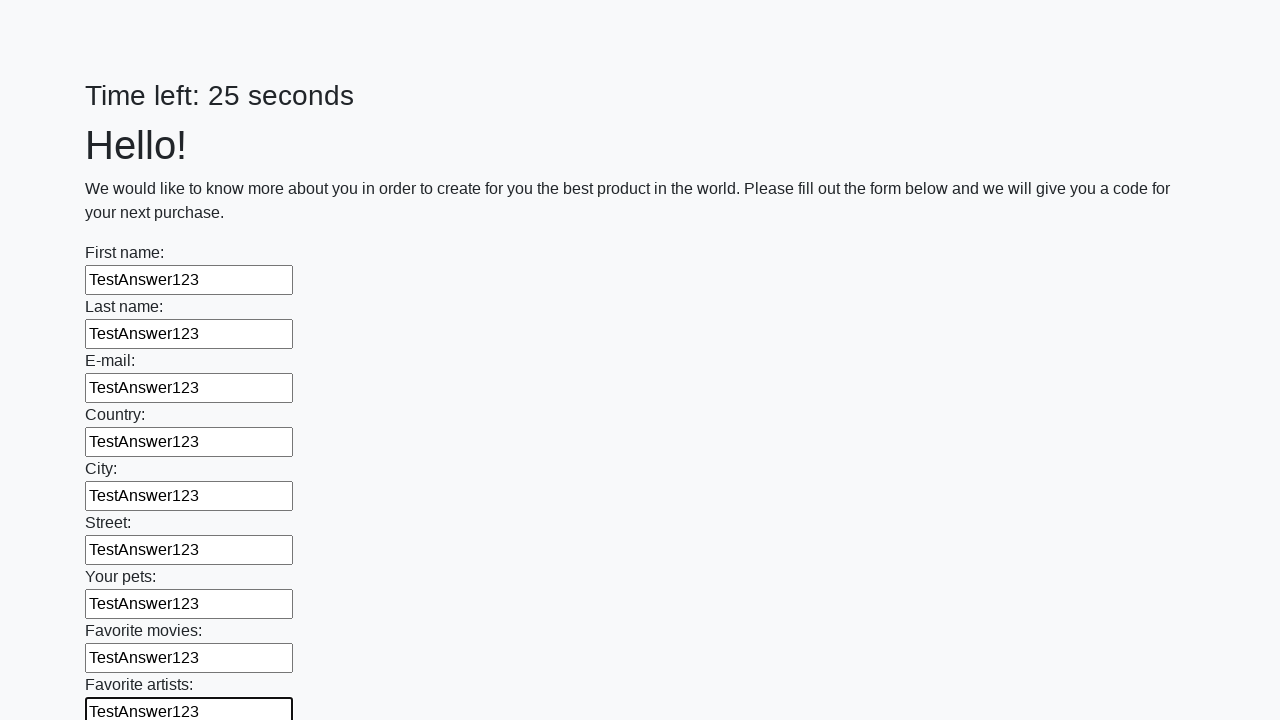

Filled an input field with 'TestAnswer123' on input >> nth=9
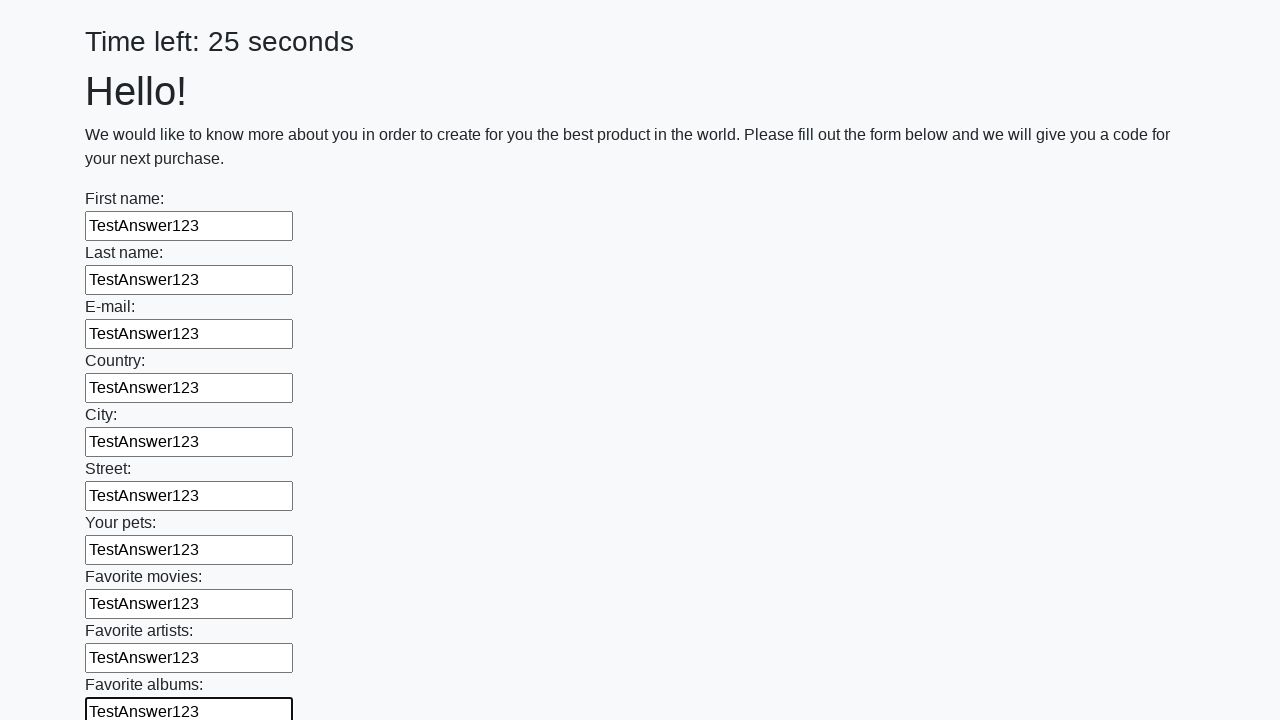

Filled an input field with 'TestAnswer123' on input >> nth=10
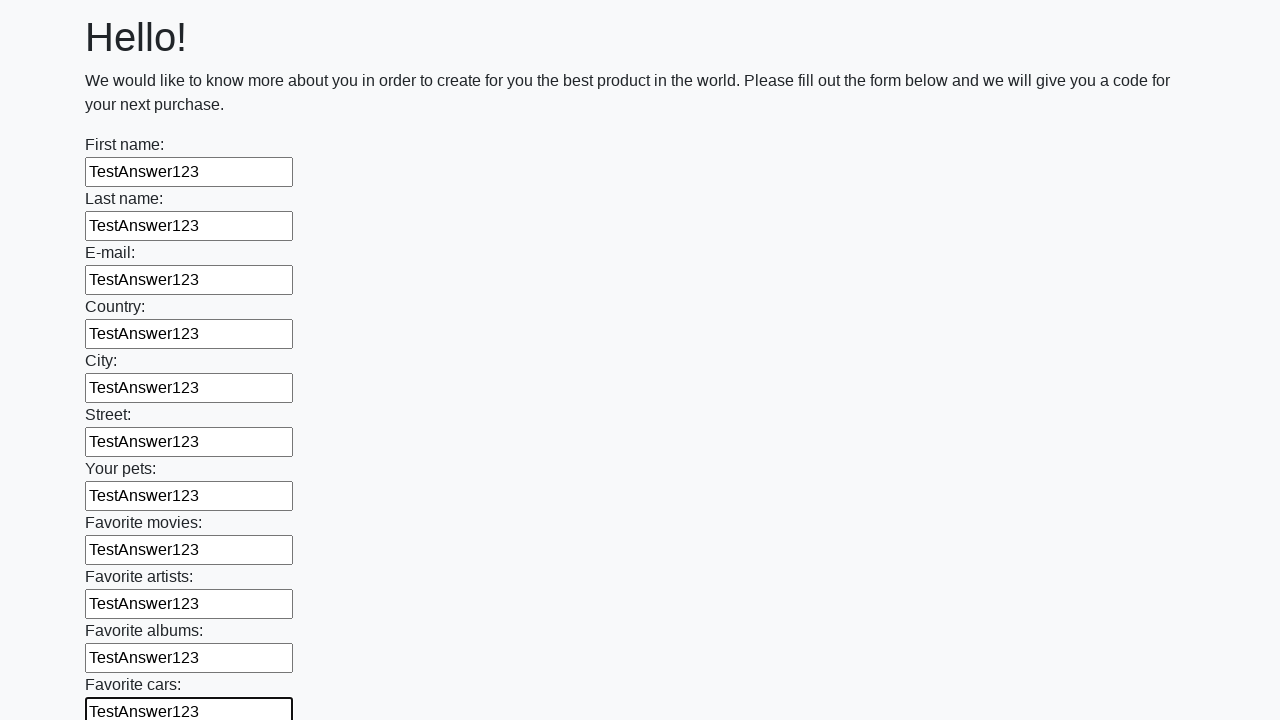

Filled an input field with 'TestAnswer123' on input >> nth=11
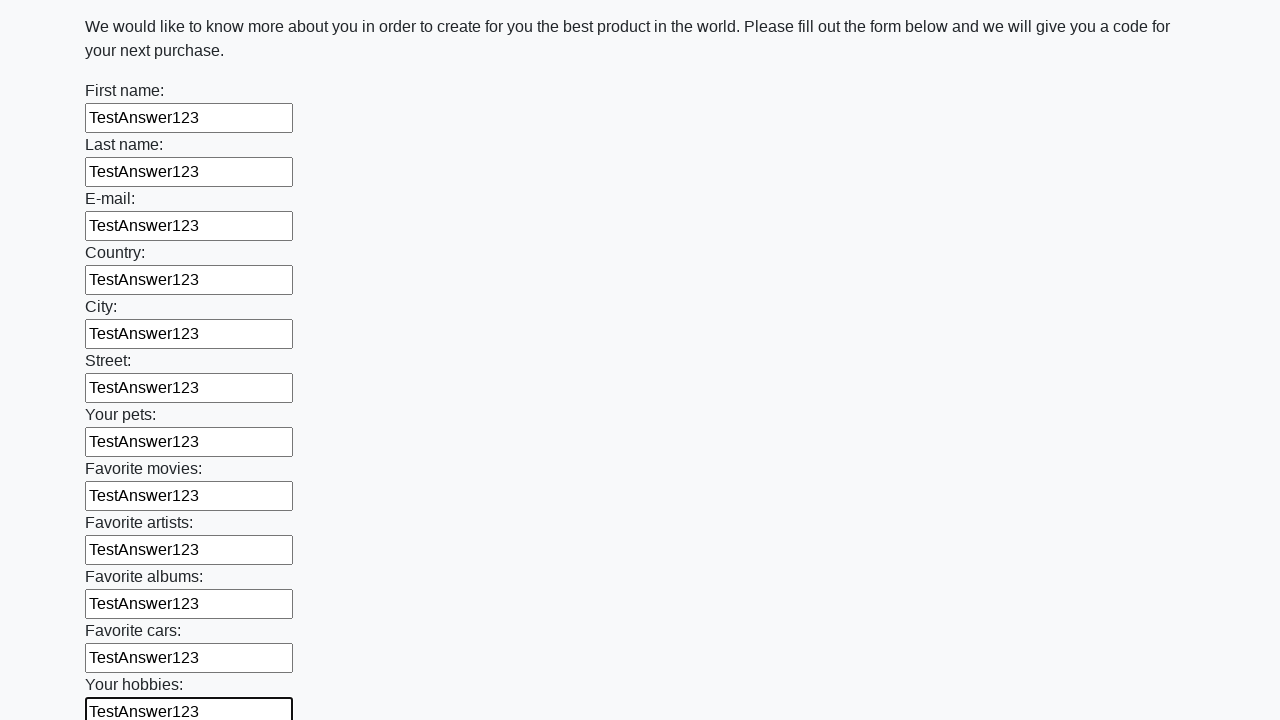

Filled an input field with 'TestAnswer123' on input >> nth=12
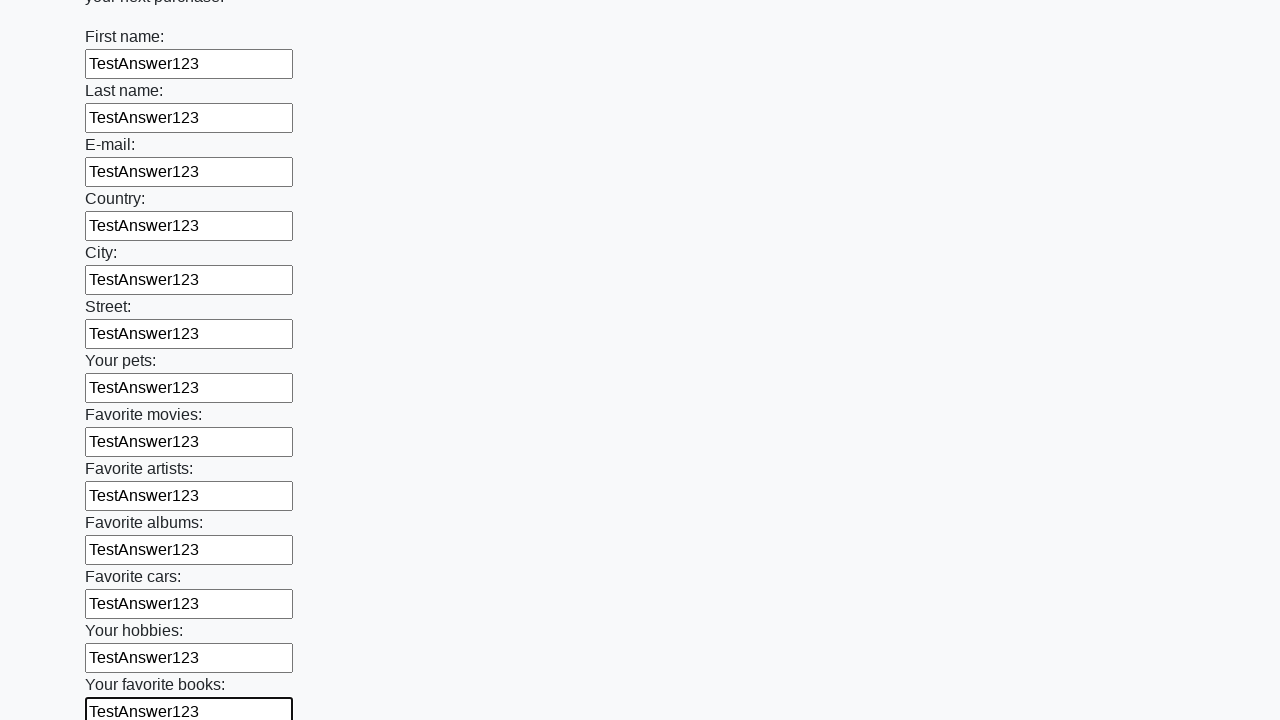

Filled an input field with 'TestAnswer123' on input >> nth=13
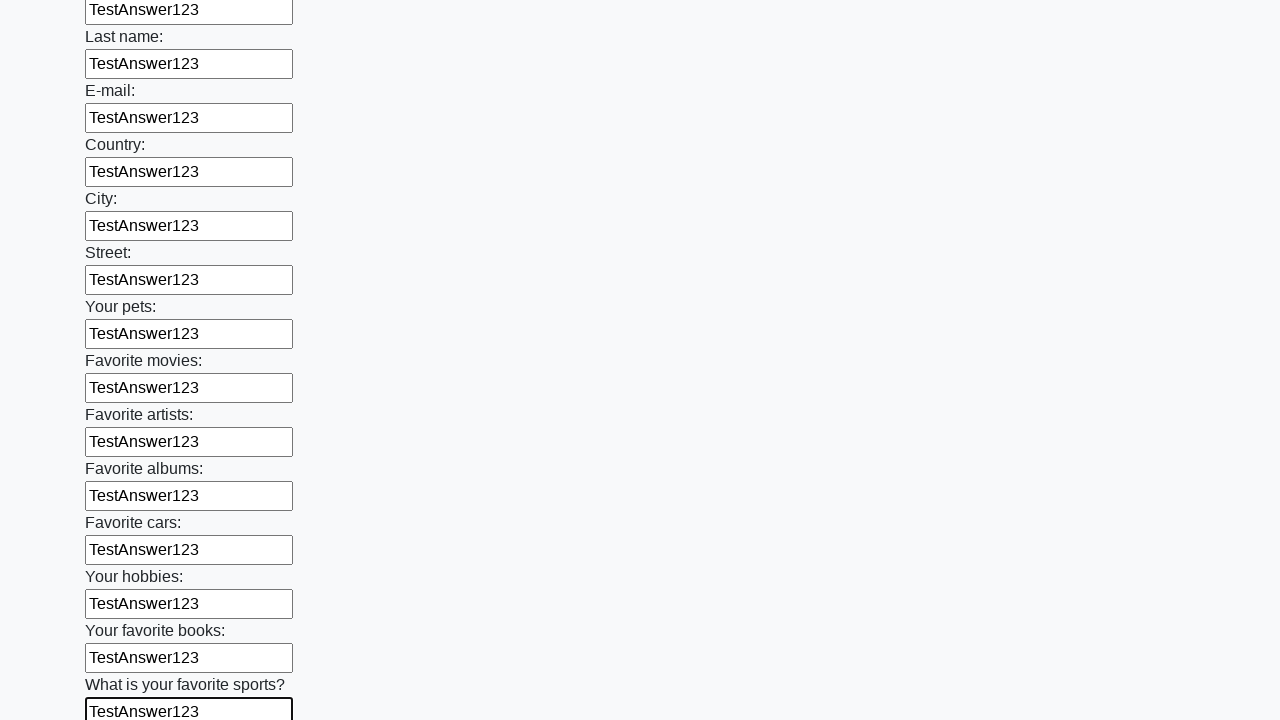

Filled an input field with 'TestAnswer123' on input >> nth=14
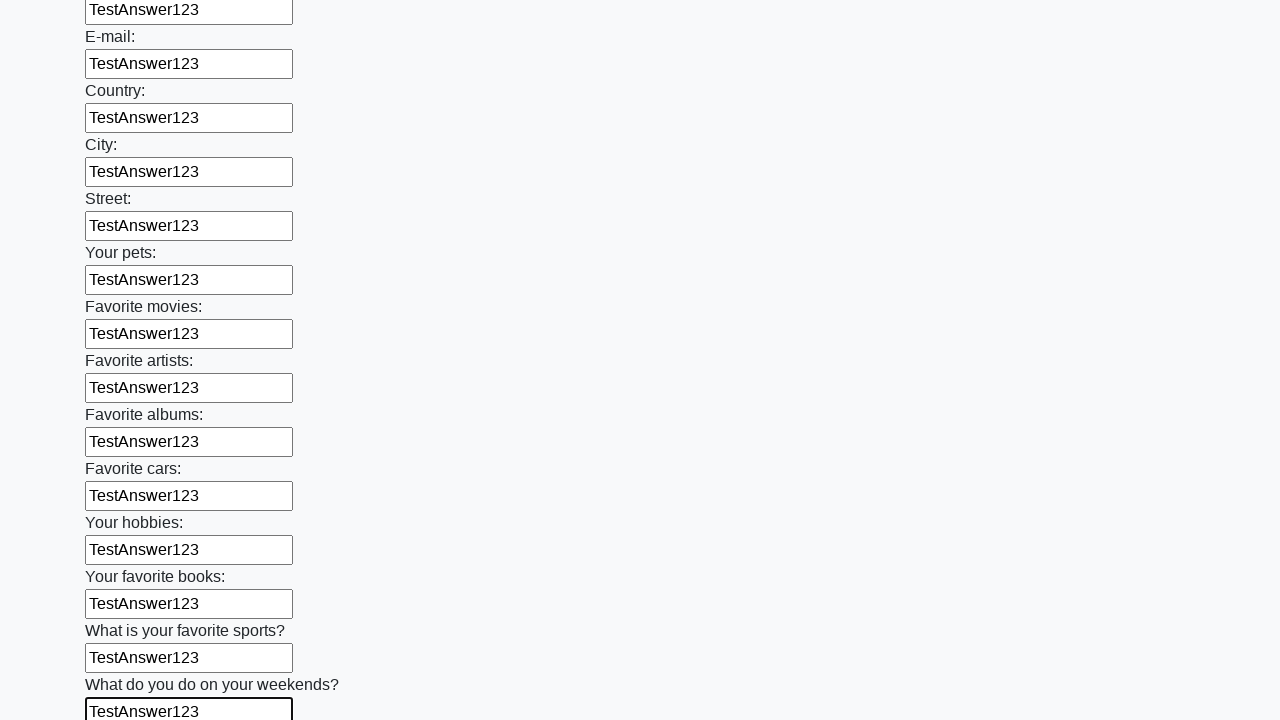

Filled an input field with 'TestAnswer123' on input >> nth=15
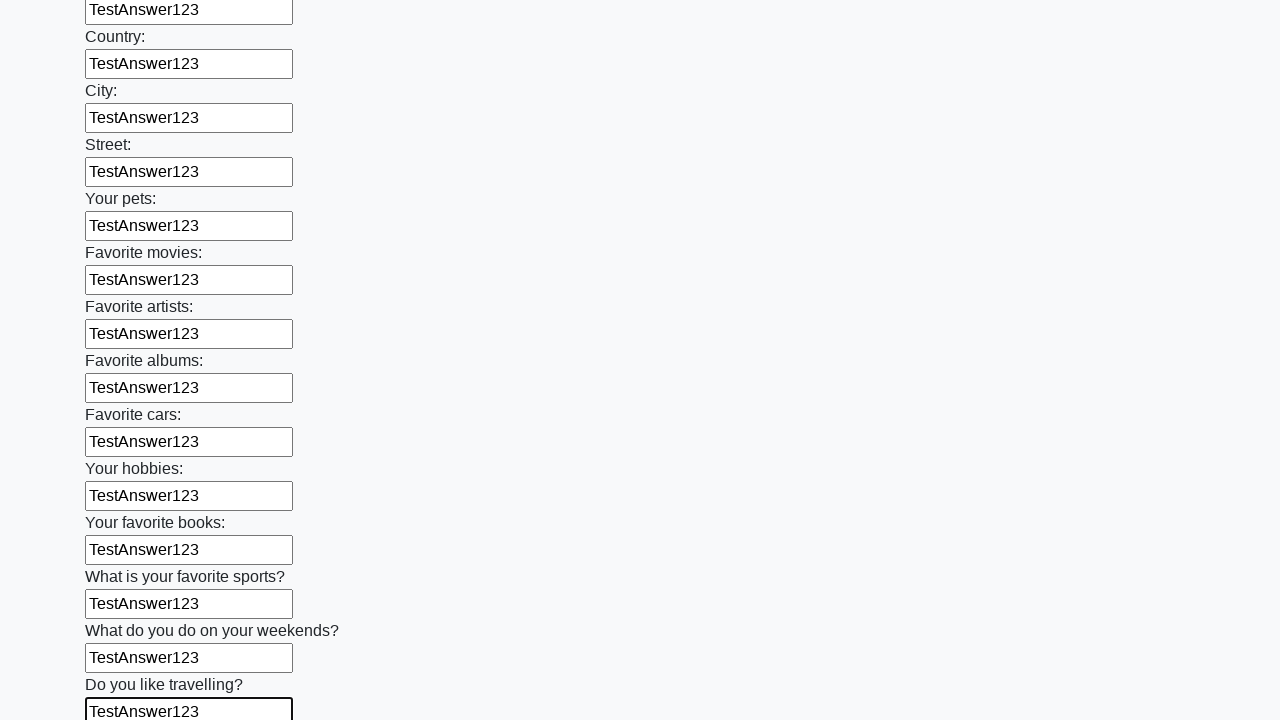

Filled an input field with 'TestAnswer123' on input >> nth=16
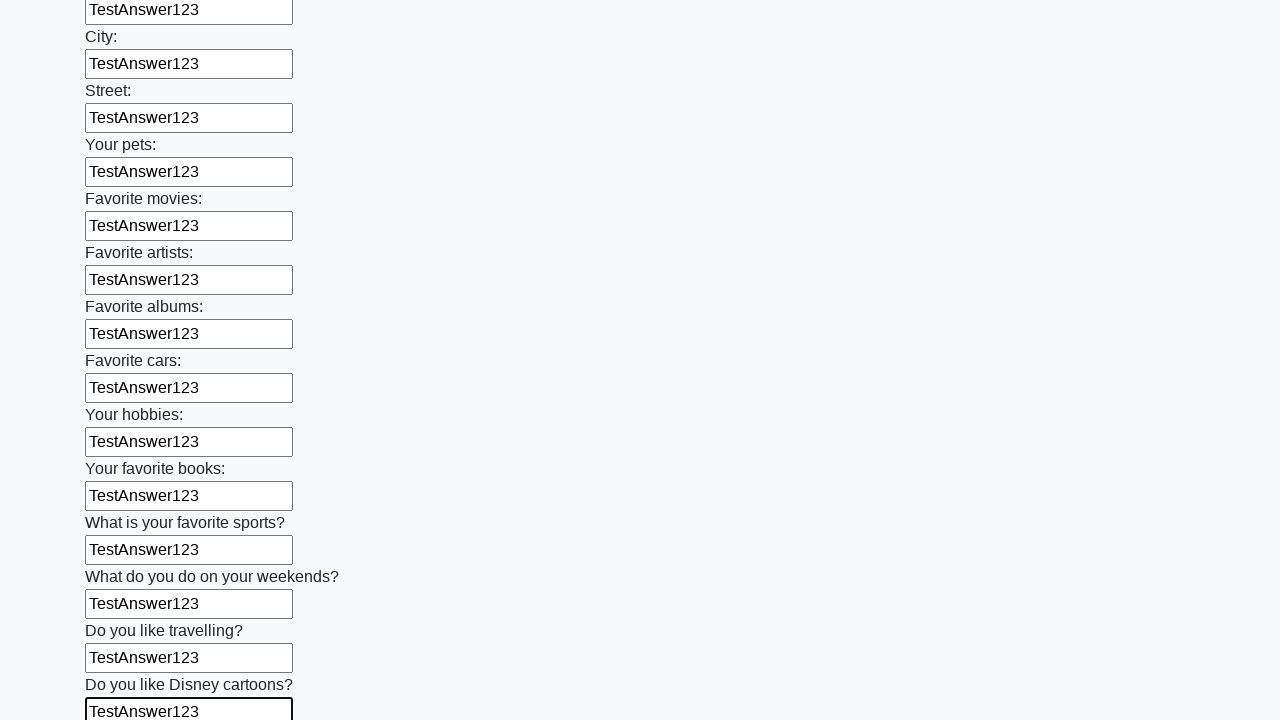

Filled an input field with 'TestAnswer123' on input >> nth=17
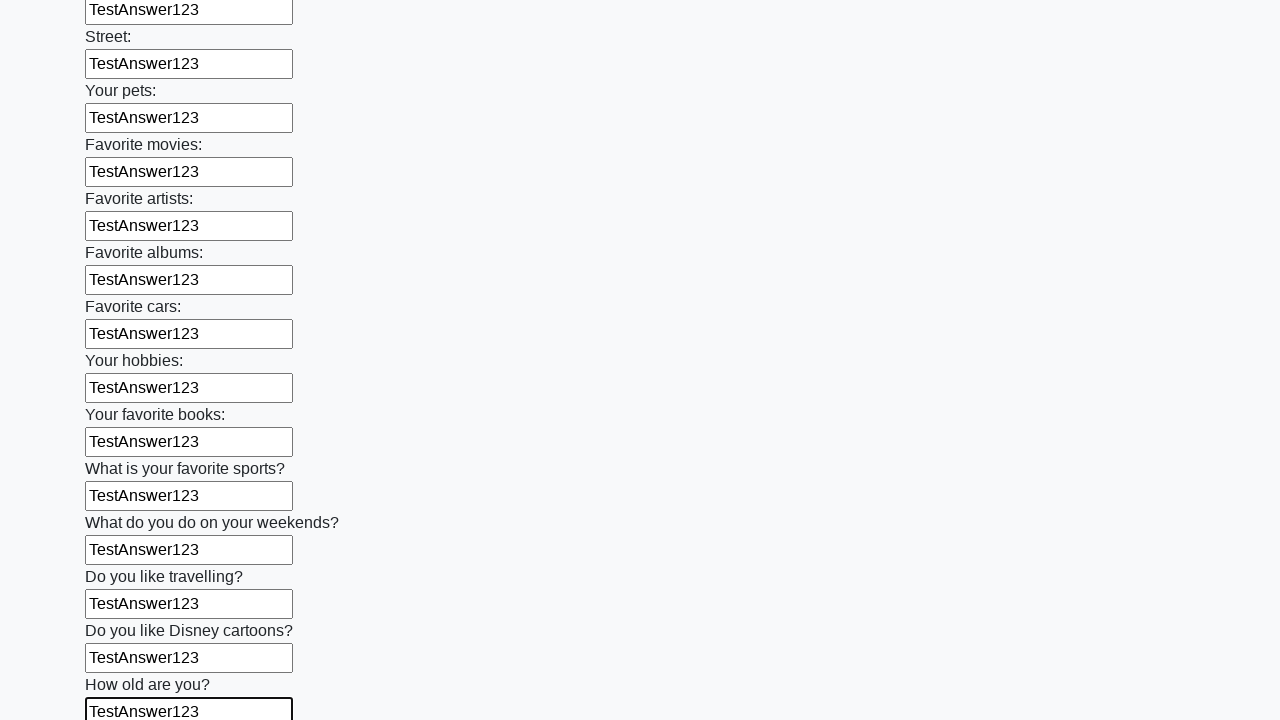

Filled an input field with 'TestAnswer123' on input >> nth=18
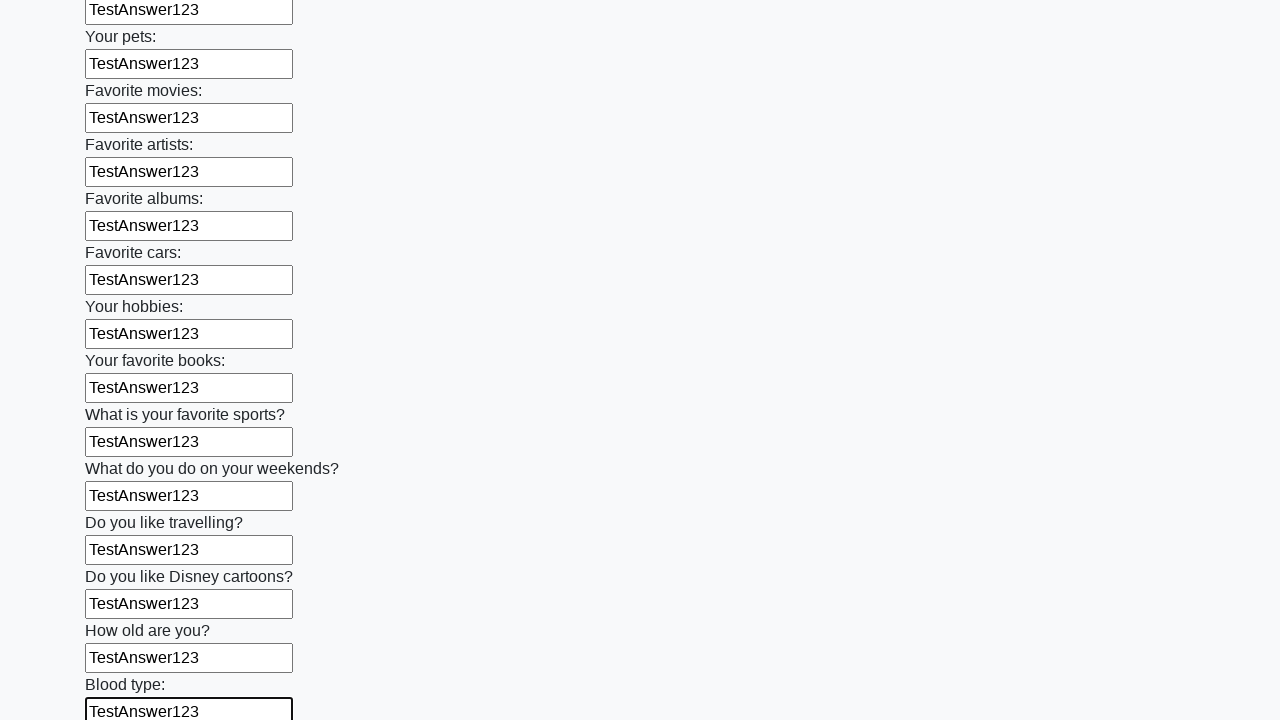

Filled an input field with 'TestAnswer123' on input >> nth=19
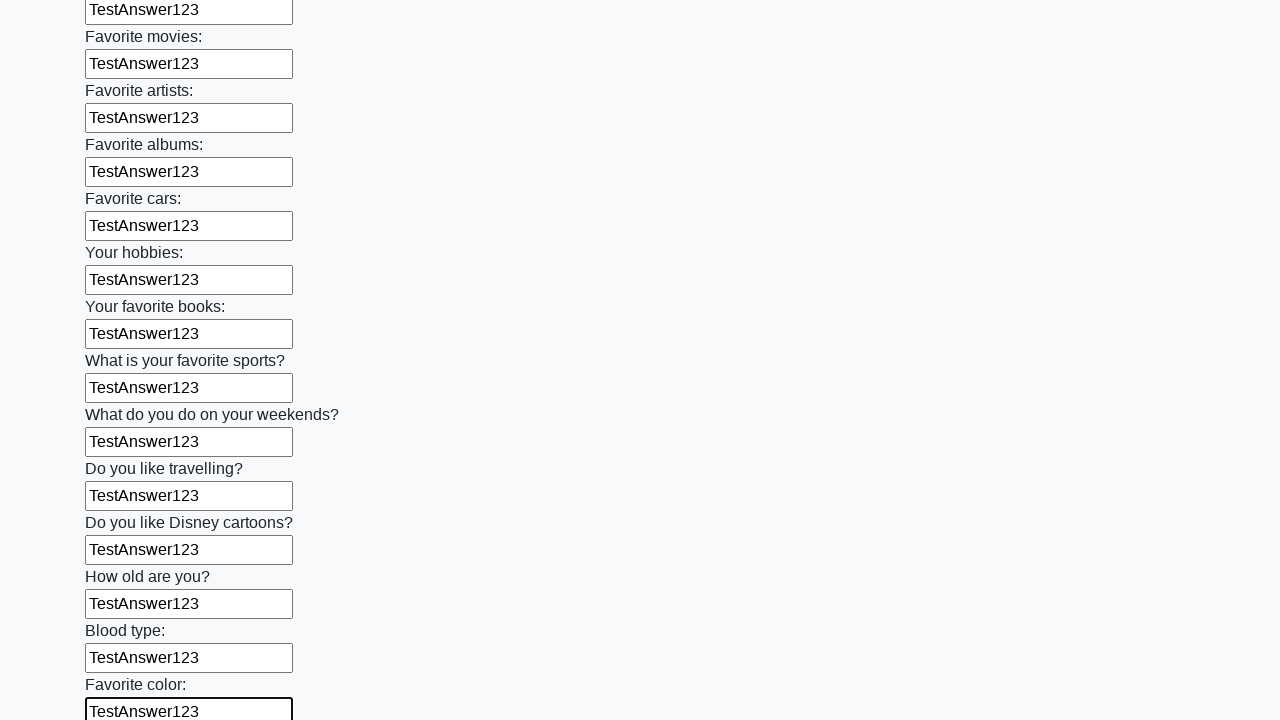

Filled an input field with 'TestAnswer123' on input >> nth=20
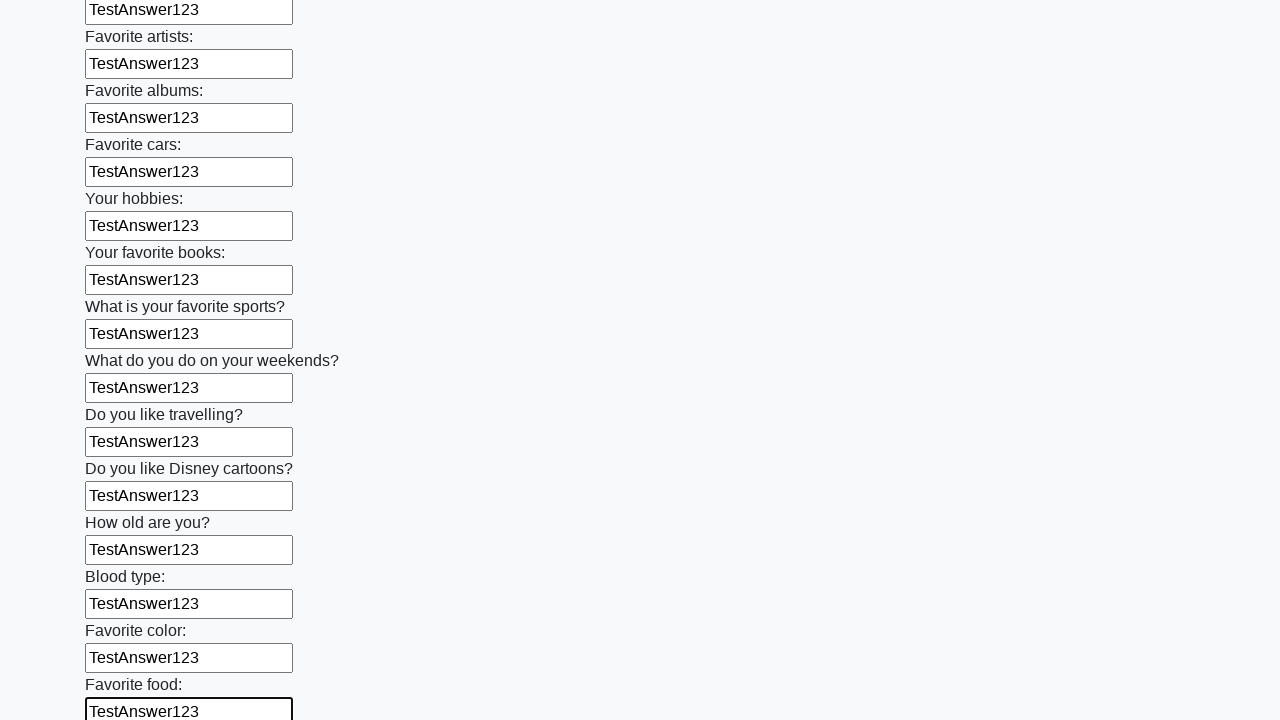

Filled an input field with 'TestAnswer123' on input >> nth=21
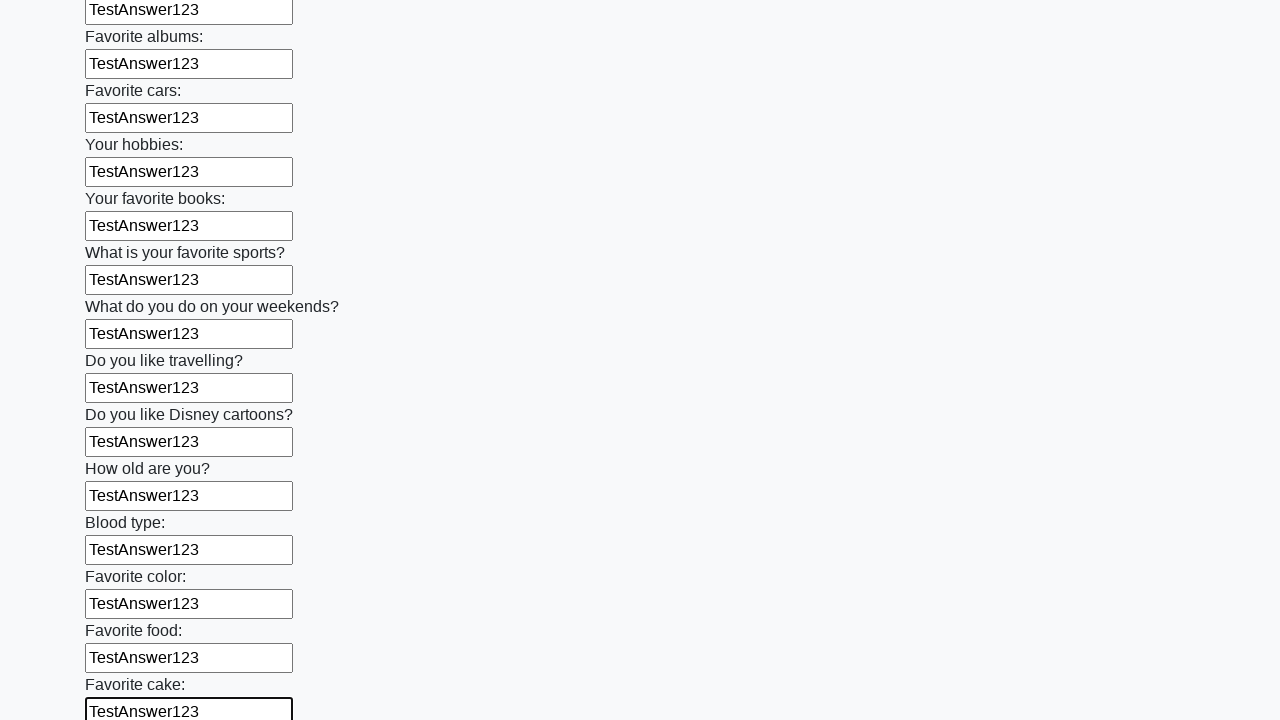

Filled an input field with 'TestAnswer123' on input >> nth=22
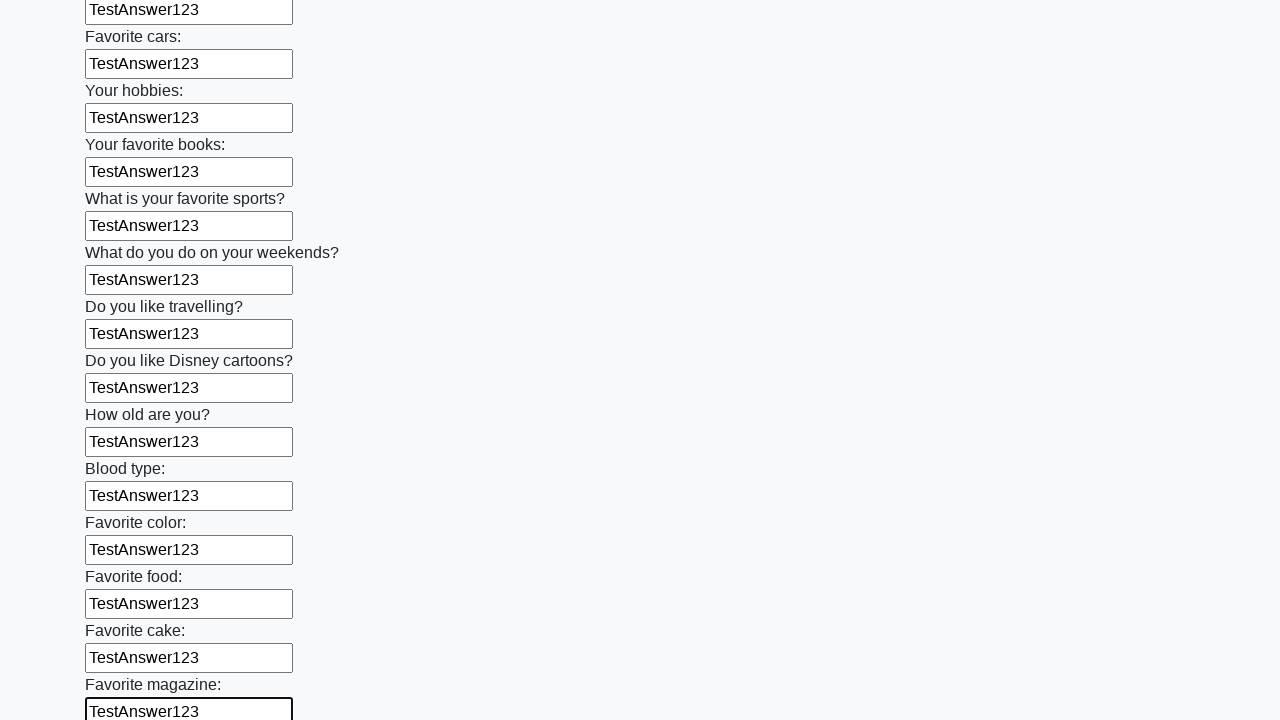

Filled an input field with 'TestAnswer123' on input >> nth=23
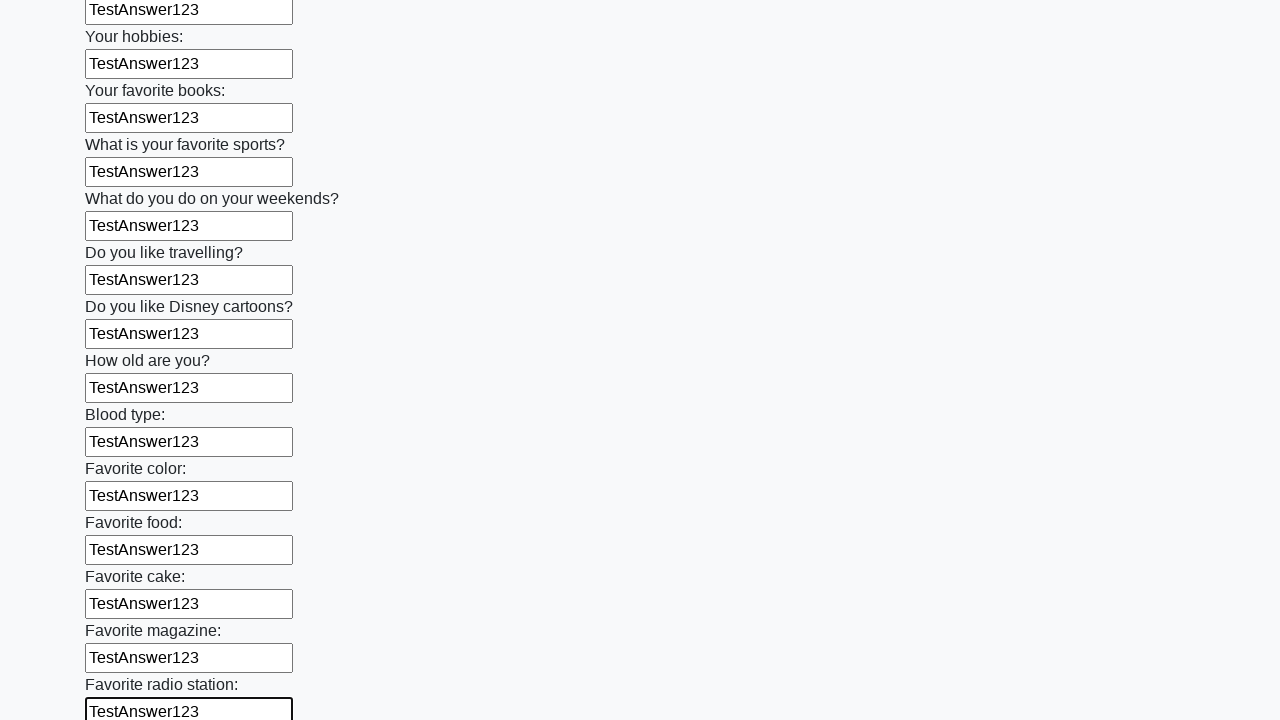

Filled an input field with 'TestAnswer123' on input >> nth=24
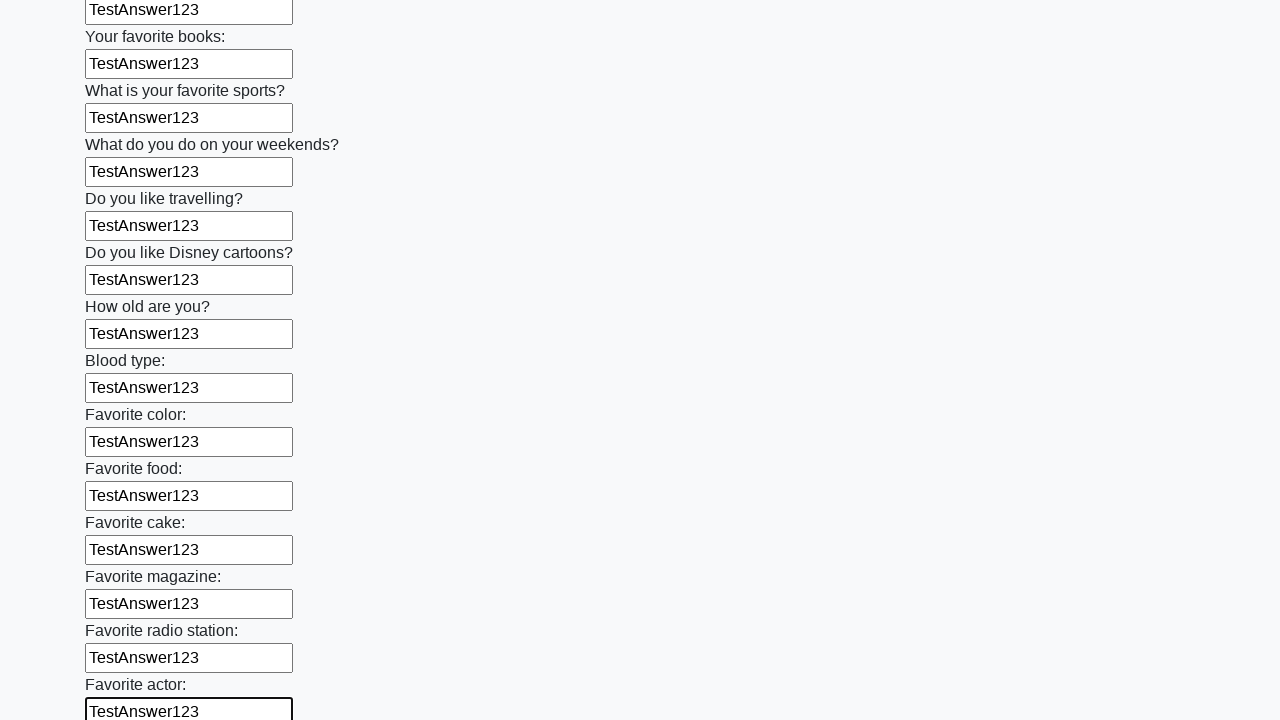

Filled an input field with 'TestAnswer123' on input >> nth=25
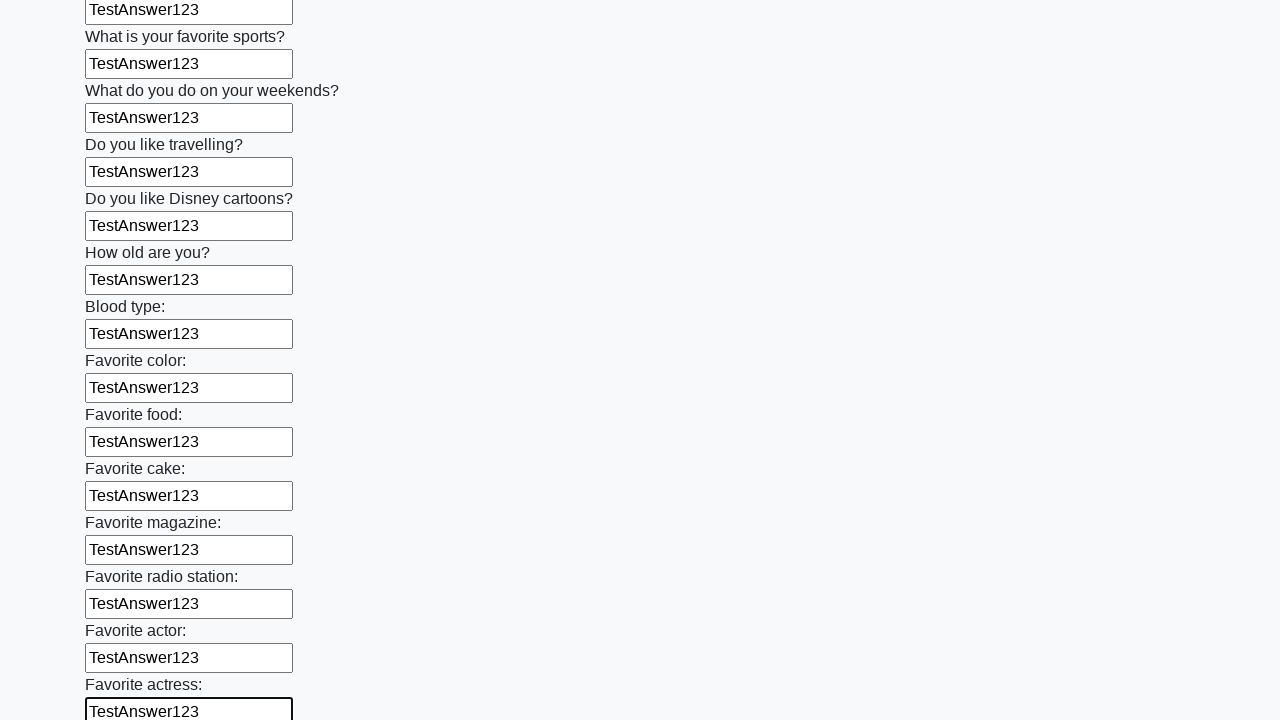

Filled an input field with 'TestAnswer123' on input >> nth=26
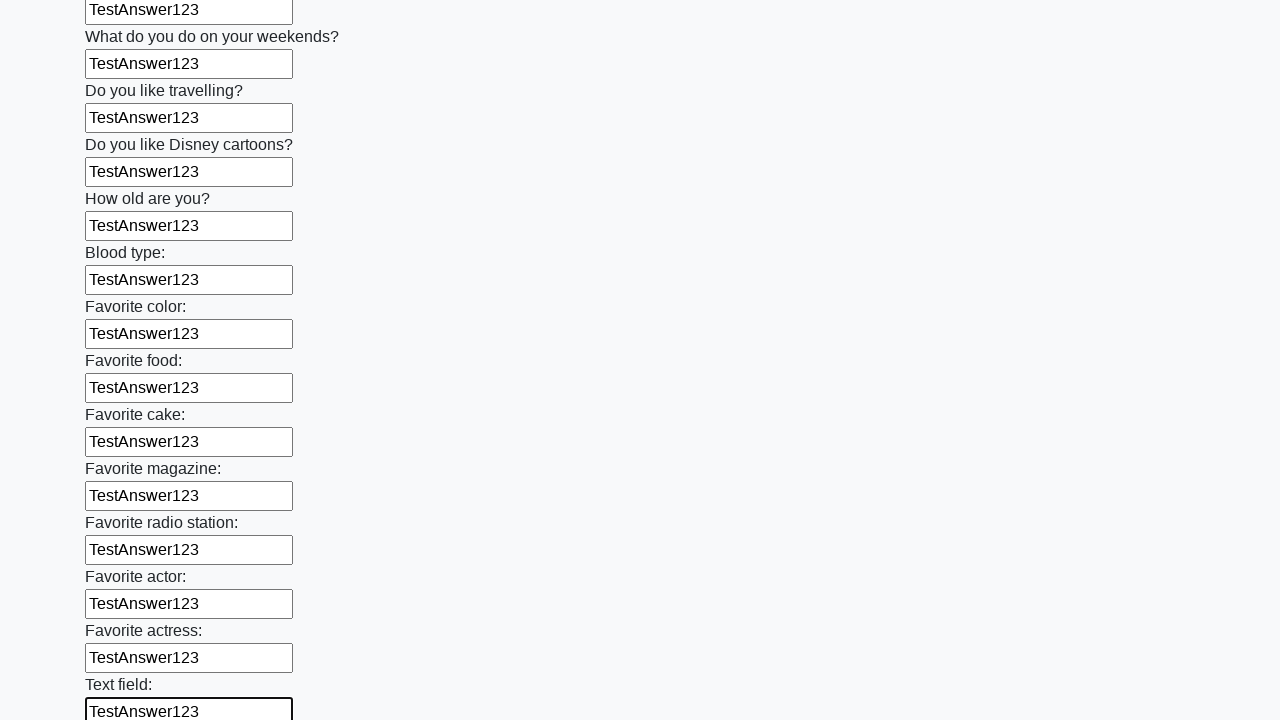

Filled an input field with 'TestAnswer123' on input >> nth=27
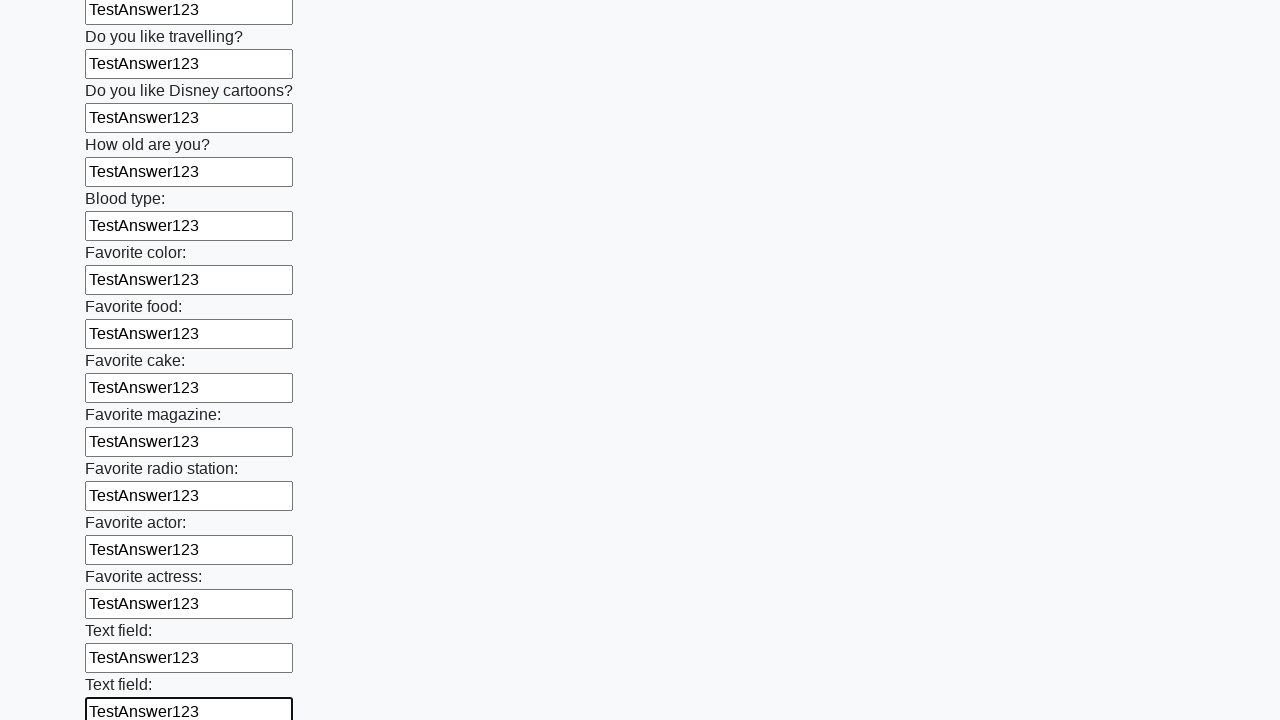

Filled an input field with 'TestAnswer123' on input >> nth=28
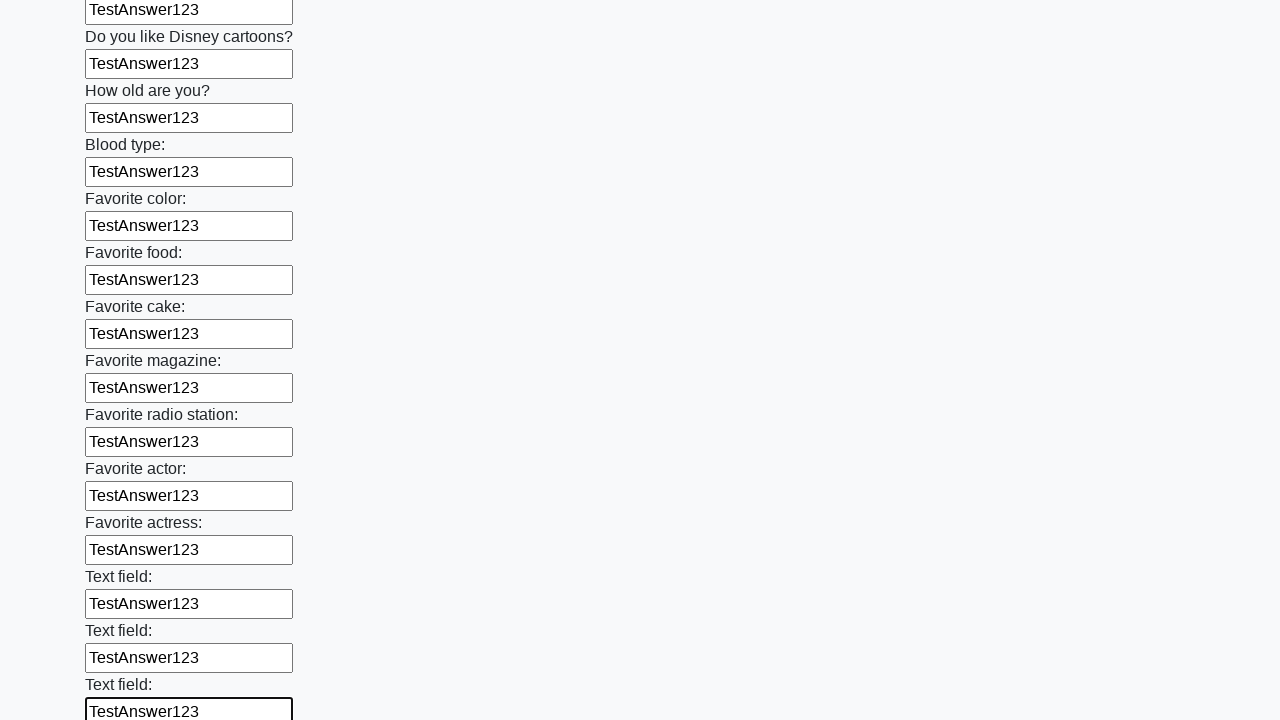

Filled an input field with 'TestAnswer123' on input >> nth=29
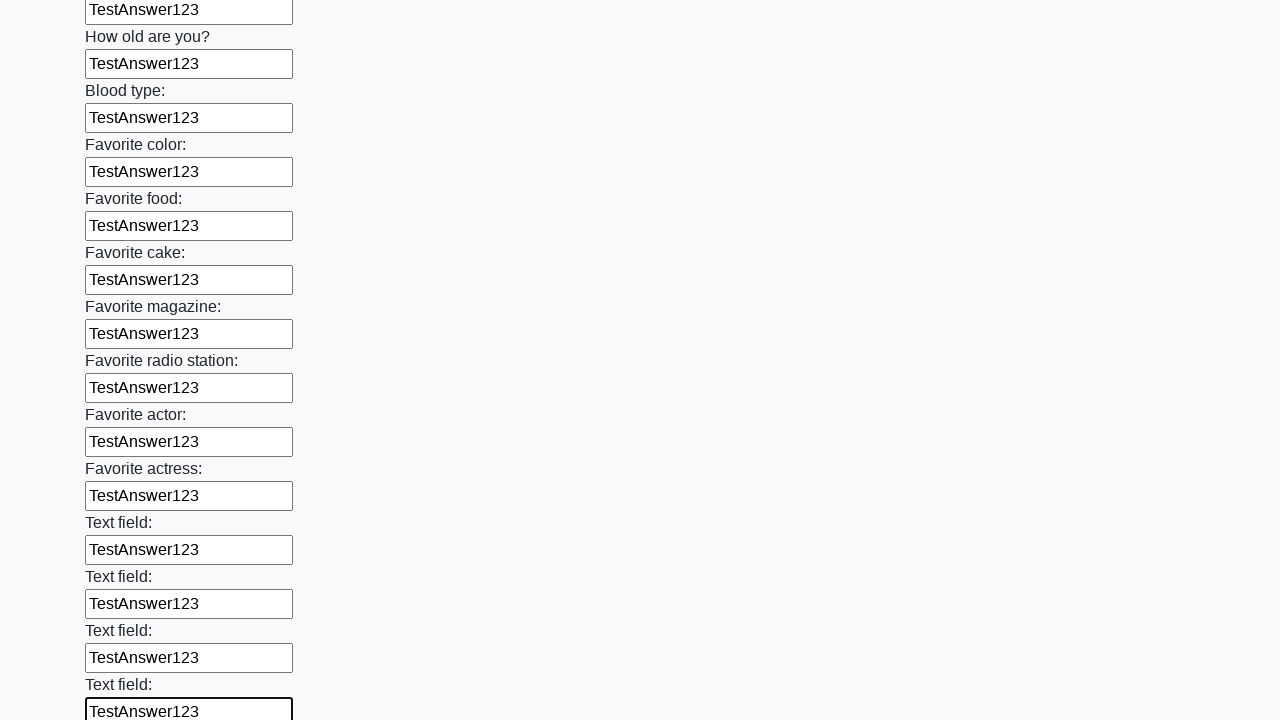

Filled an input field with 'TestAnswer123' on input >> nth=30
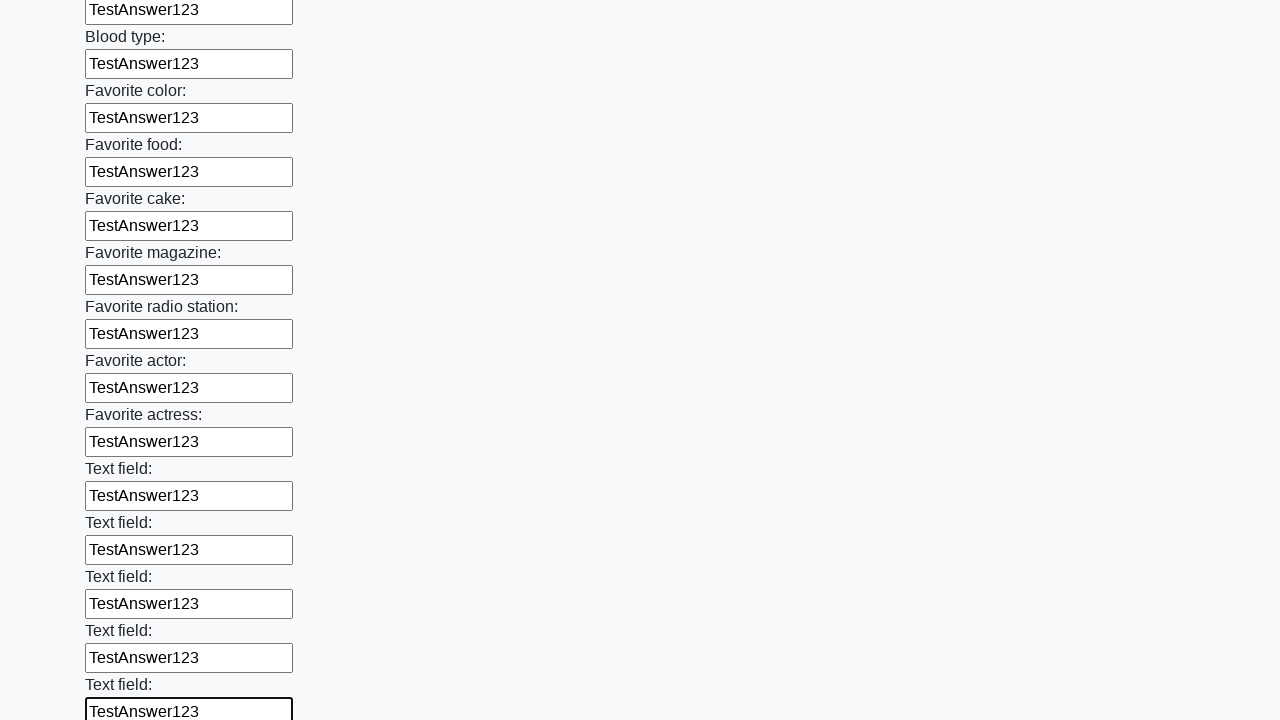

Filled an input field with 'TestAnswer123' on input >> nth=31
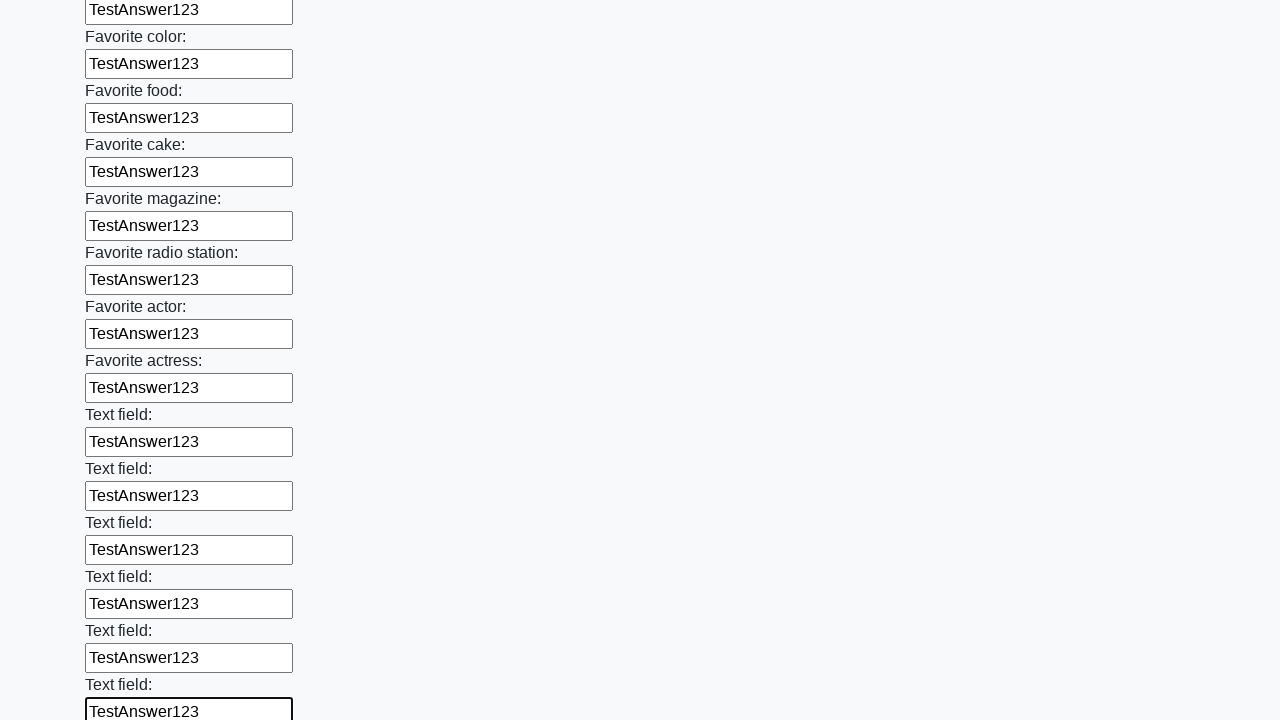

Filled an input field with 'TestAnswer123' on input >> nth=32
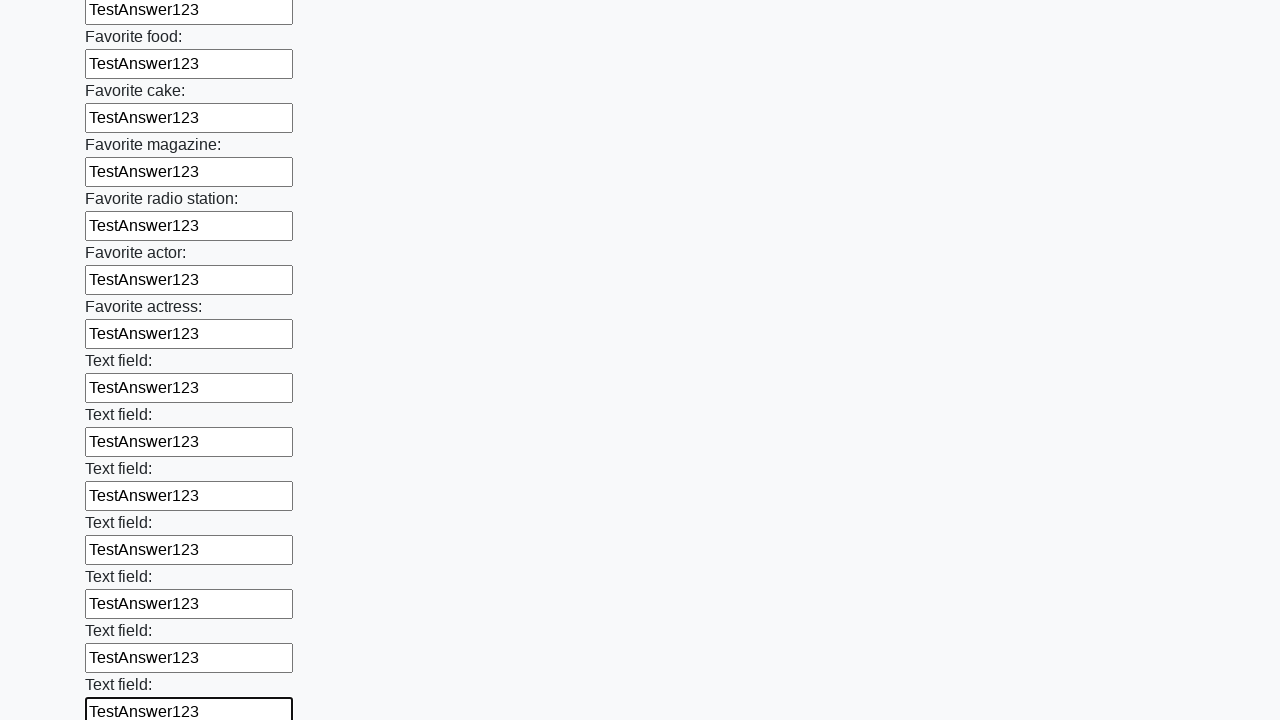

Filled an input field with 'TestAnswer123' on input >> nth=33
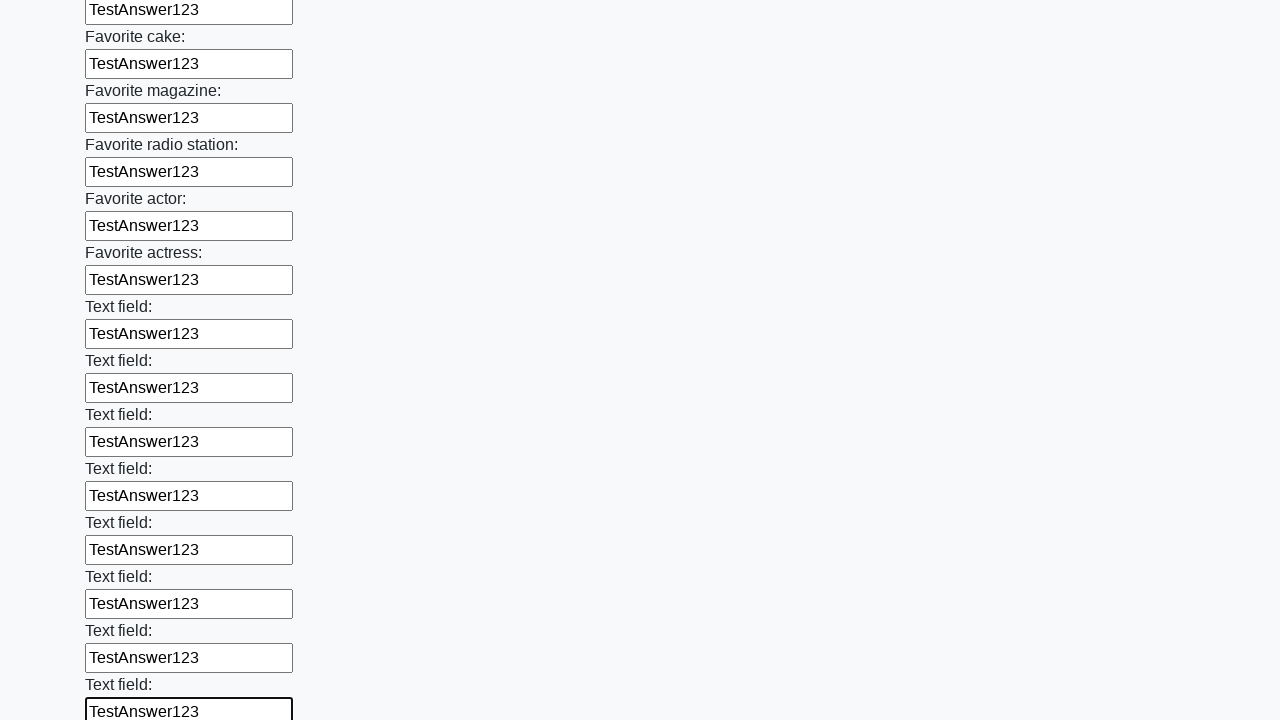

Filled an input field with 'TestAnswer123' on input >> nth=34
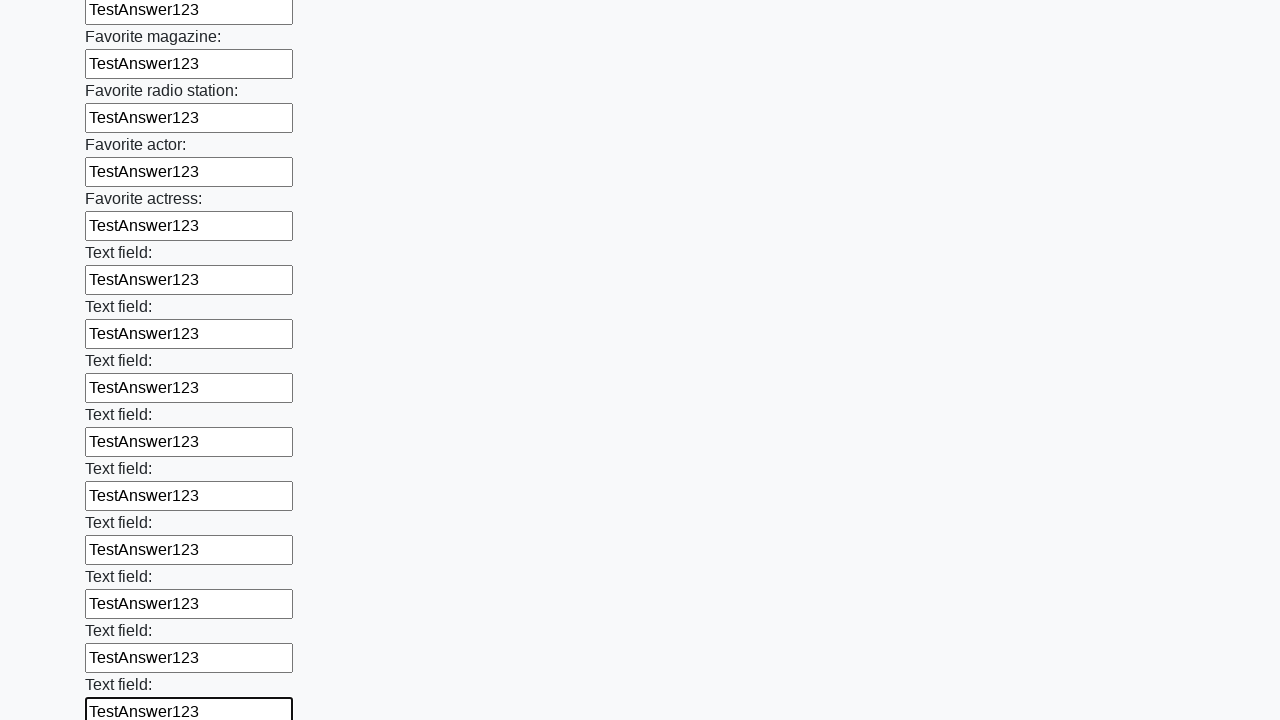

Filled an input field with 'TestAnswer123' on input >> nth=35
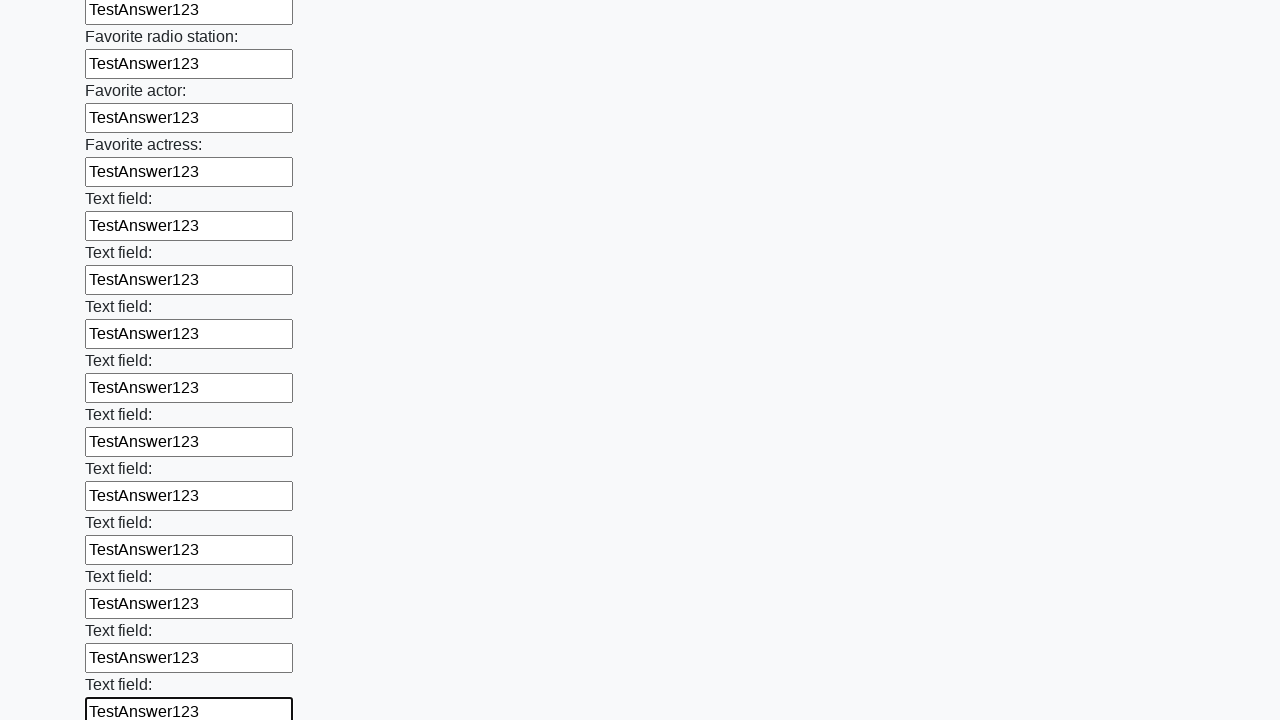

Filled an input field with 'TestAnswer123' on input >> nth=36
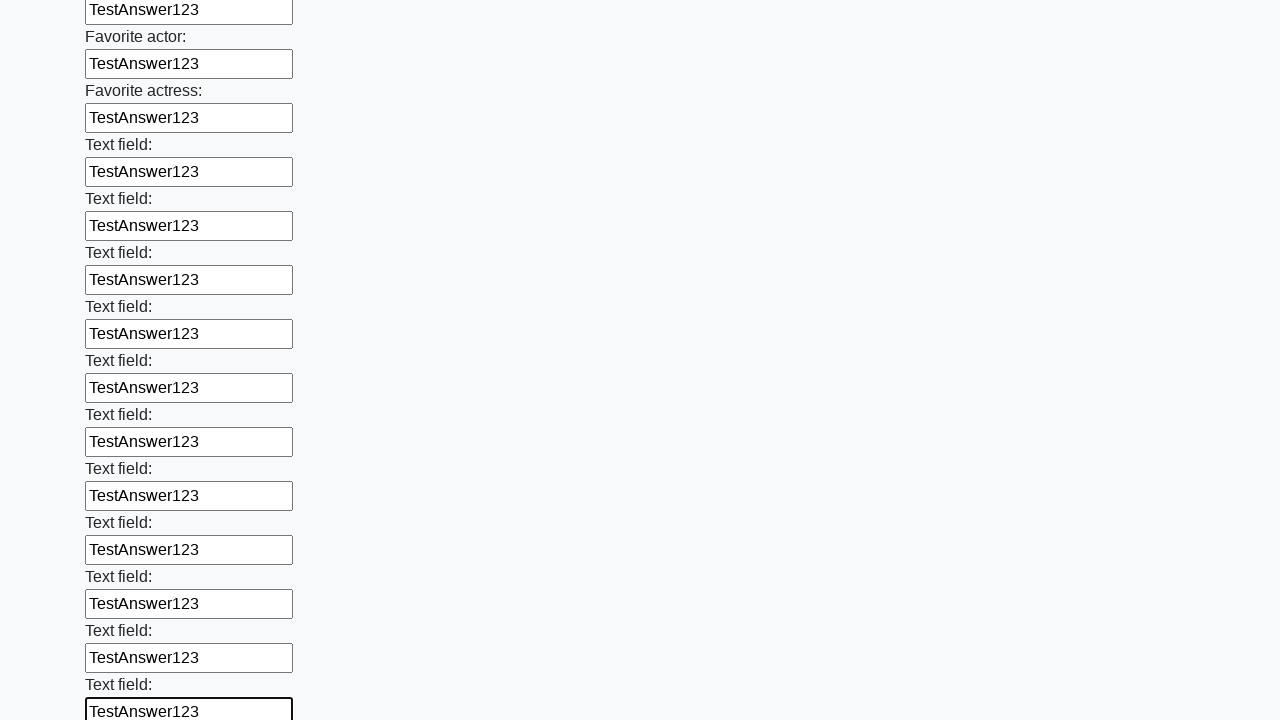

Filled an input field with 'TestAnswer123' on input >> nth=37
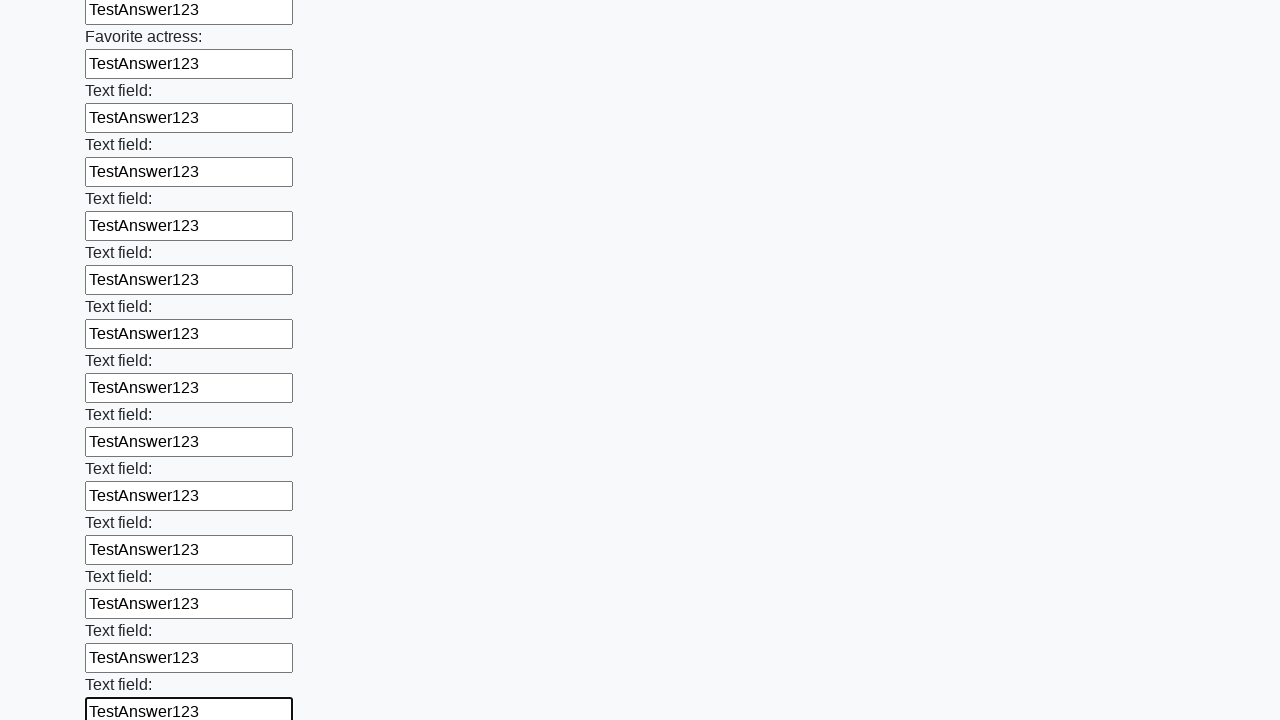

Filled an input field with 'TestAnswer123' on input >> nth=38
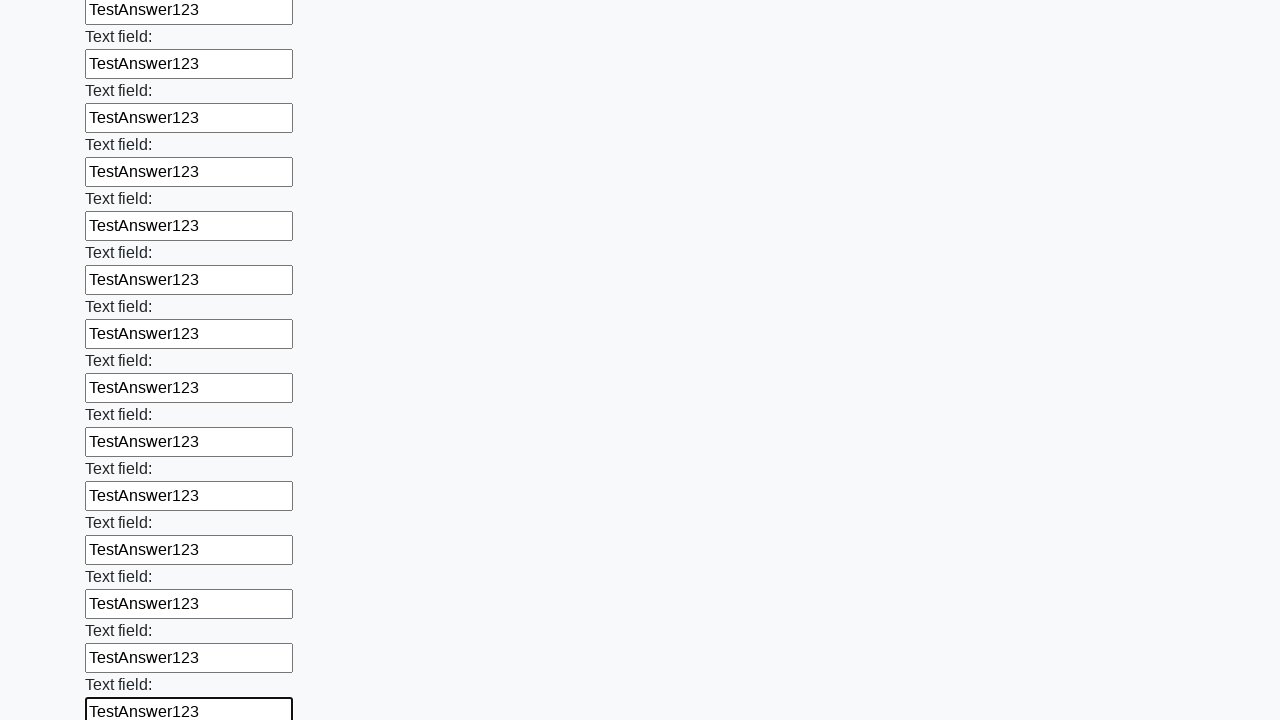

Filled an input field with 'TestAnswer123' on input >> nth=39
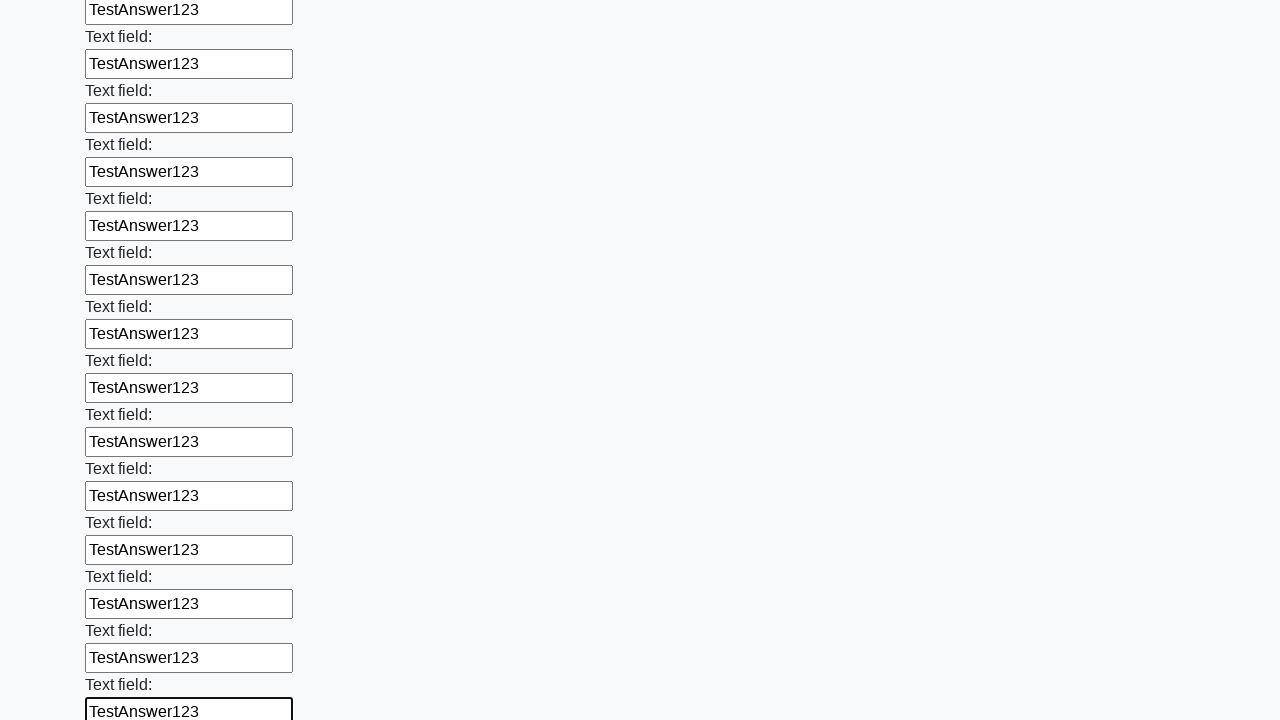

Filled an input field with 'TestAnswer123' on input >> nth=40
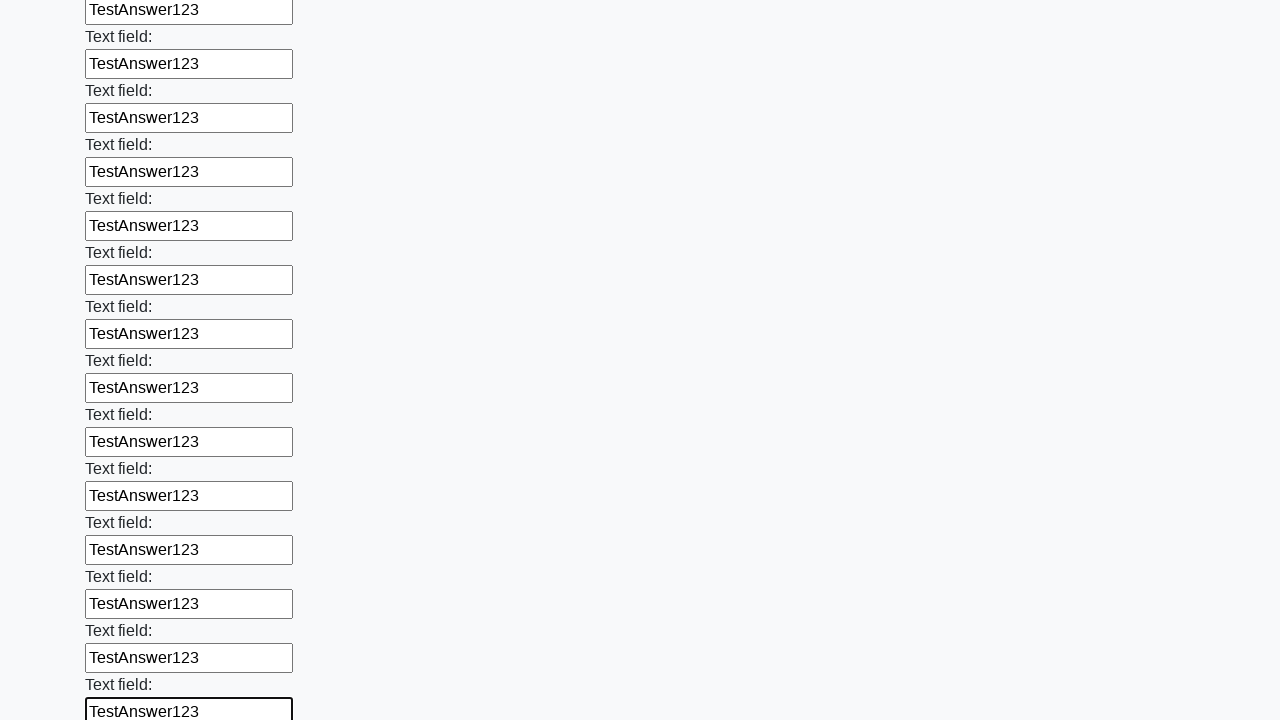

Filled an input field with 'TestAnswer123' on input >> nth=41
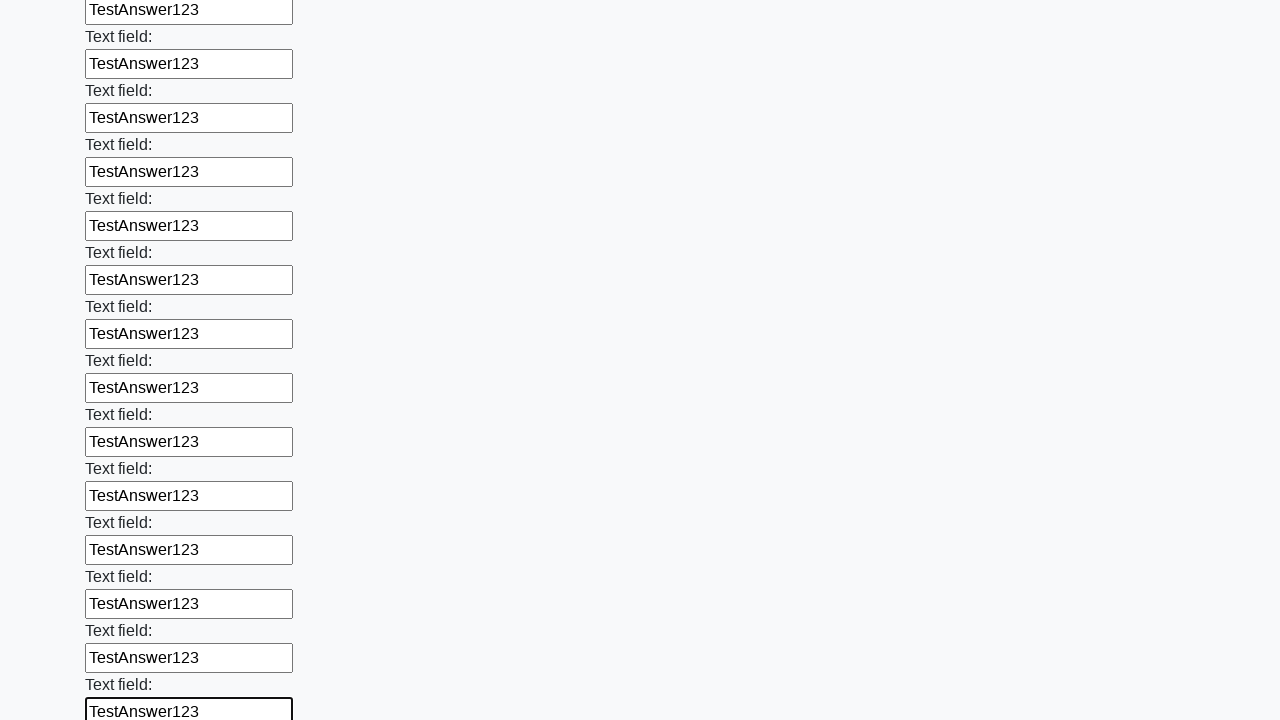

Filled an input field with 'TestAnswer123' on input >> nth=42
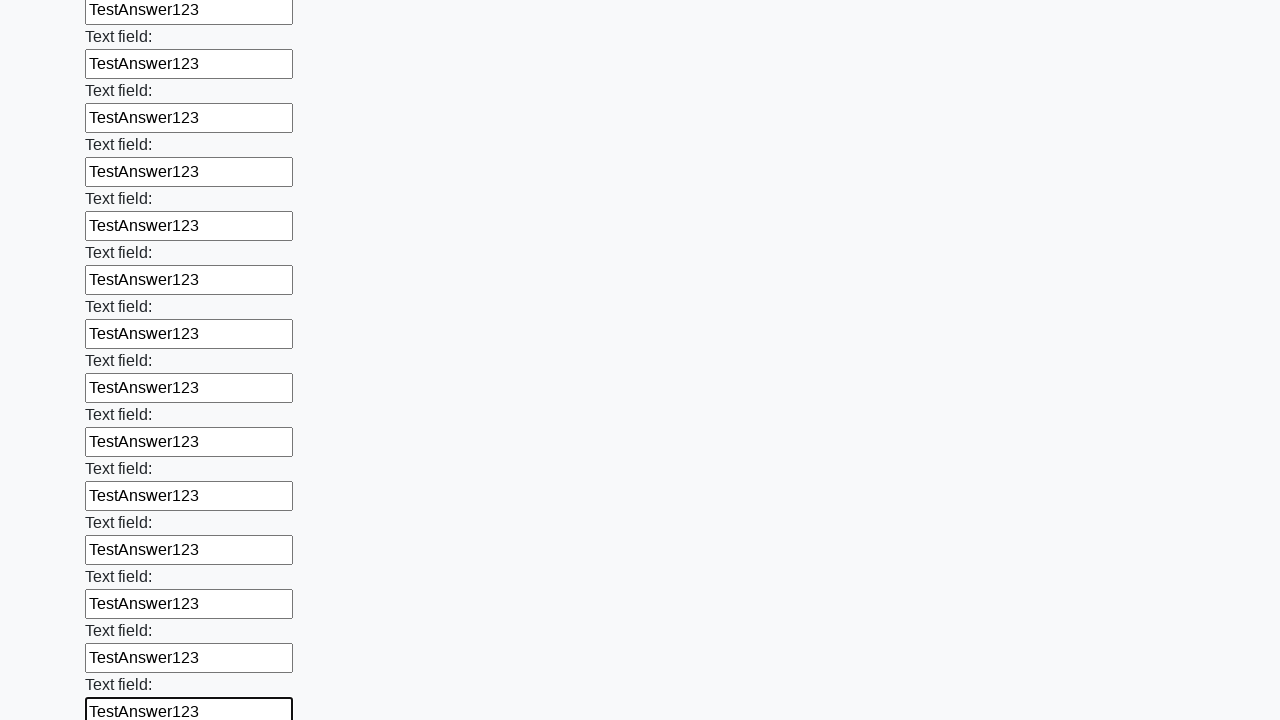

Filled an input field with 'TestAnswer123' on input >> nth=43
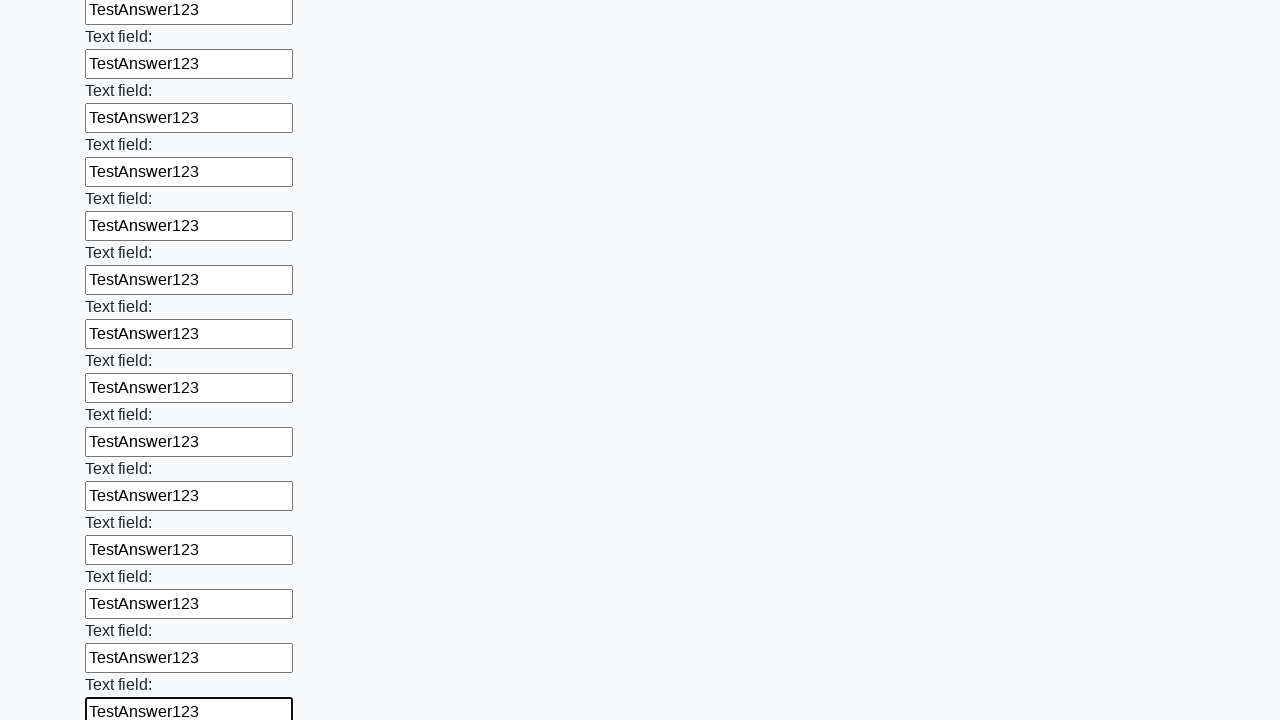

Filled an input field with 'TestAnswer123' on input >> nth=44
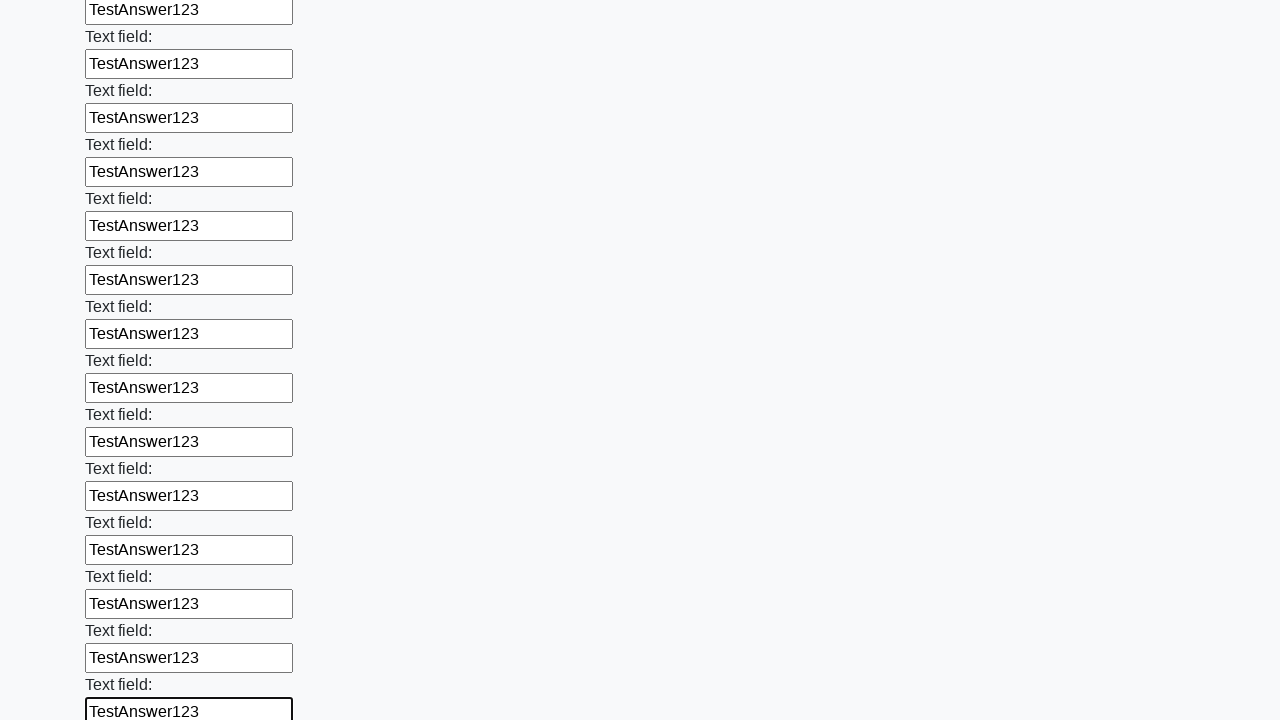

Filled an input field with 'TestAnswer123' on input >> nth=45
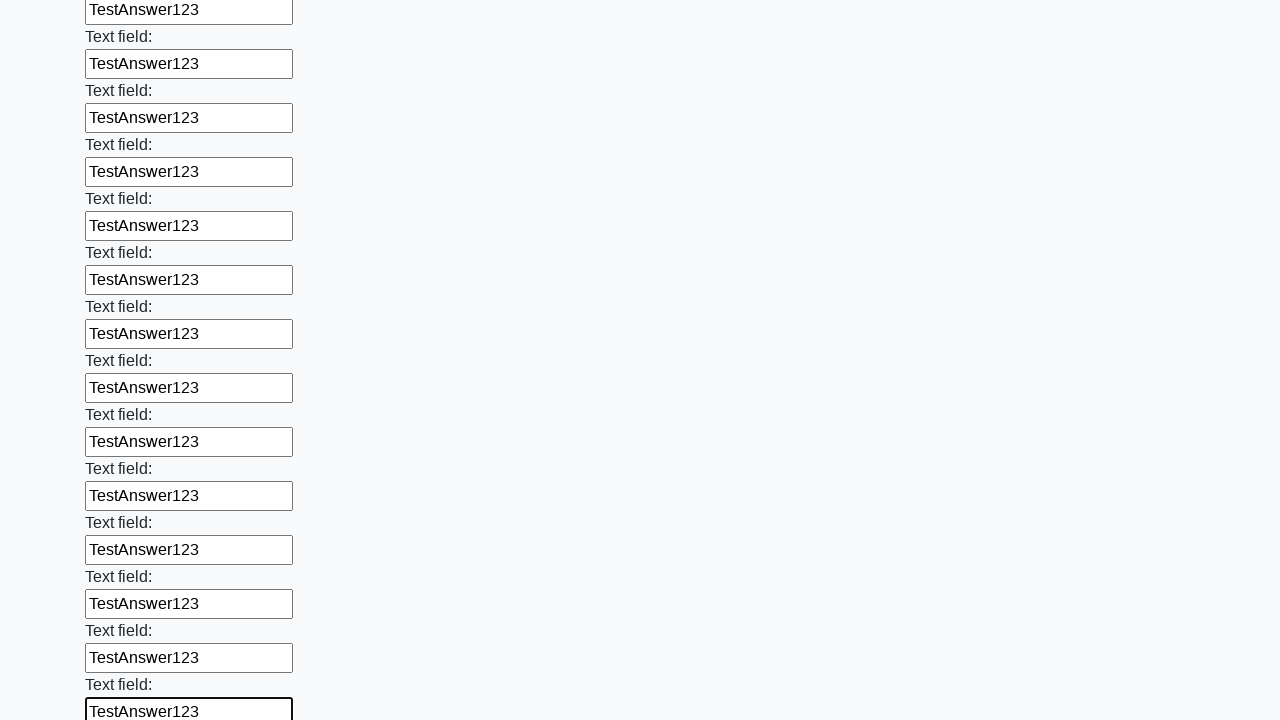

Filled an input field with 'TestAnswer123' on input >> nth=46
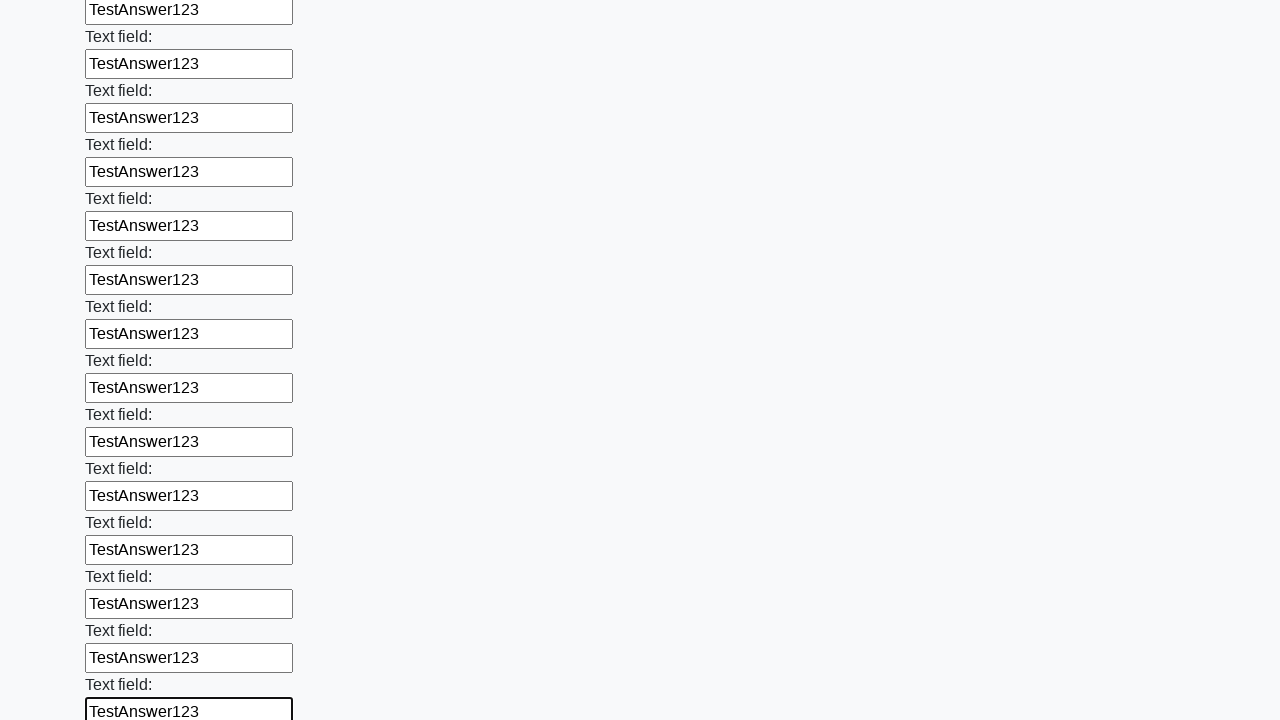

Filled an input field with 'TestAnswer123' on input >> nth=47
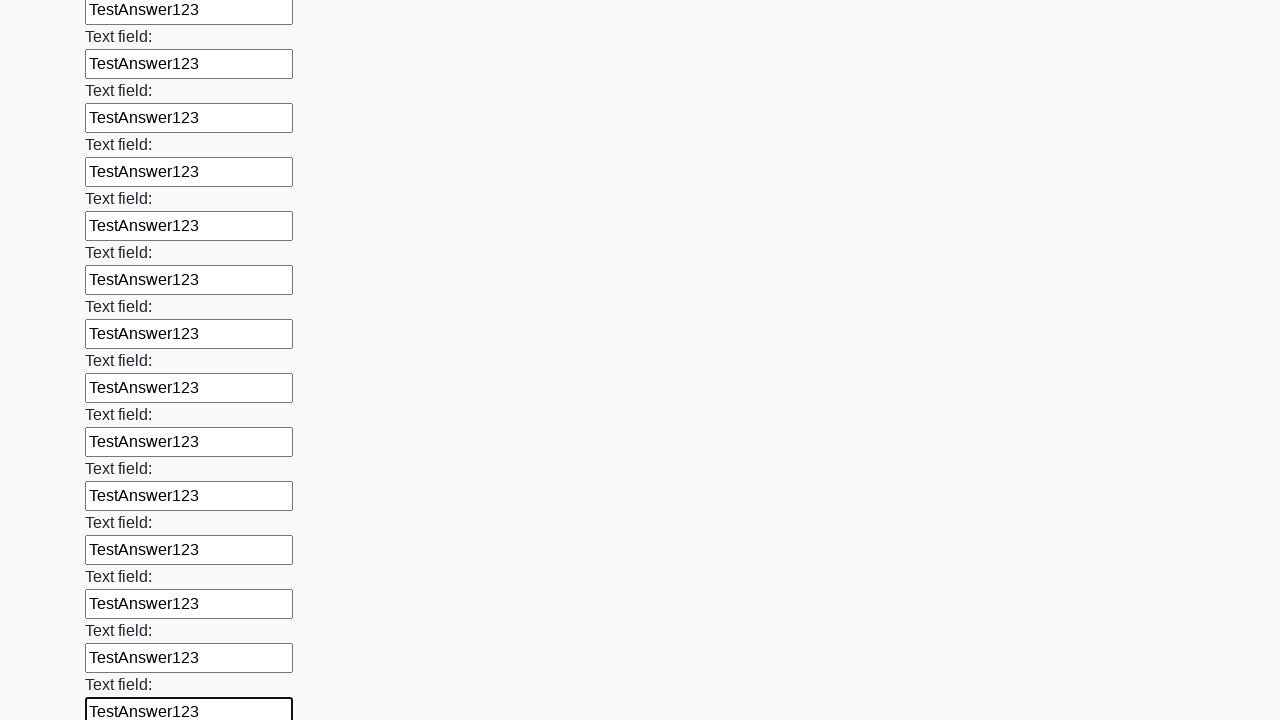

Filled an input field with 'TestAnswer123' on input >> nth=48
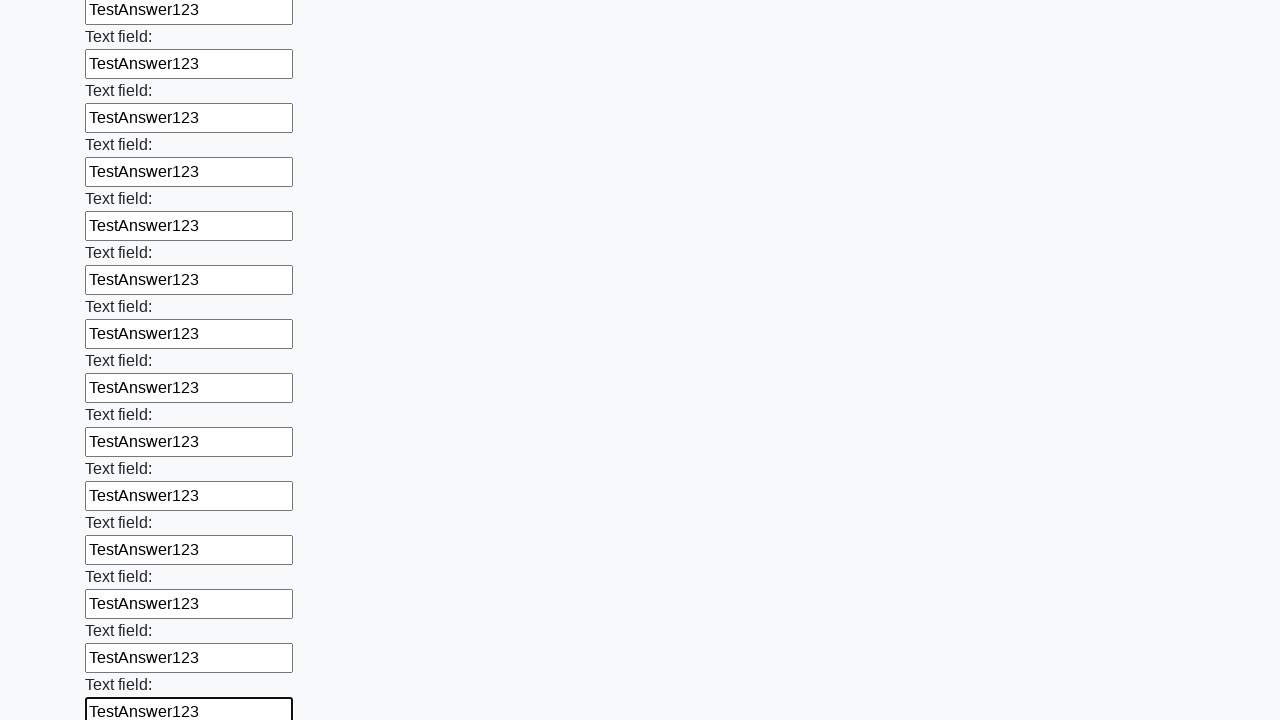

Filled an input field with 'TestAnswer123' on input >> nth=49
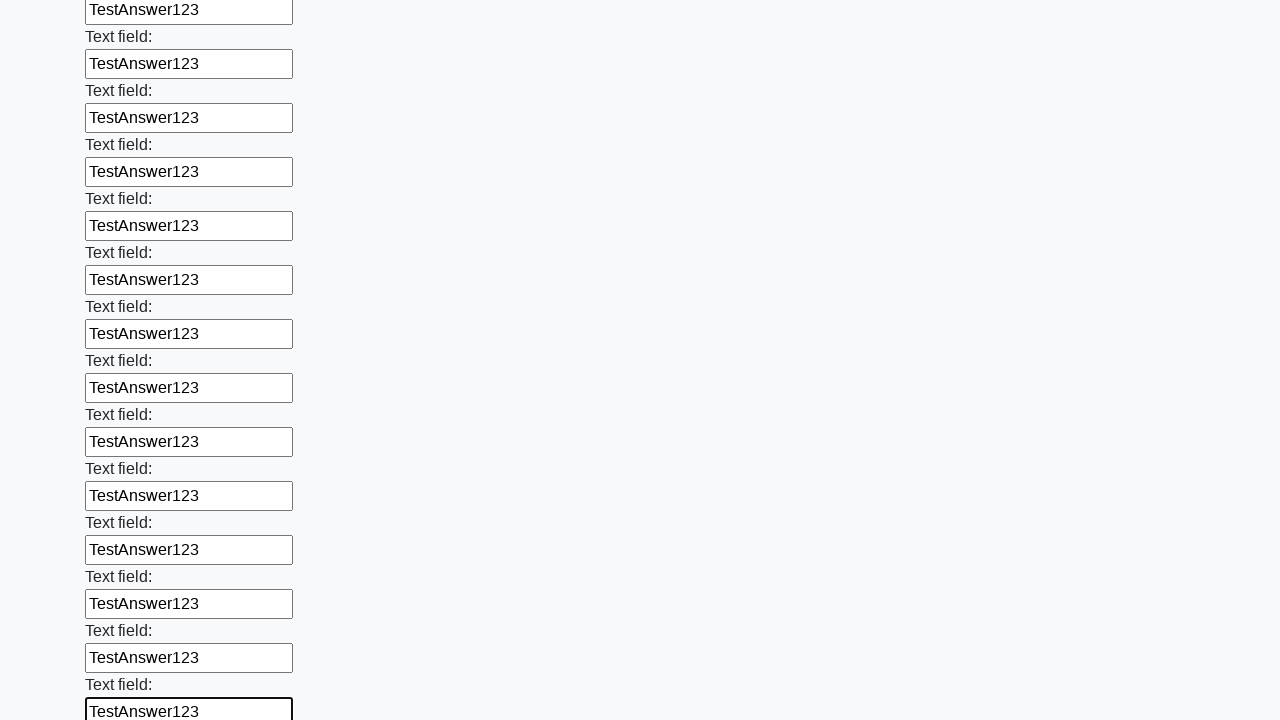

Filled an input field with 'TestAnswer123' on input >> nth=50
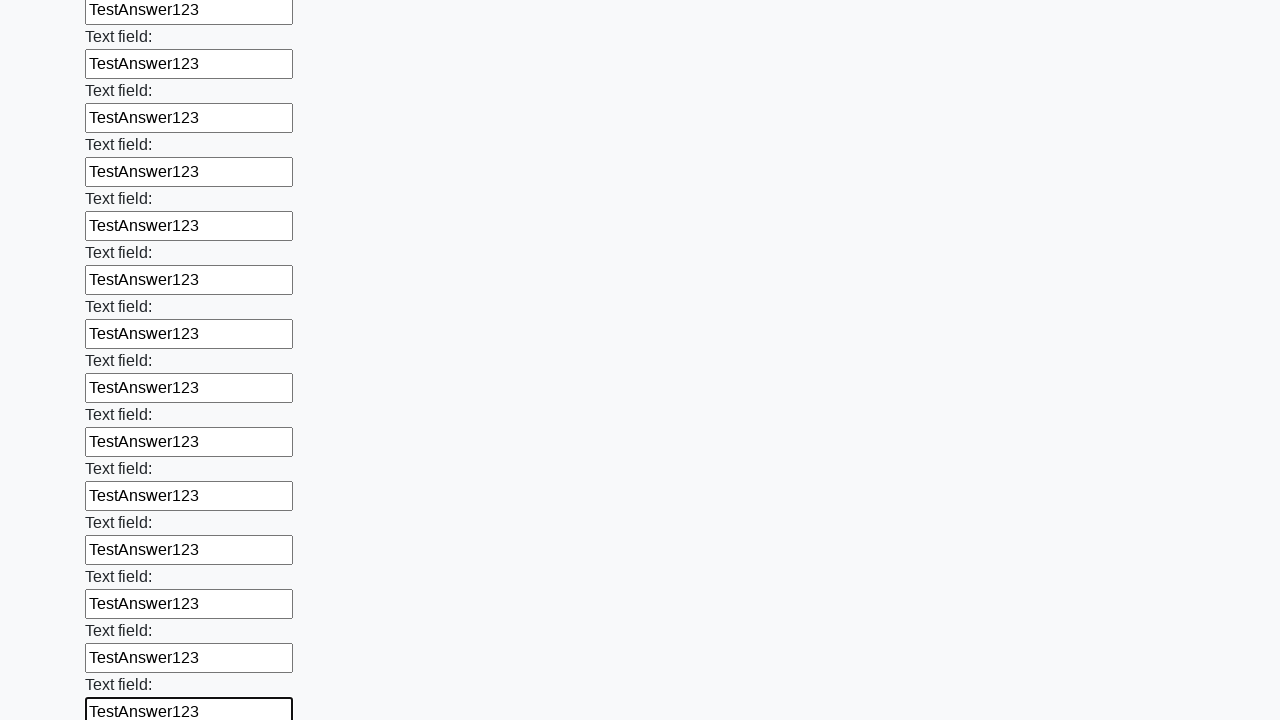

Filled an input field with 'TestAnswer123' on input >> nth=51
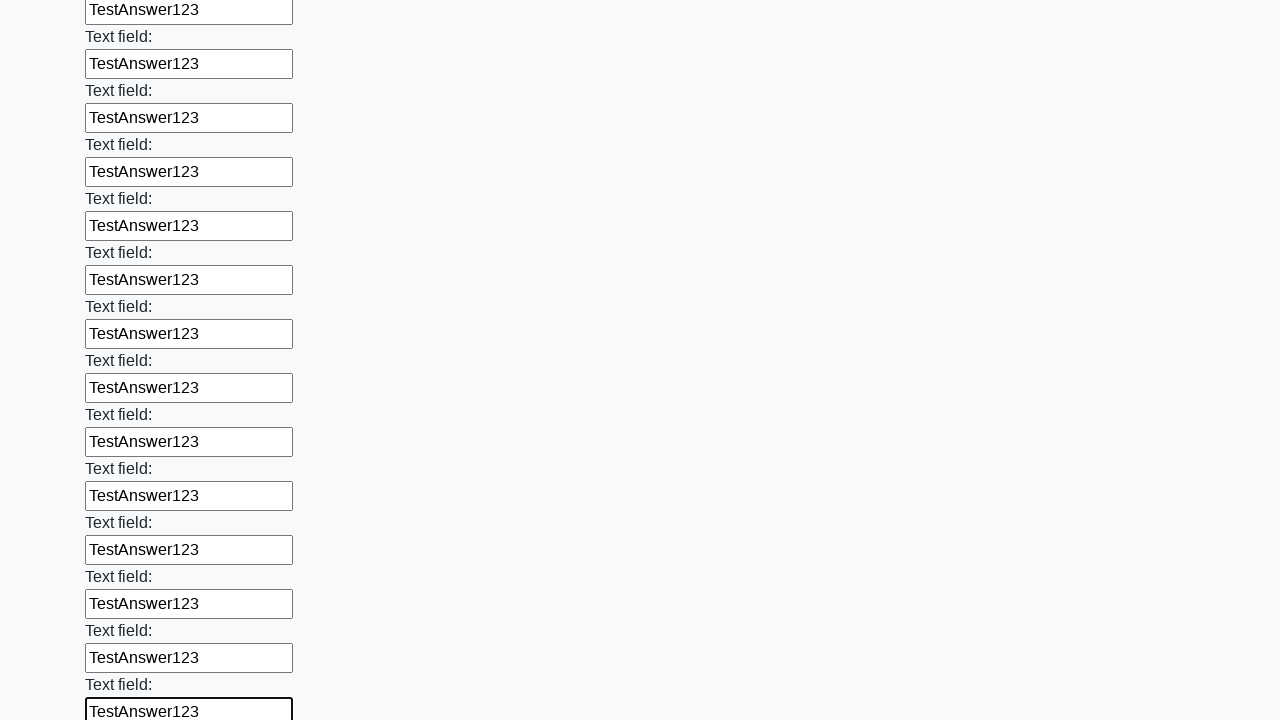

Filled an input field with 'TestAnswer123' on input >> nth=52
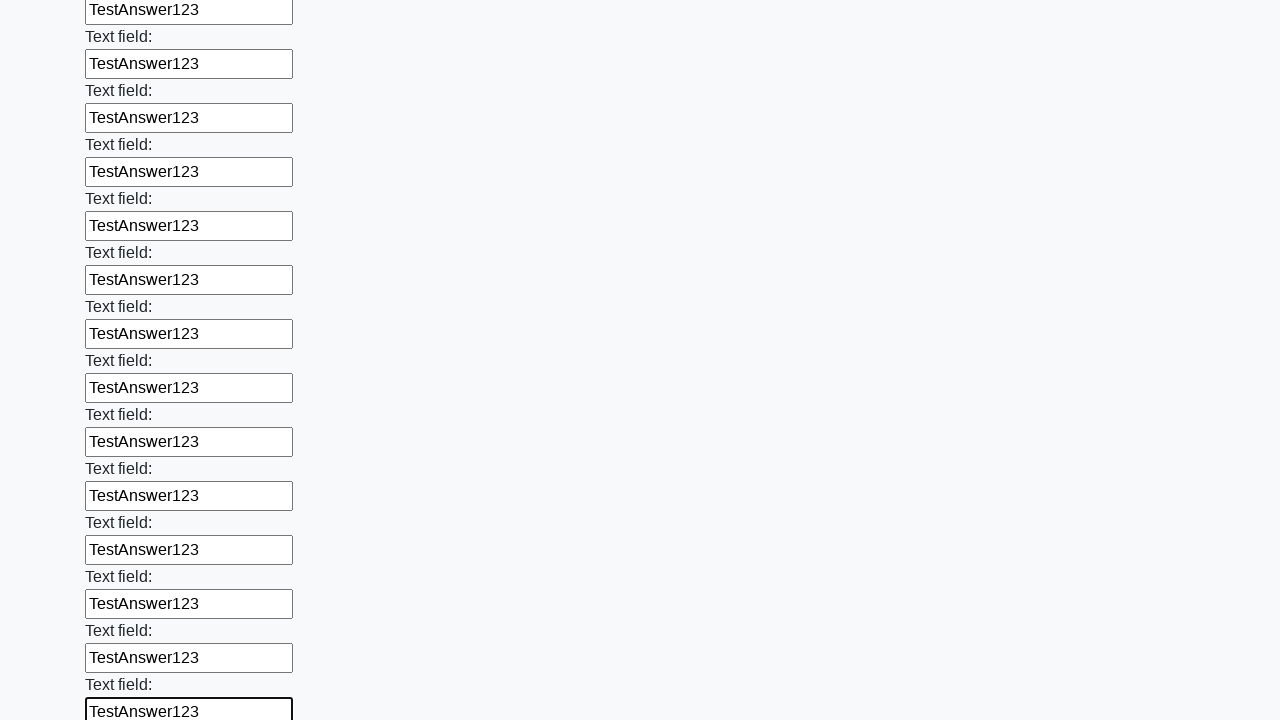

Filled an input field with 'TestAnswer123' on input >> nth=53
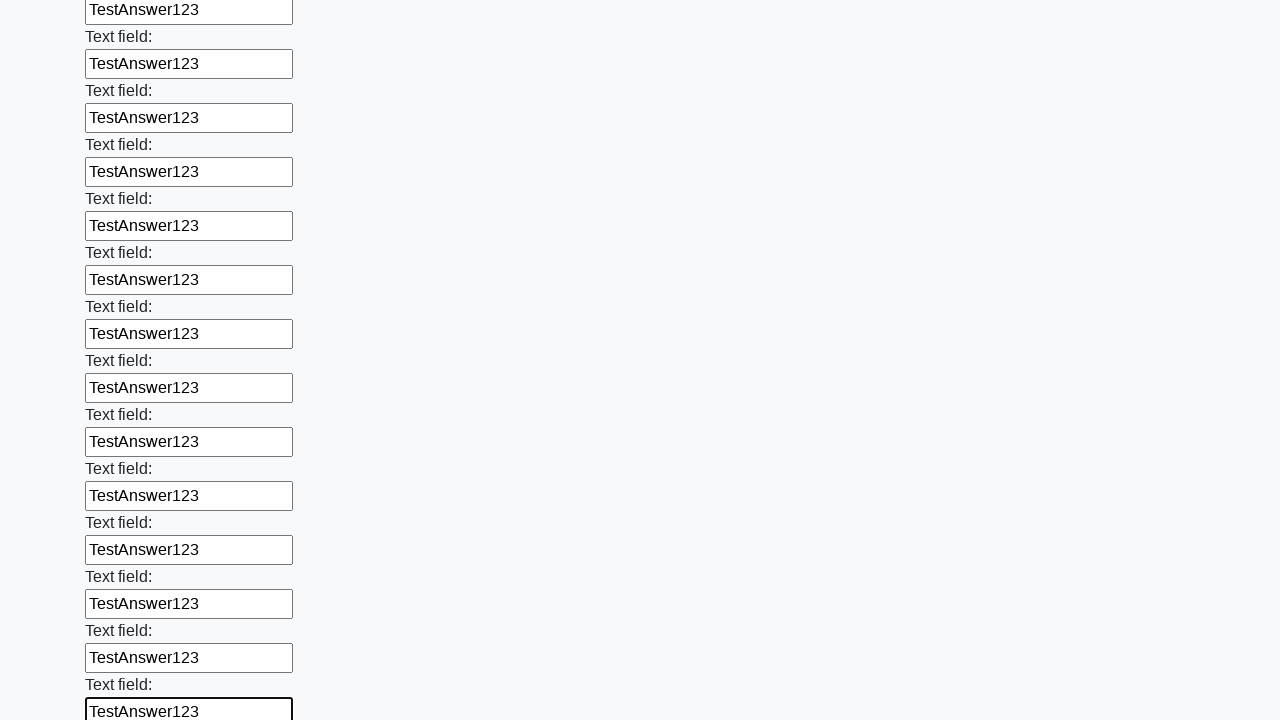

Filled an input field with 'TestAnswer123' on input >> nth=54
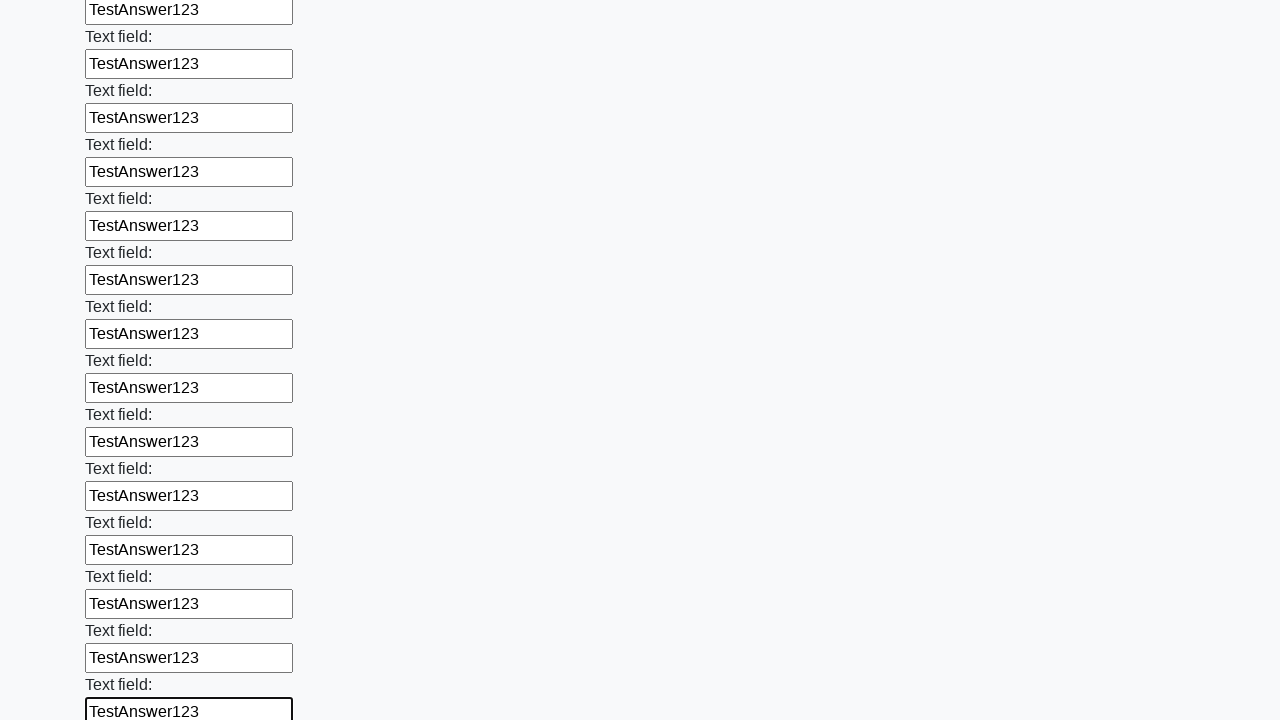

Filled an input field with 'TestAnswer123' on input >> nth=55
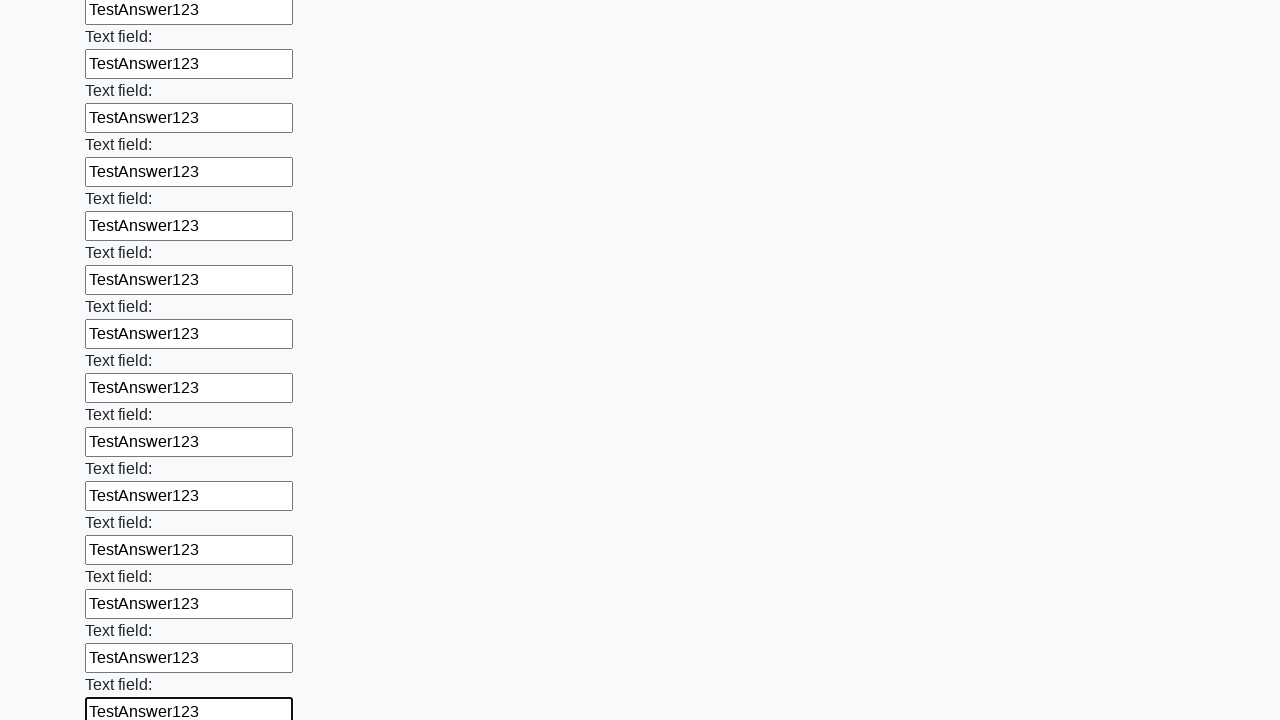

Filled an input field with 'TestAnswer123' on input >> nth=56
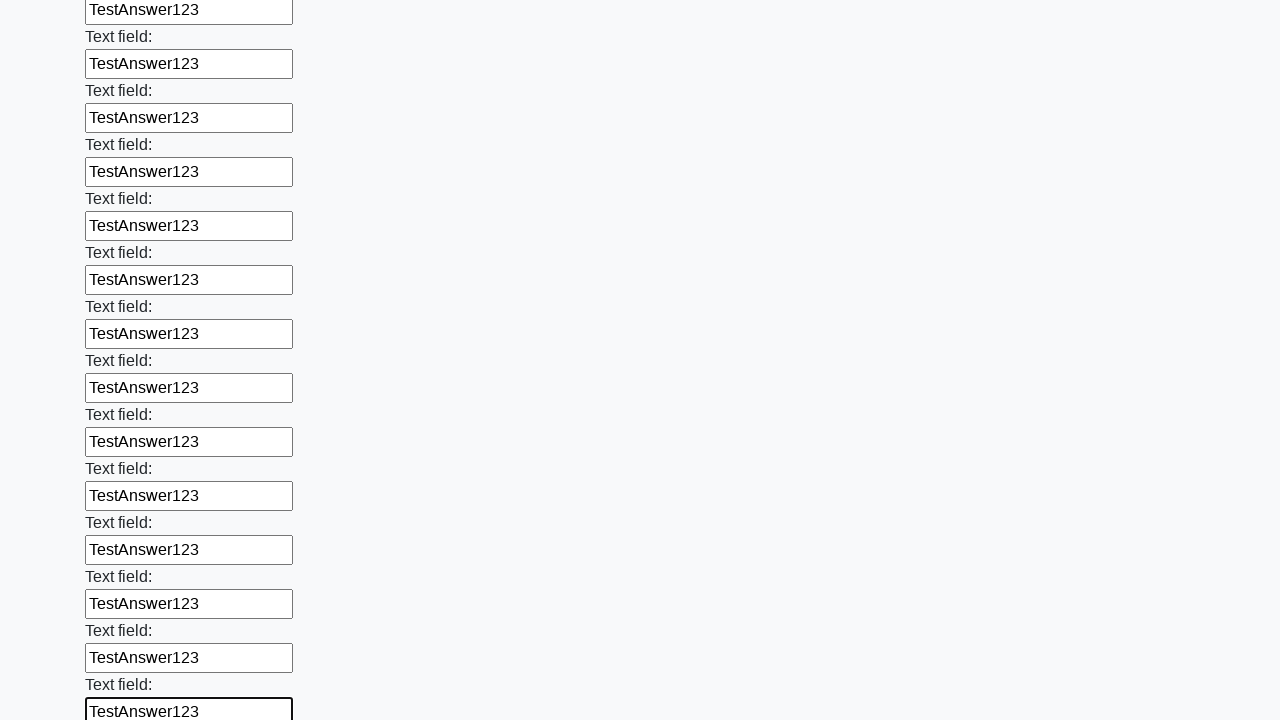

Filled an input field with 'TestAnswer123' on input >> nth=57
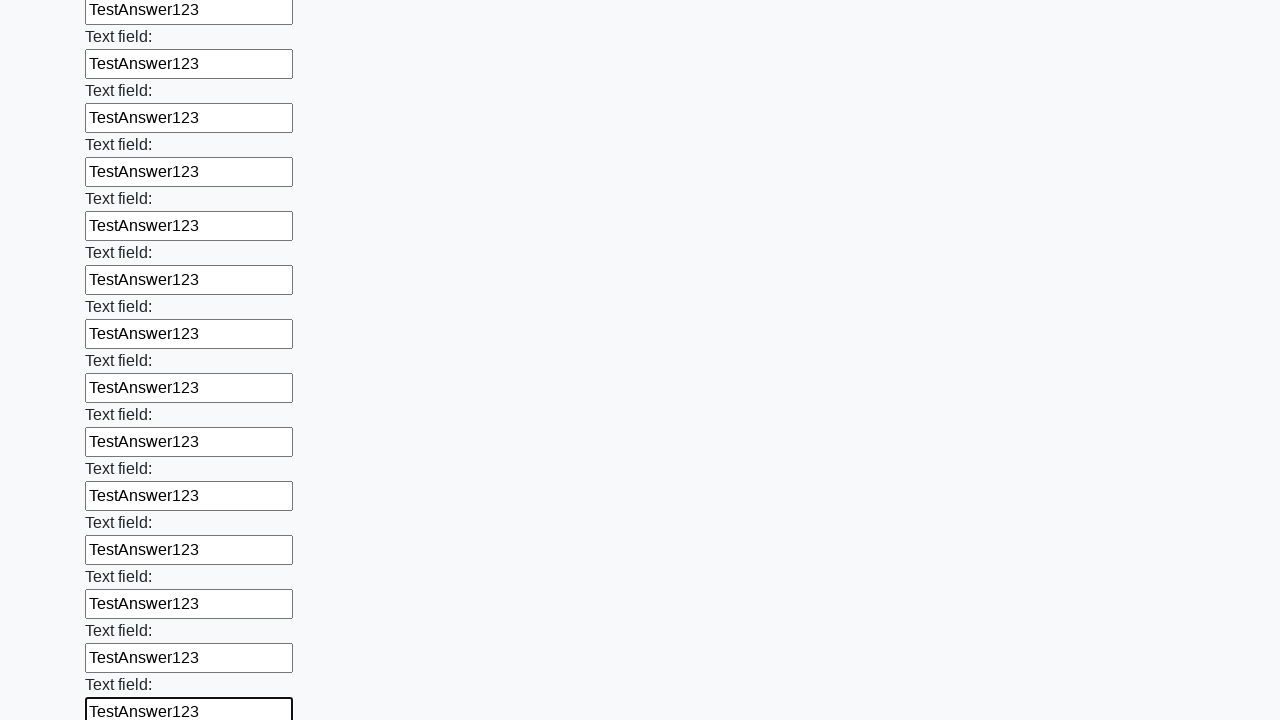

Filled an input field with 'TestAnswer123' on input >> nth=58
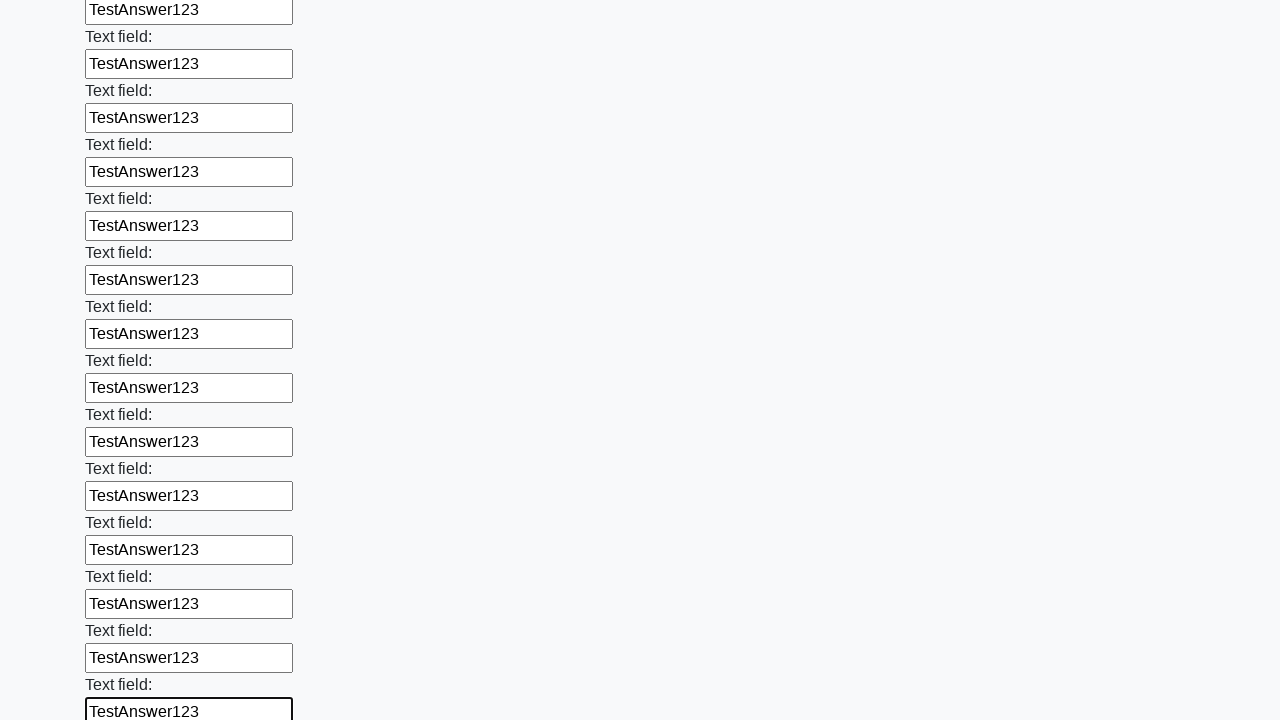

Filled an input field with 'TestAnswer123' on input >> nth=59
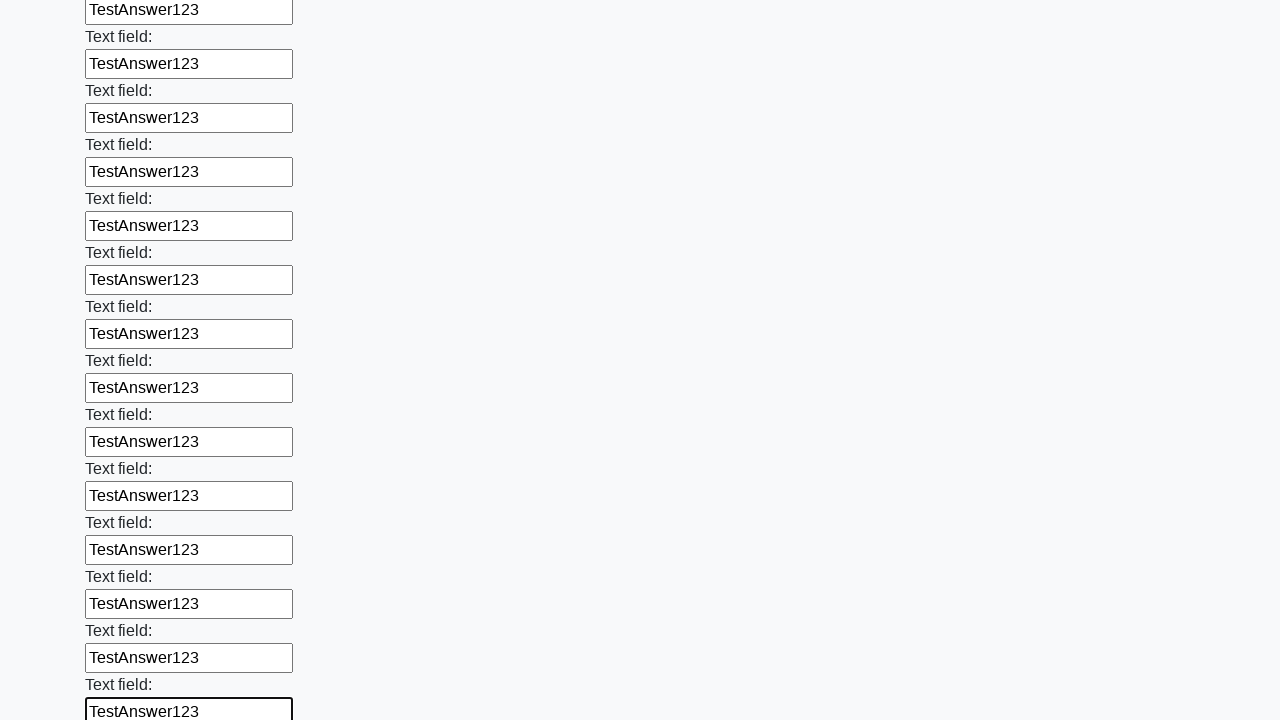

Filled an input field with 'TestAnswer123' on input >> nth=60
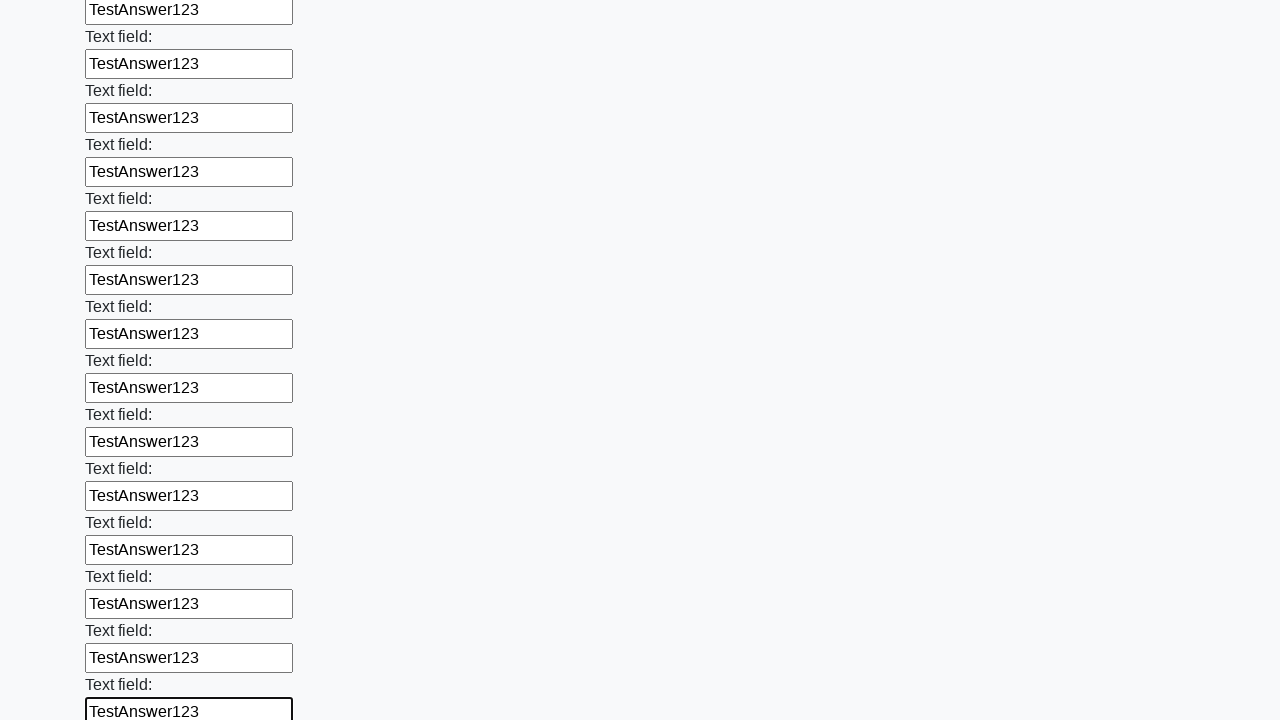

Filled an input field with 'TestAnswer123' on input >> nth=61
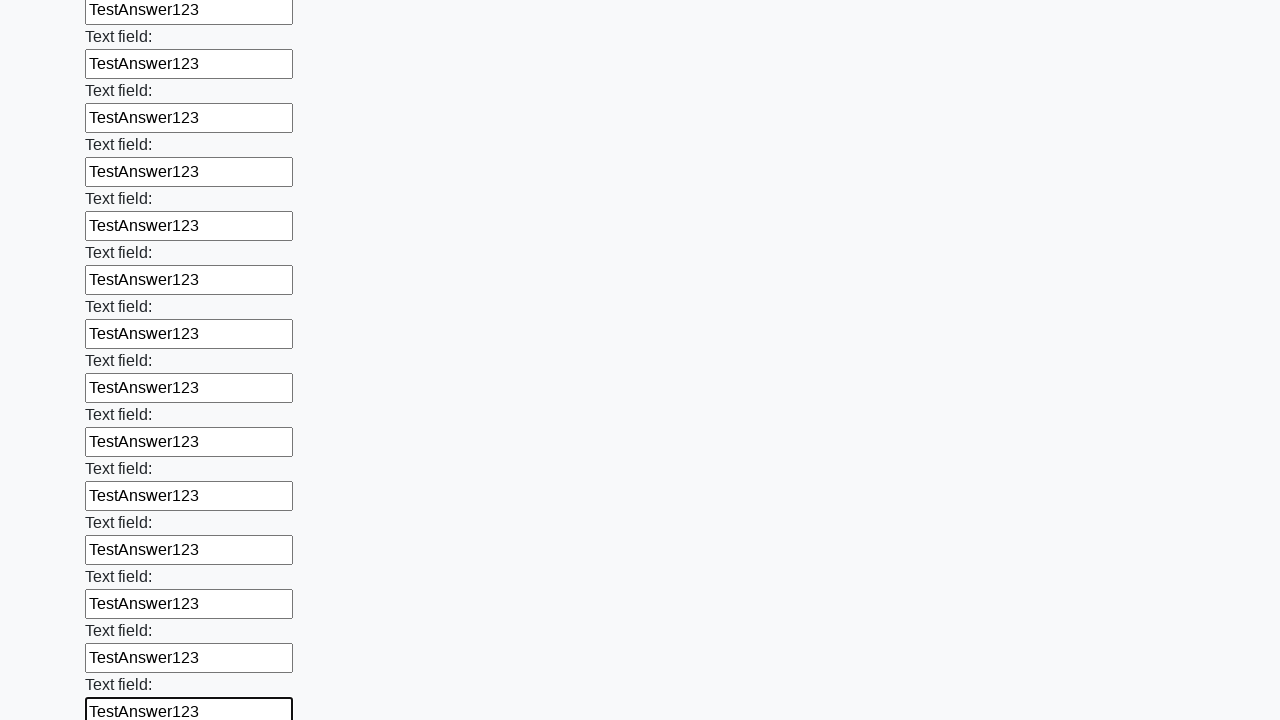

Filled an input field with 'TestAnswer123' on input >> nth=62
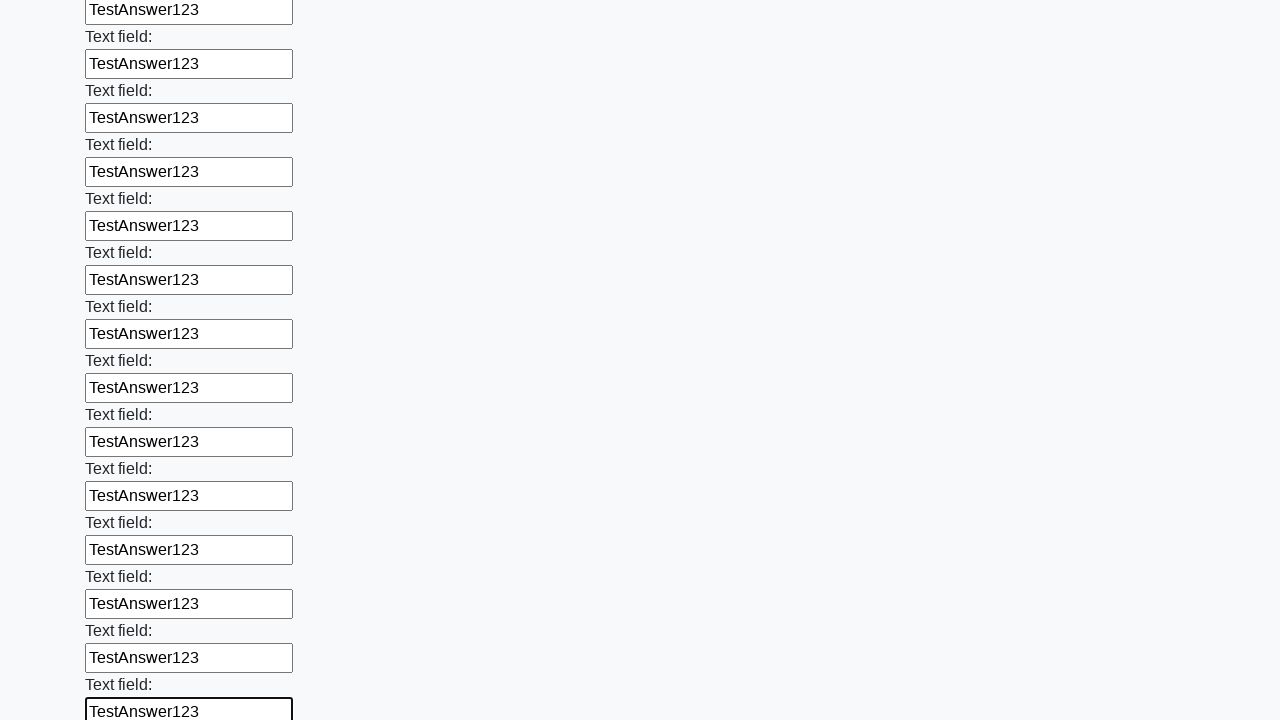

Filled an input field with 'TestAnswer123' on input >> nth=63
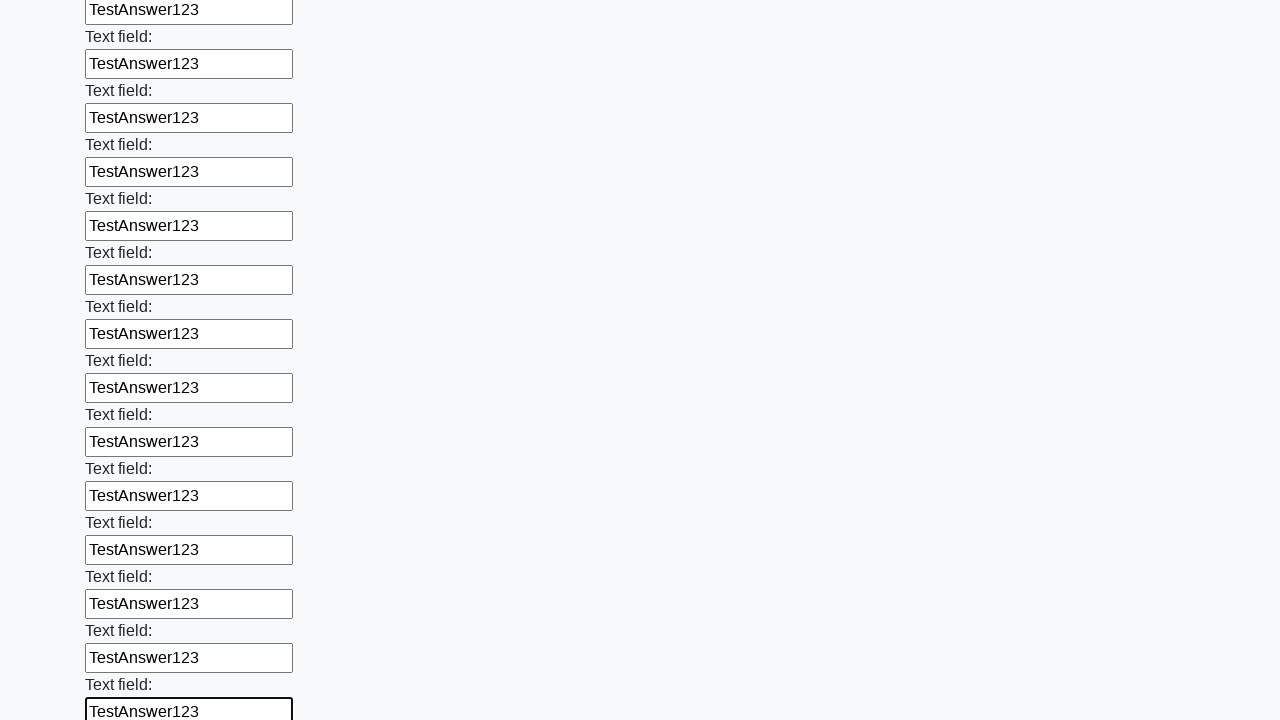

Filled an input field with 'TestAnswer123' on input >> nth=64
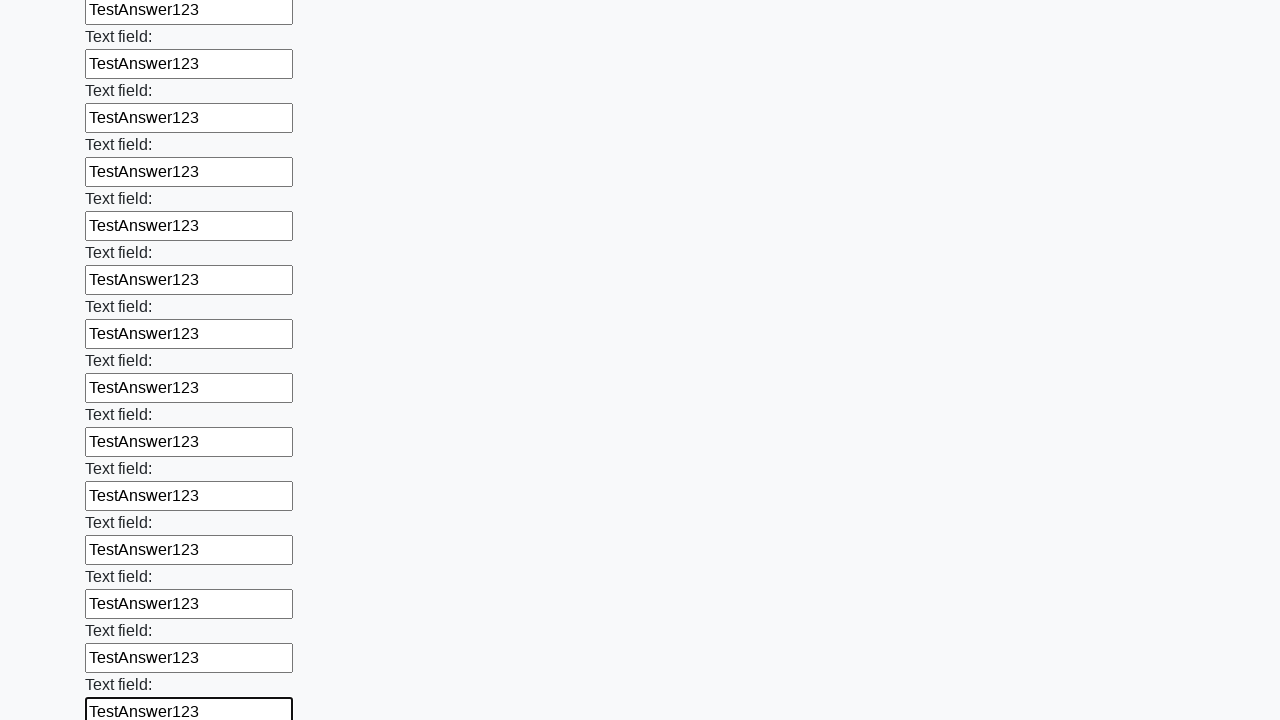

Filled an input field with 'TestAnswer123' on input >> nth=65
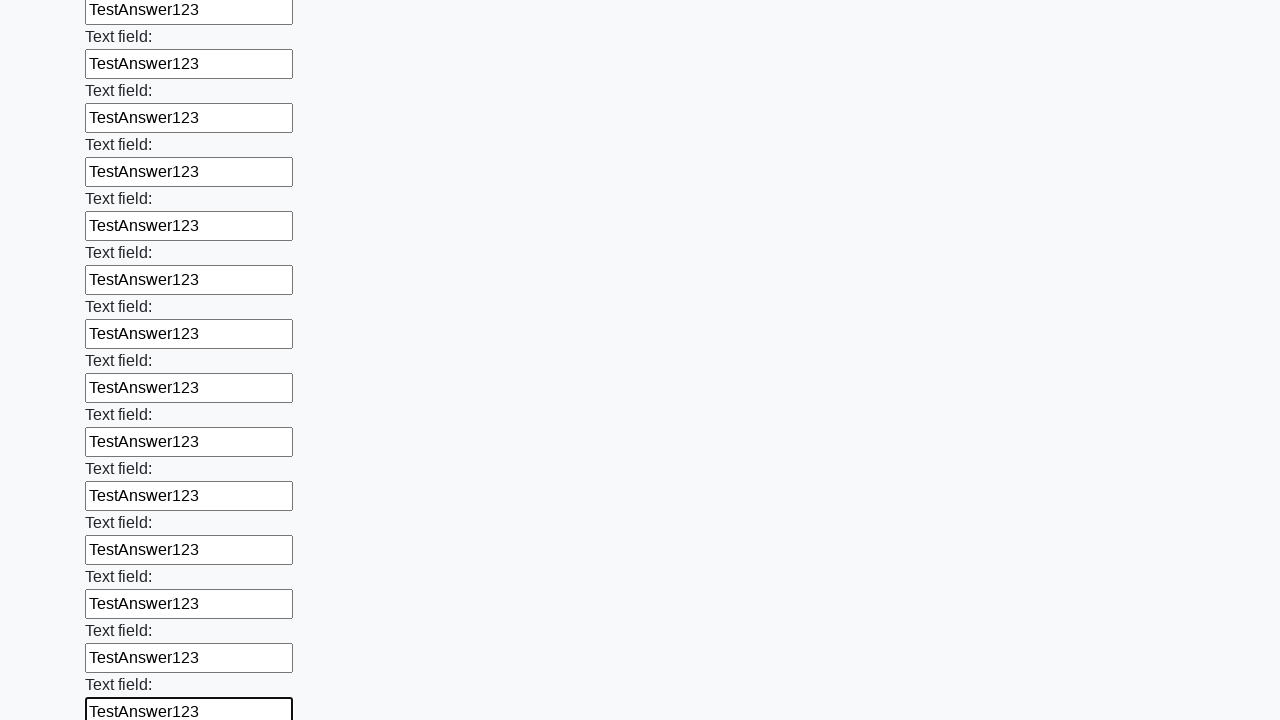

Filled an input field with 'TestAnswer123' on input >> nth=66
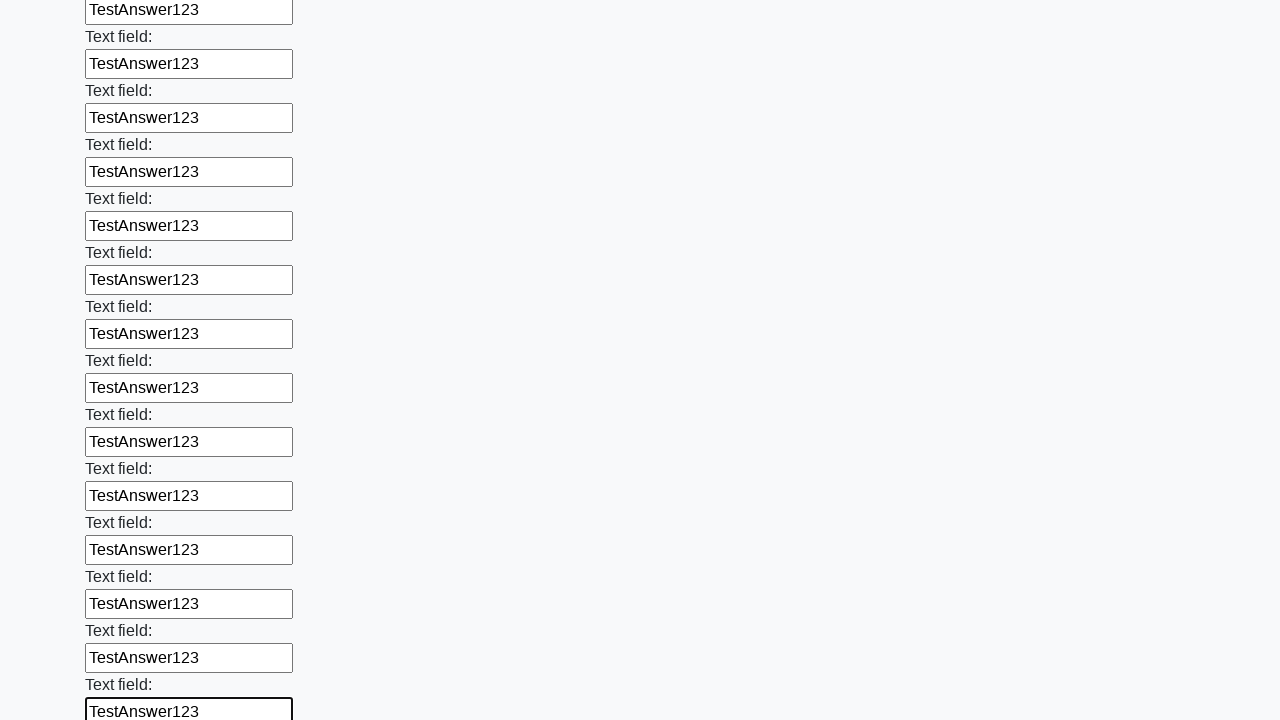

Filled an input field with 'TestAnswer123' on input >> nth=67
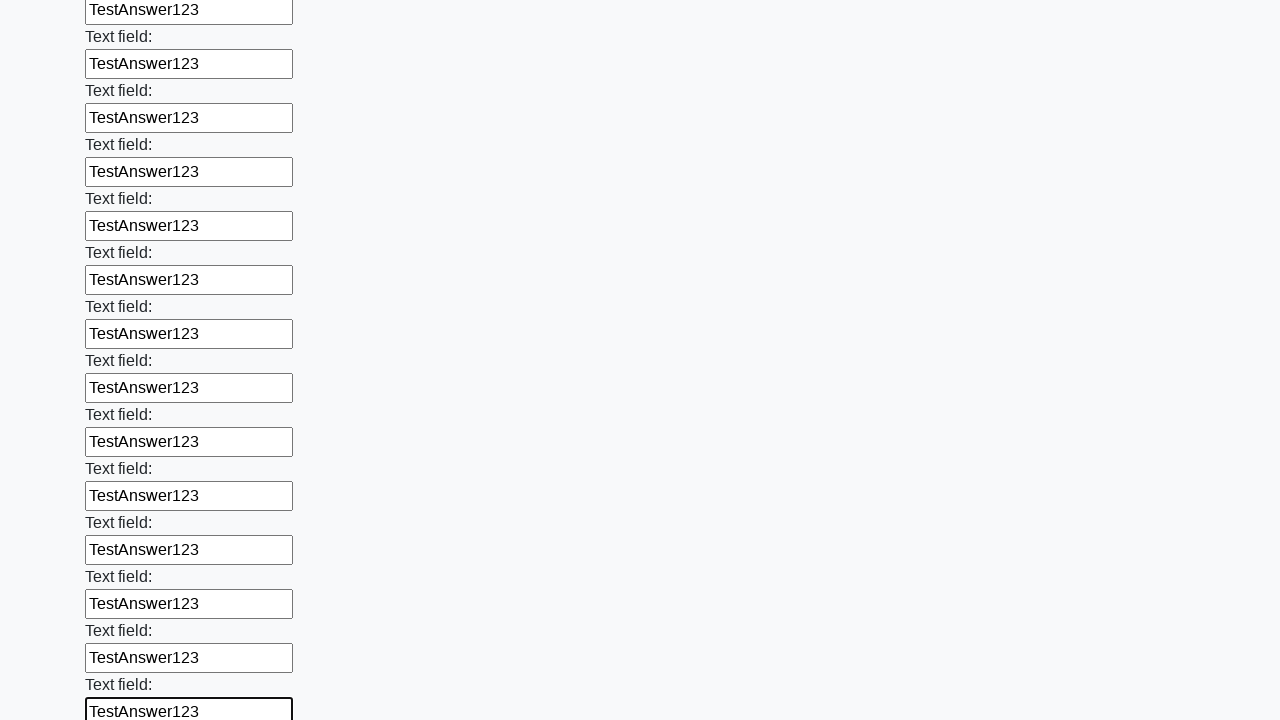

Filled an input field with 'TestAnswer123' on input >> nth=68
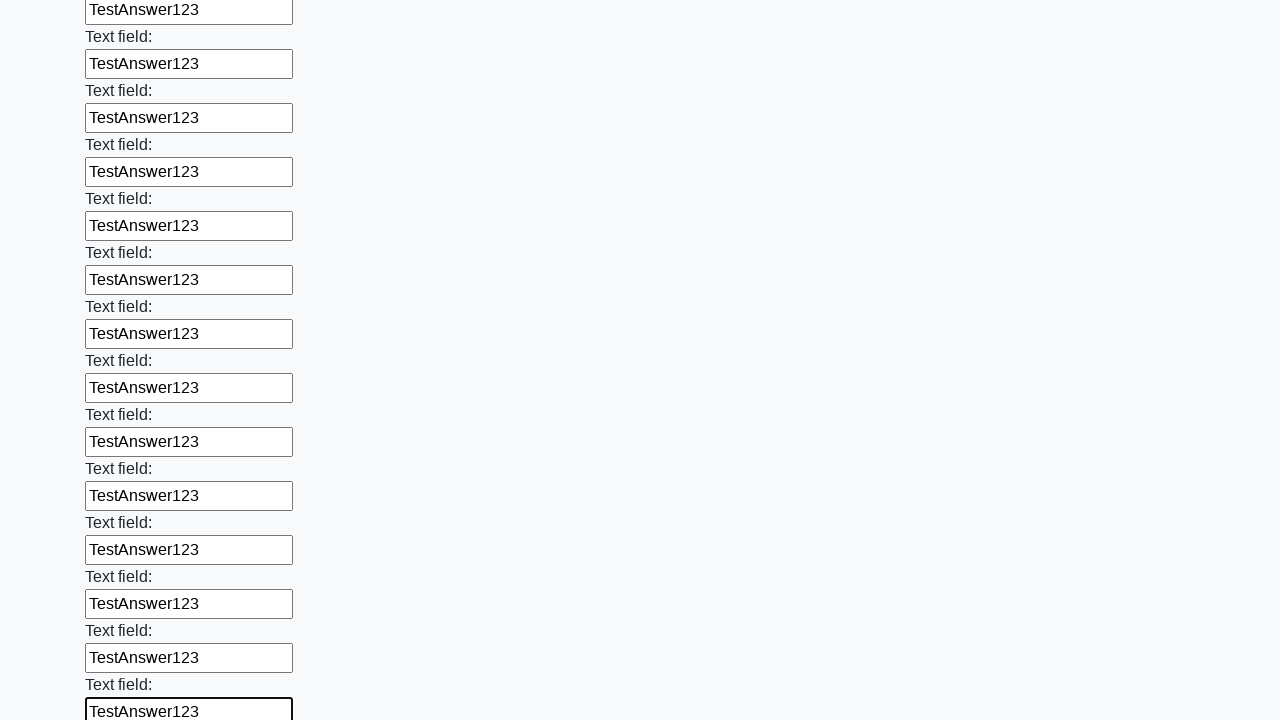

Filled an input field with 'TestAnswer123' on input >> nth=69
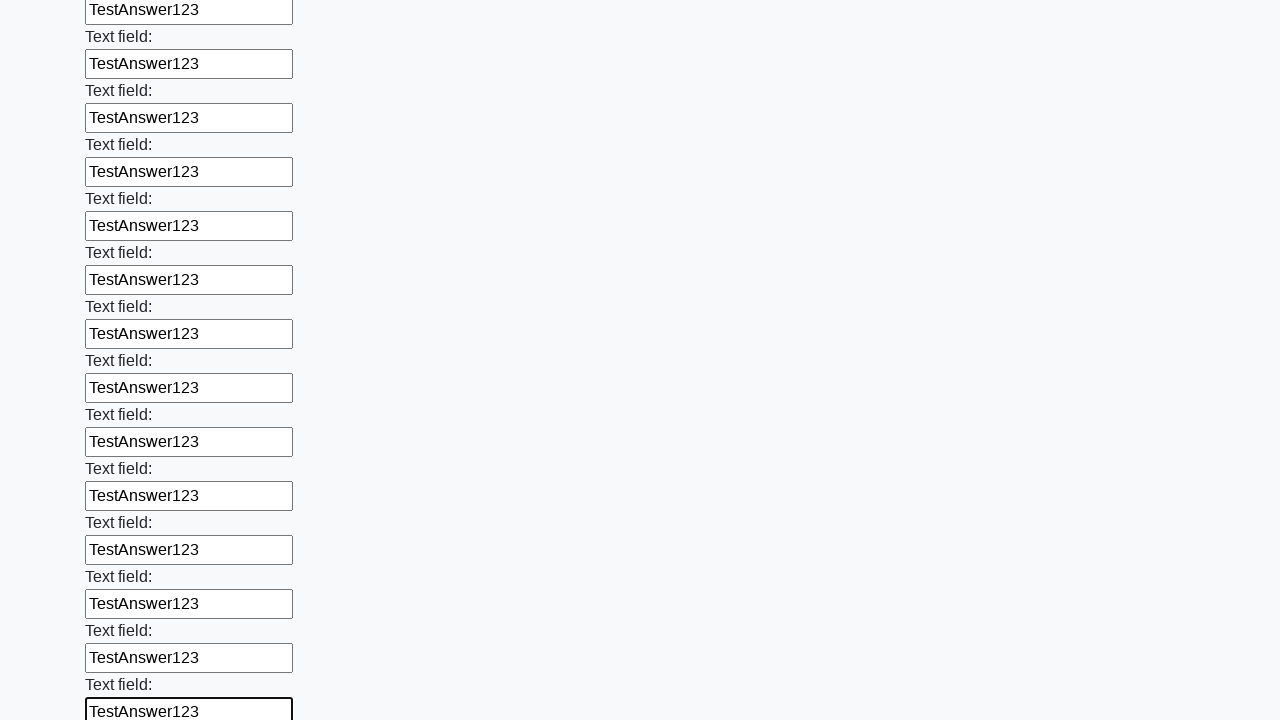

Filled an input field with 'TestAnswer123' on input >> nth=70
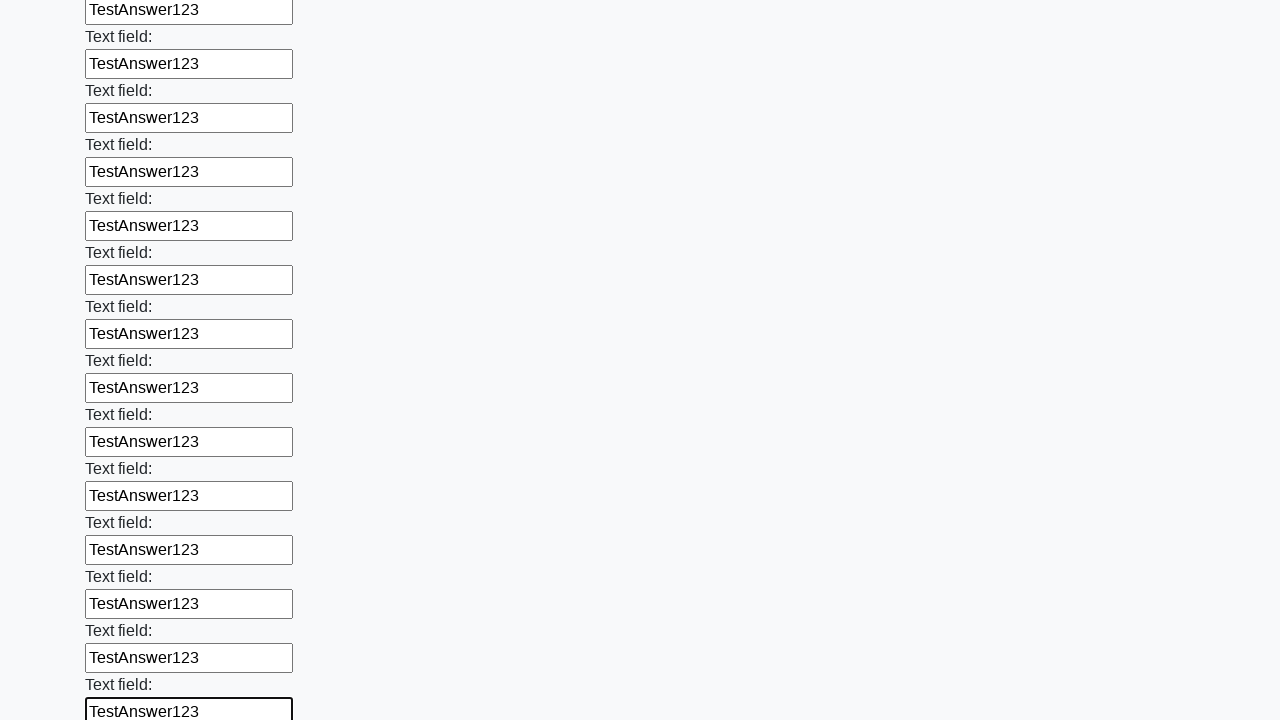

Filled an input field with 'TestAnswer123' on input >> nth=71
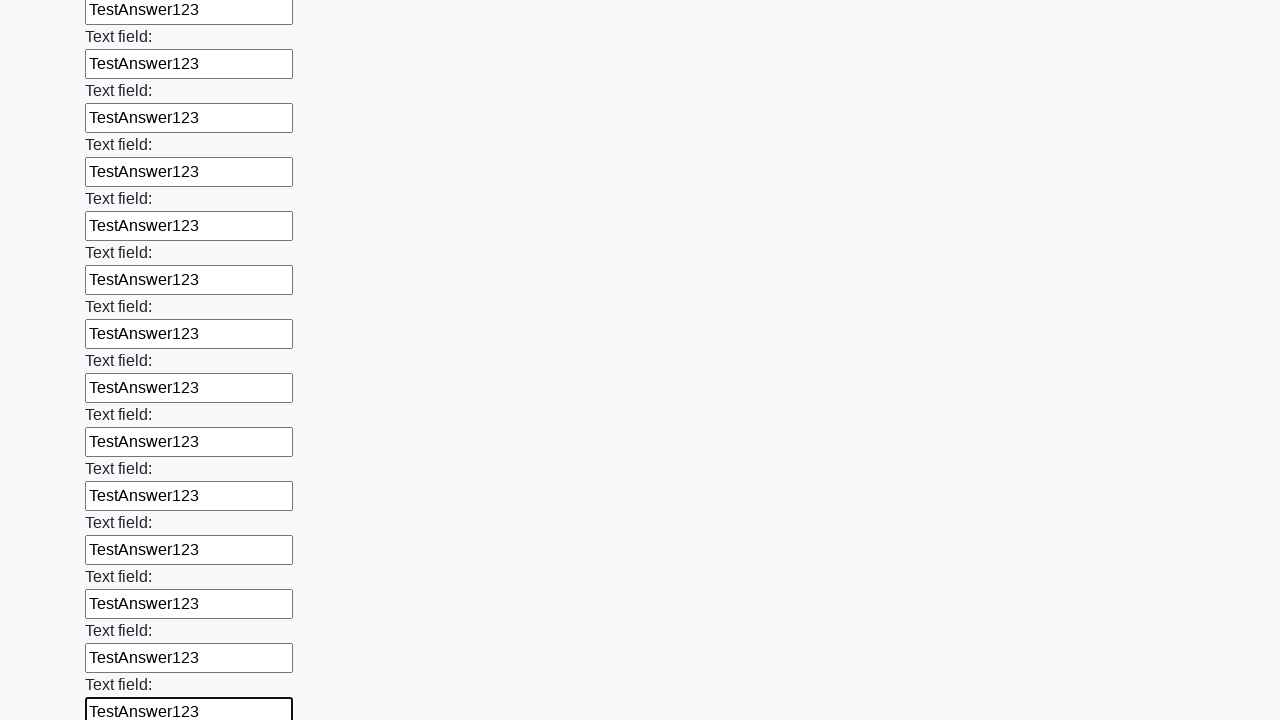

Filled an input field with 'TestAnswer123' on input >> nth=72
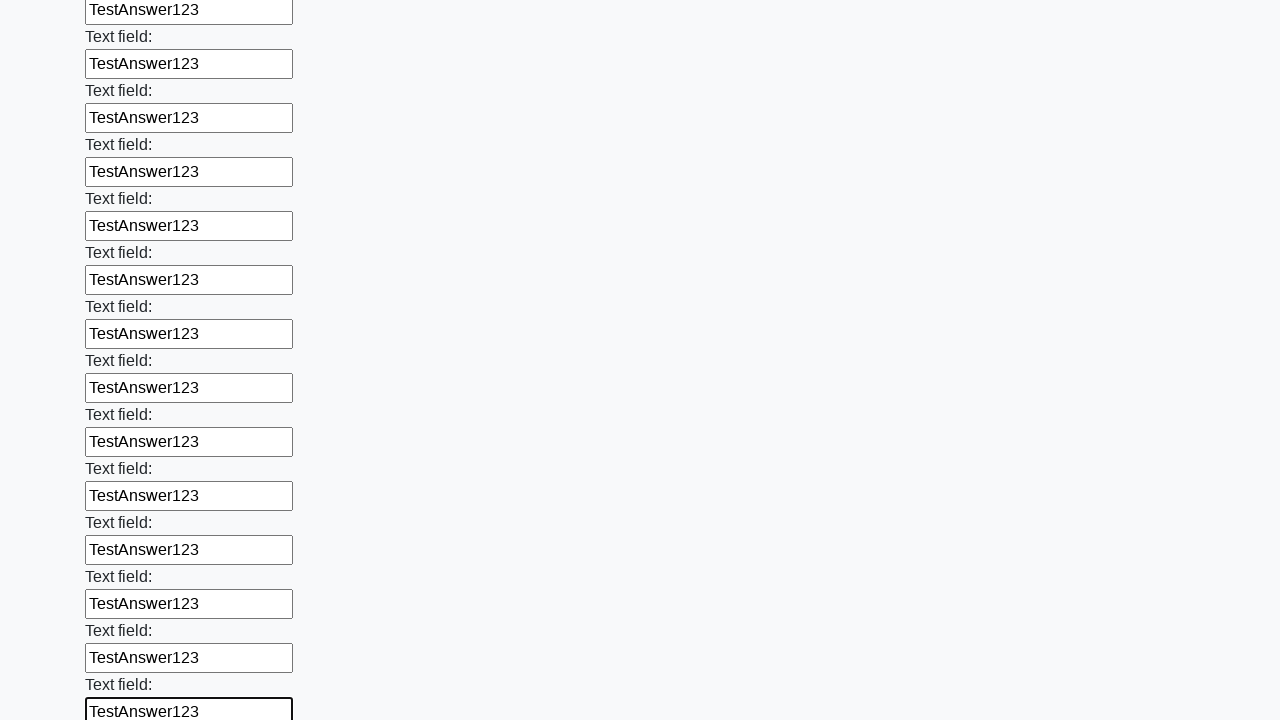

Filled an input field with 'TestAnswer123' on input >> nth=73
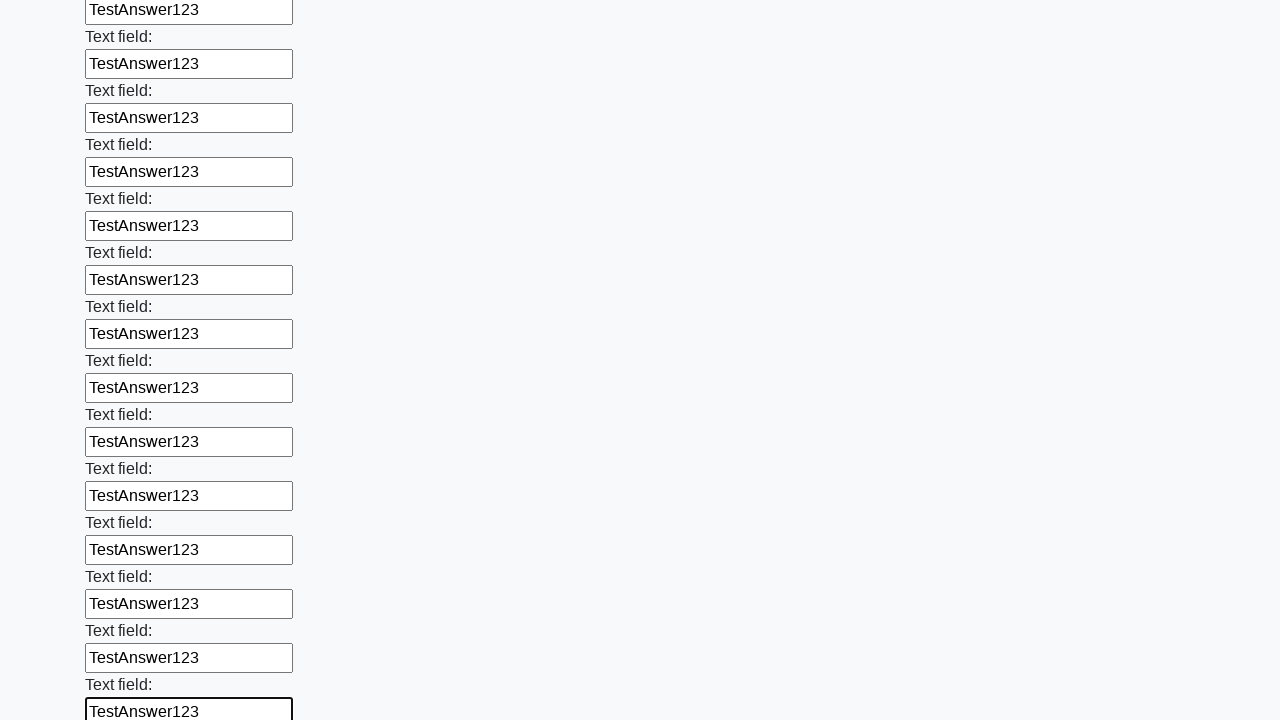

Filled an input field with 'TestAnswer123' on input >> nth=74
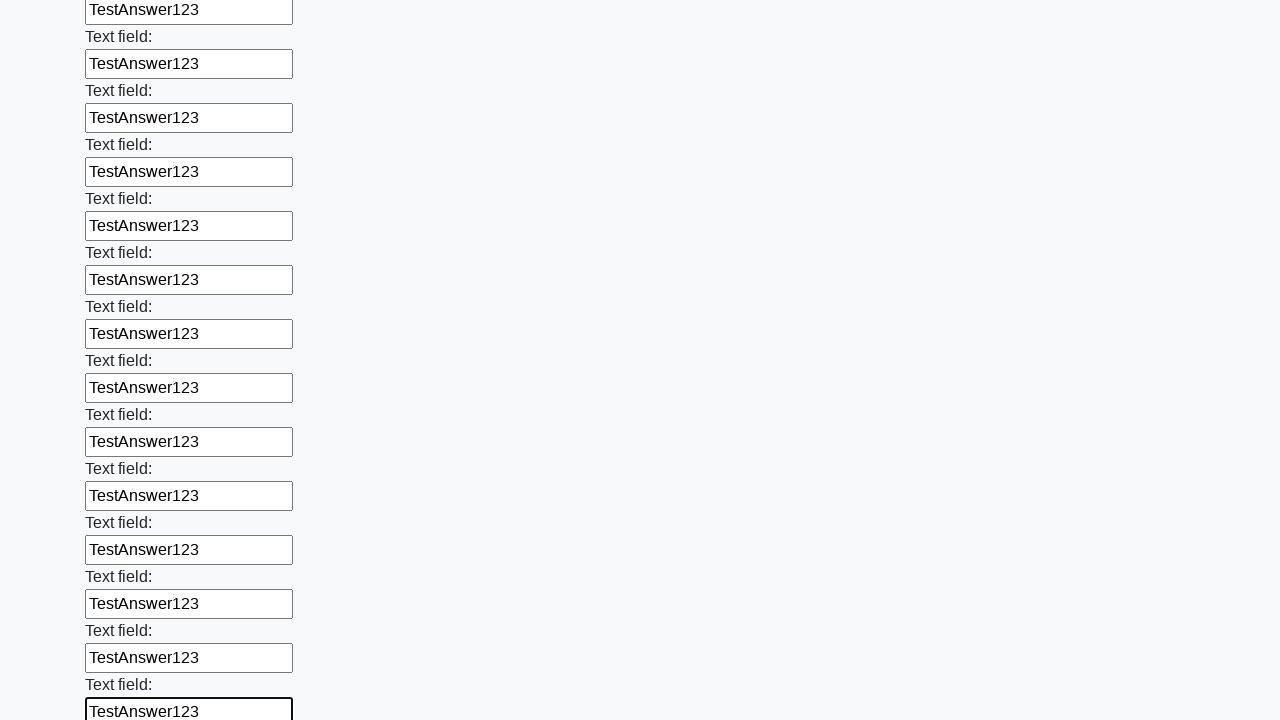

Filled an input field with 'TestAnswer123' on input >> nth=75
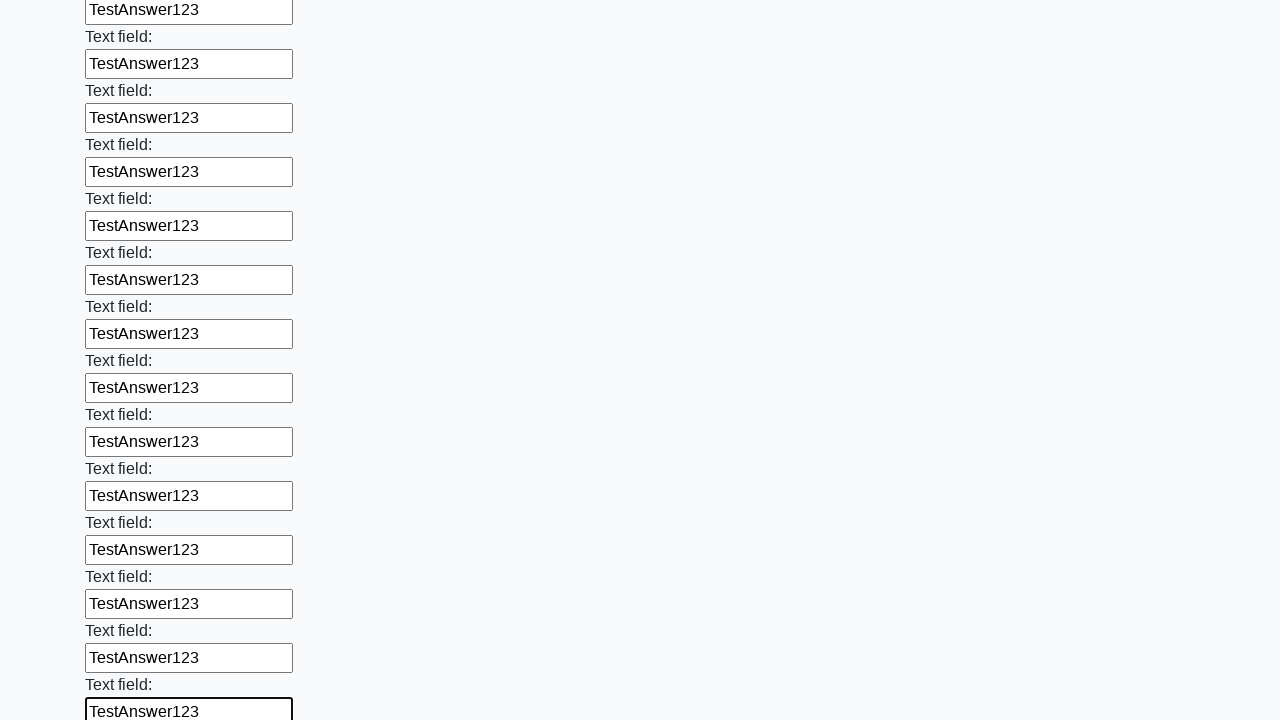

Filled an input field with 'TestAnswer123' on input >> nth=76
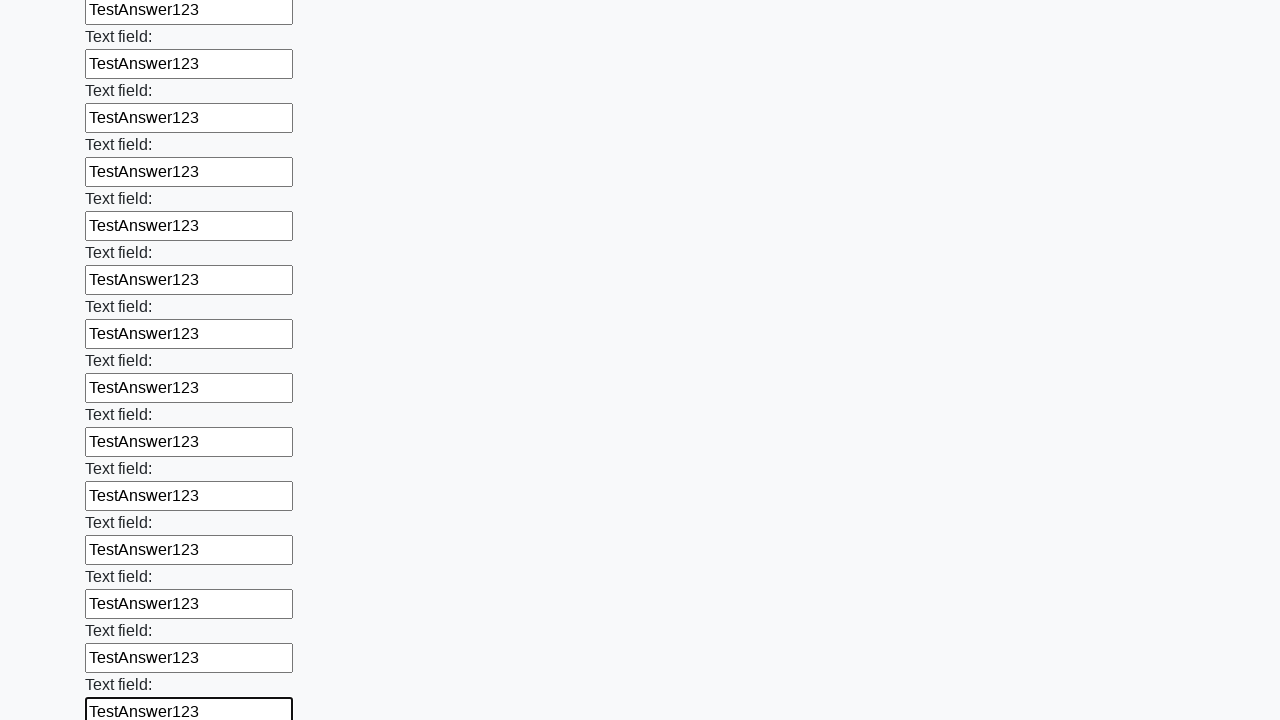

Filled an input field with 'TestAnswer123' on input >> nth=77
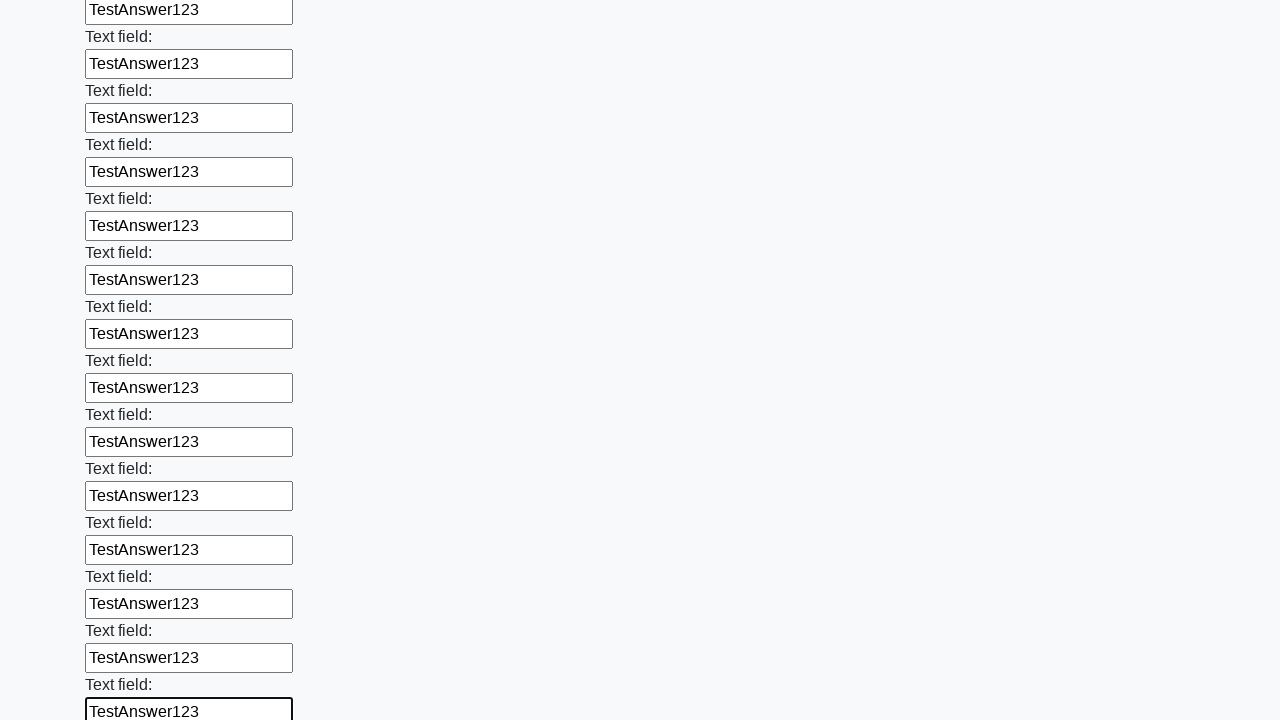

Filled an input field with 'TestAnswer123' on input >> nth=78
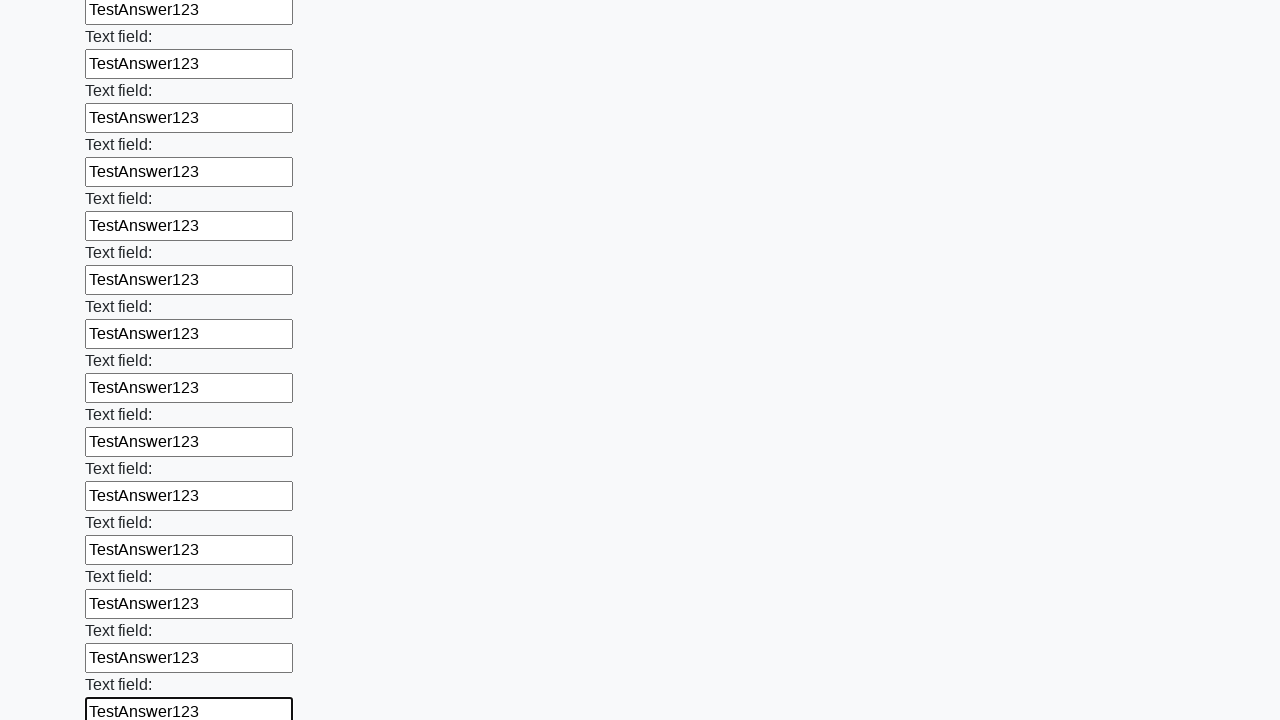

Filled an input field with 'TestAnswer123' on input >> nth=79
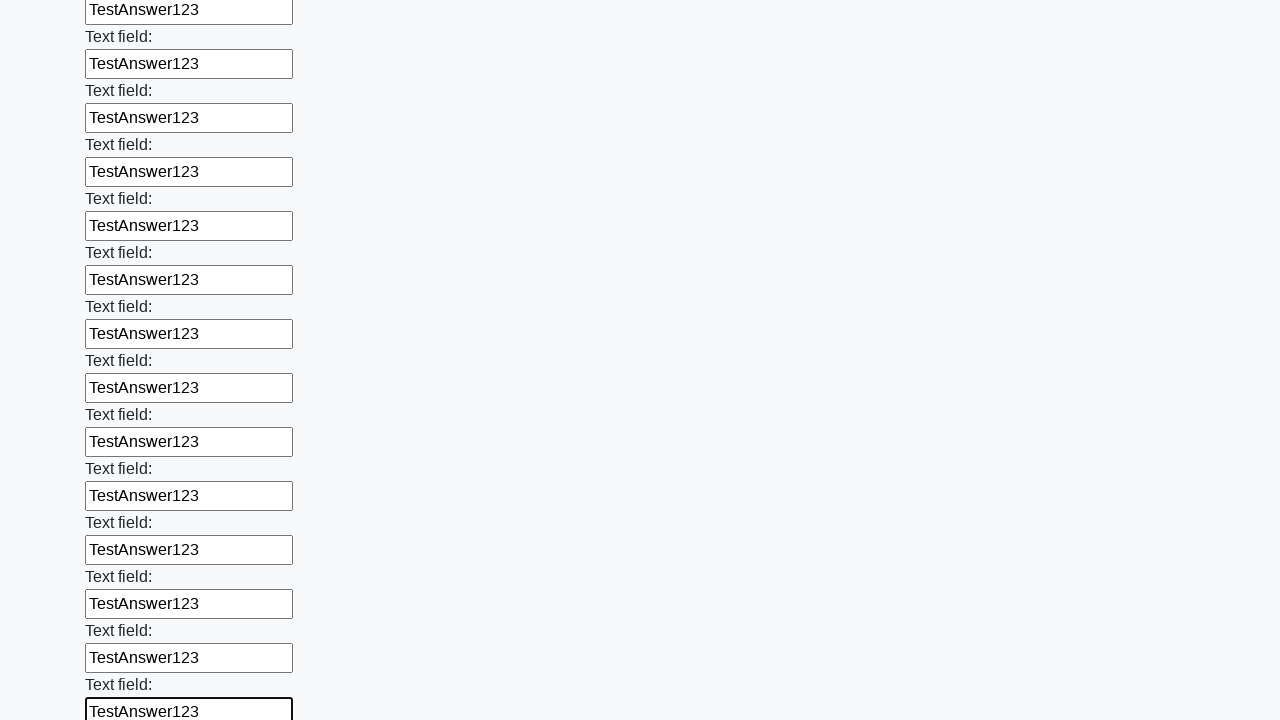

Filled an input field with 'TestAnswer123' on input >> nth=80
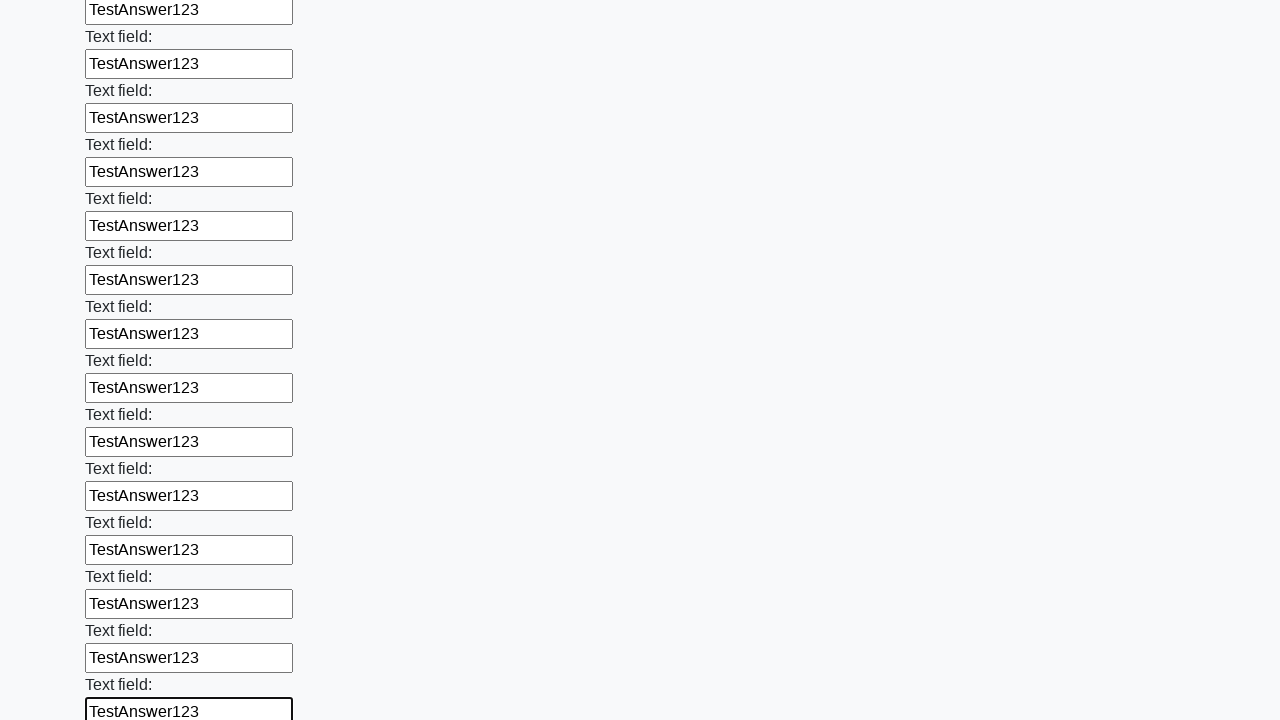

Filled an input field with 'TestAnswer123' on input >> nth=81
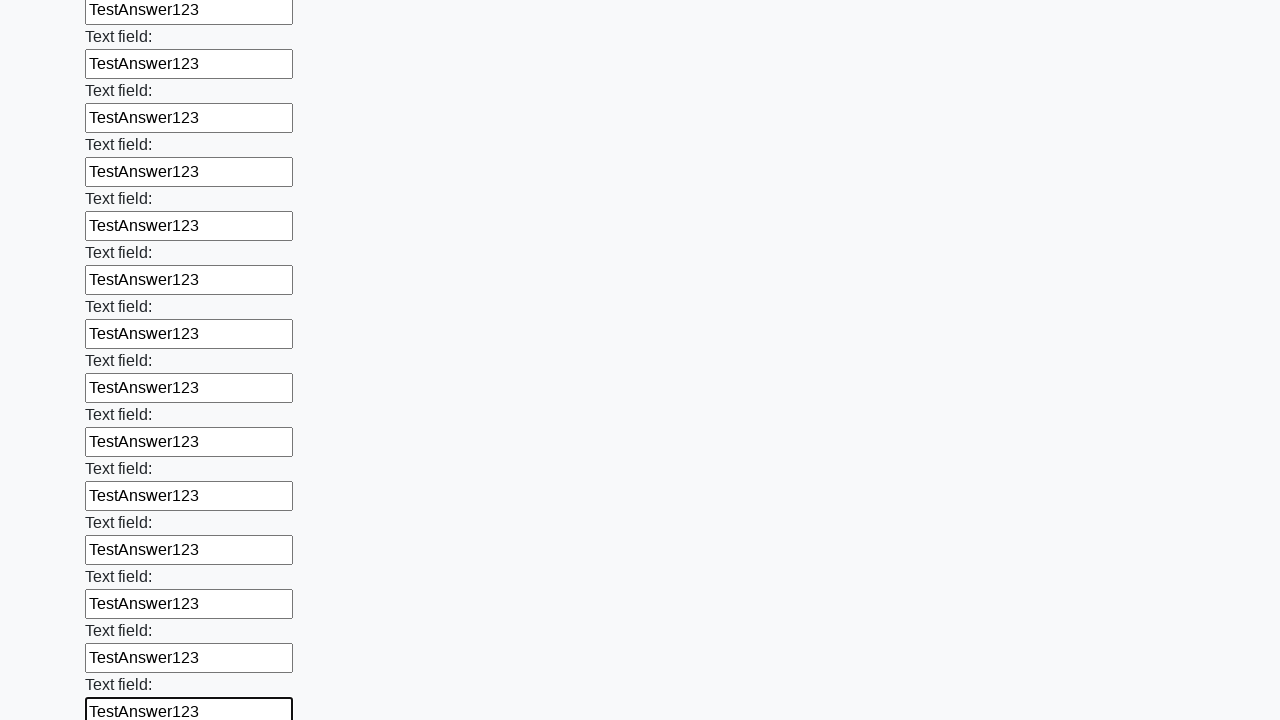

Filled an input field with 'TestAnswer123' on input >> nth=82
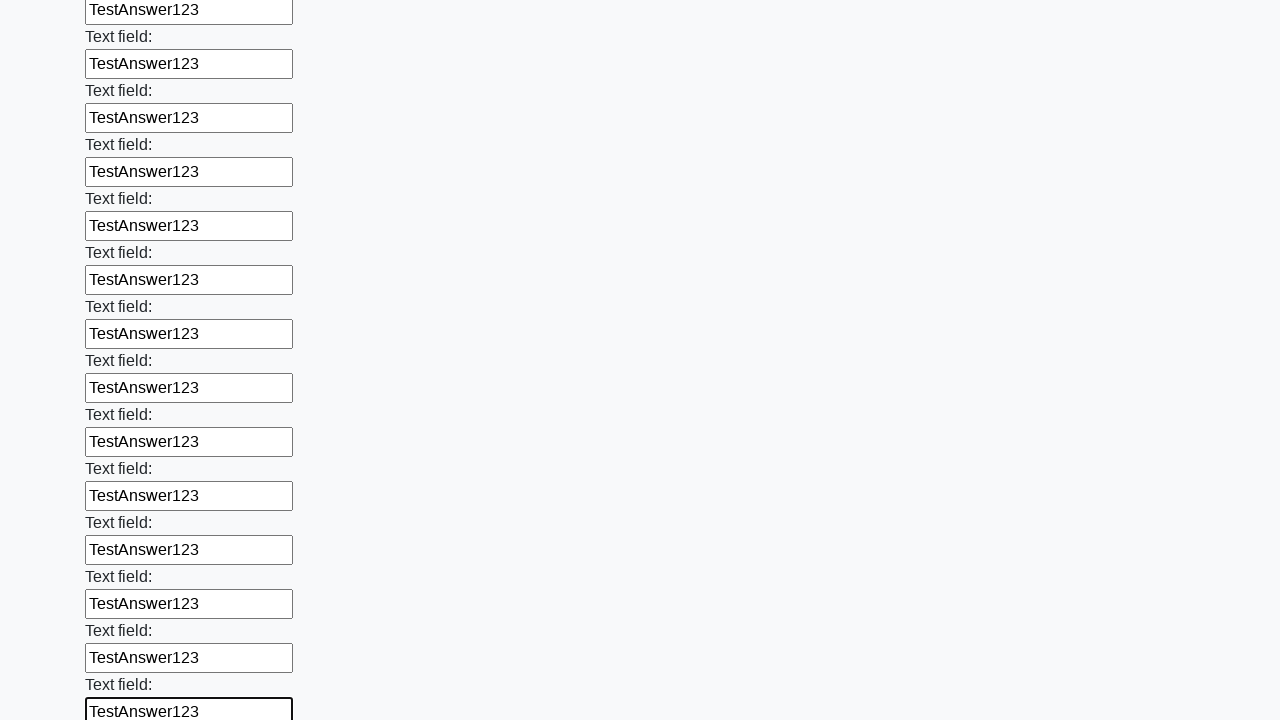

Filled an input field with 'TestAnswer123' on input >> nth=83
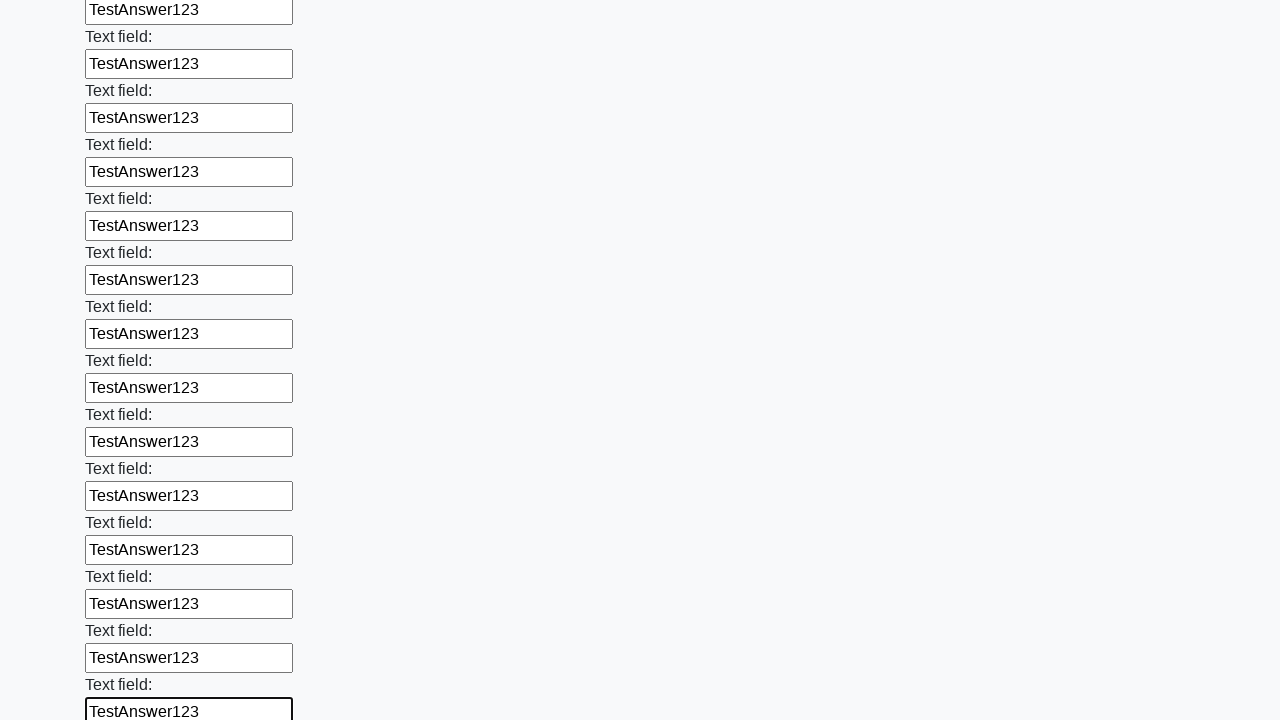

Filled an input field with 'TestAnswer123' on input >> nth=84
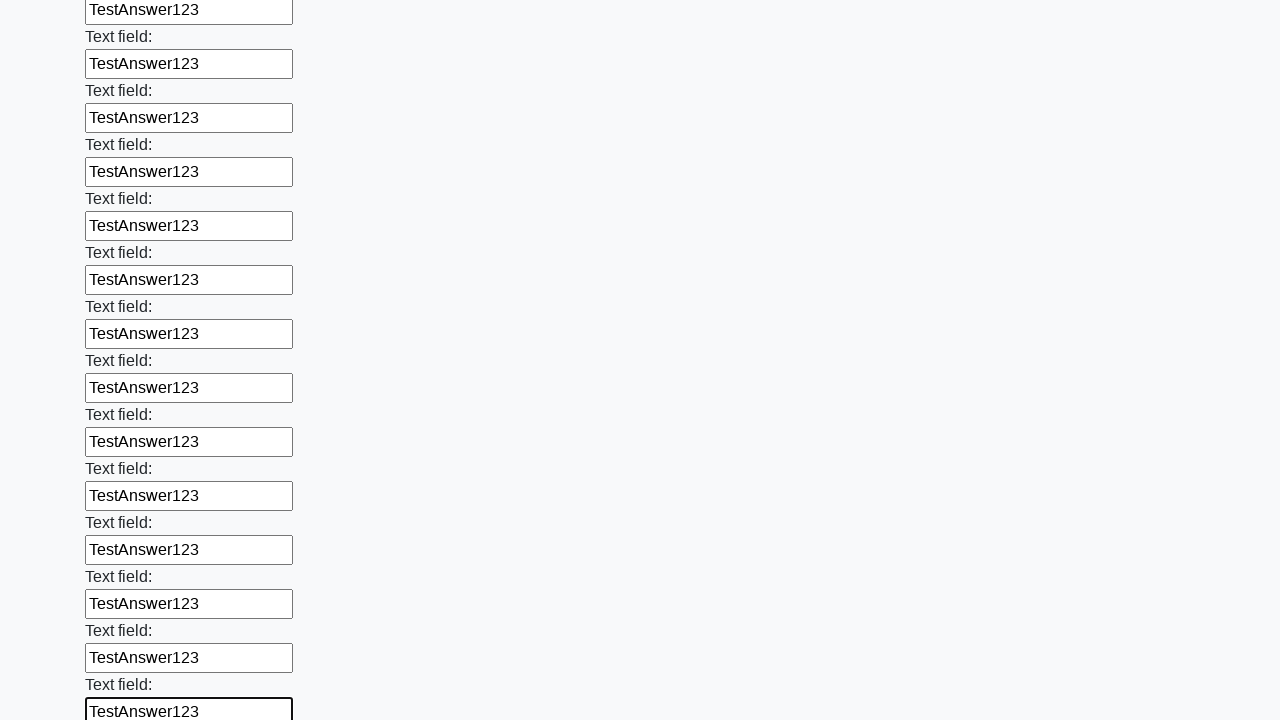

Filled an input field with 'TestAnswer123' on input >> nth=85
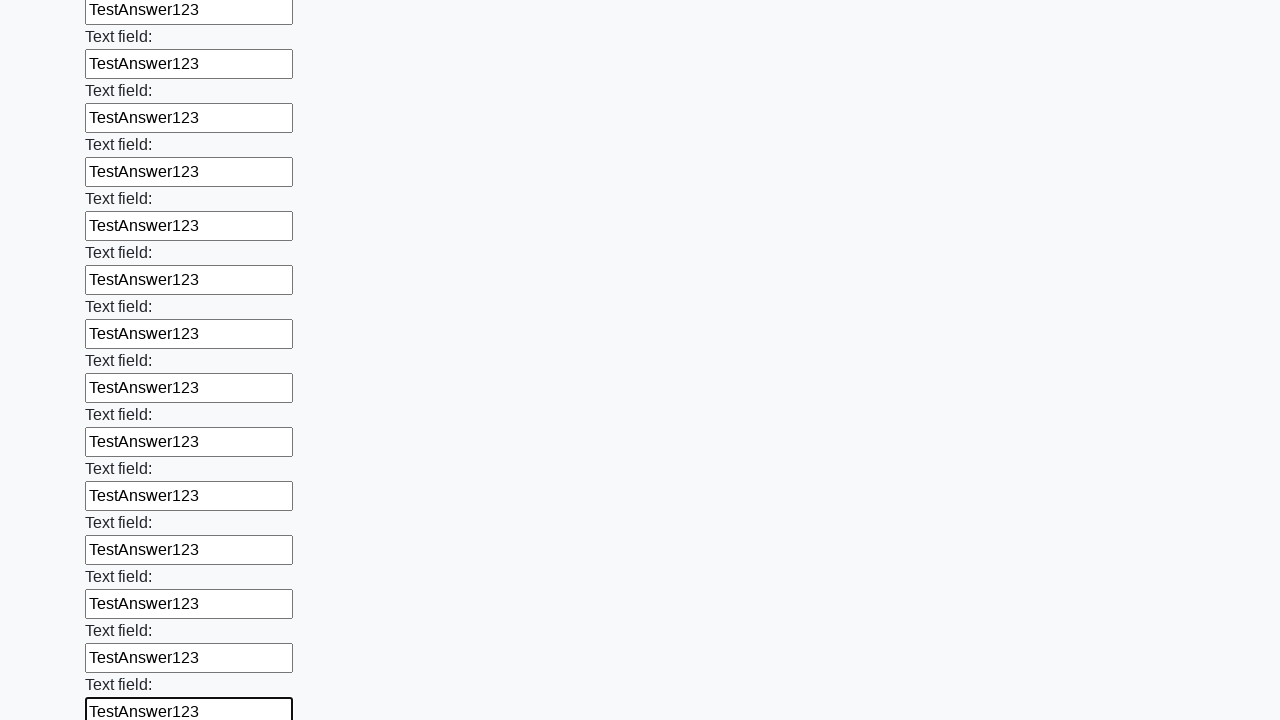

Filled an input field with 'TestAnswer123' on input >> nth=86
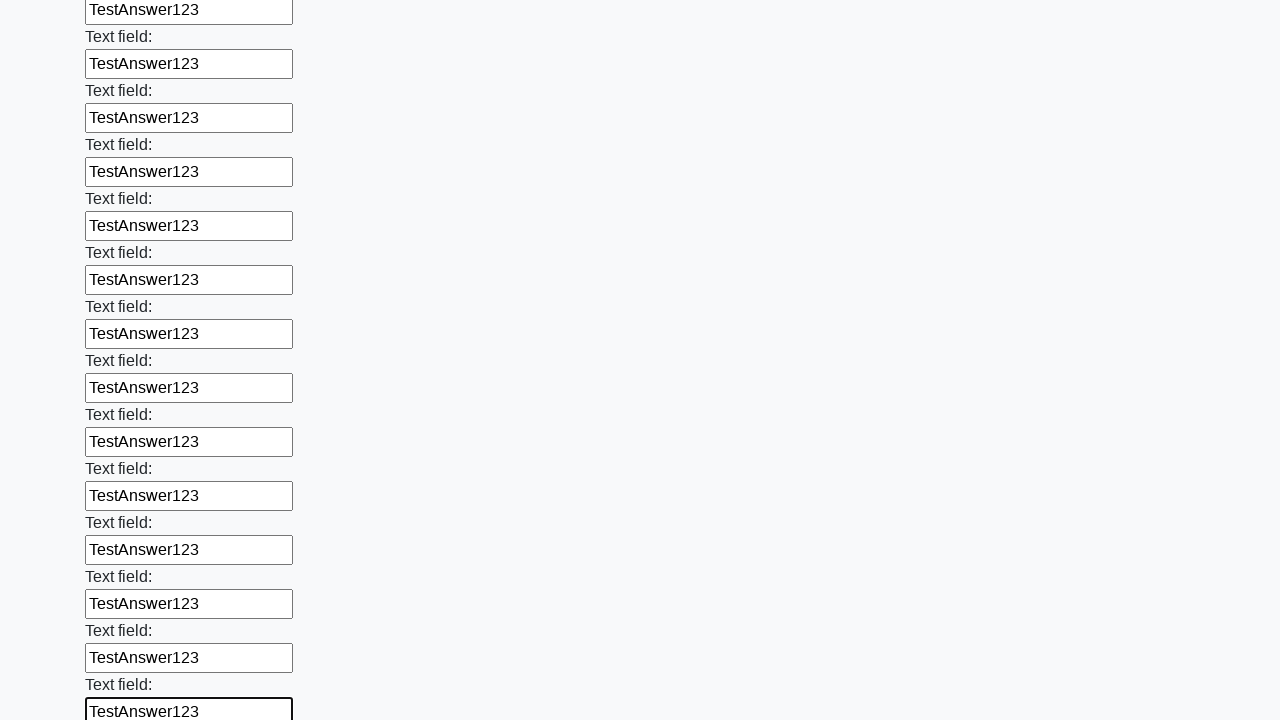

Filled an input field with 'TestAnswer123' on input >> nth=87
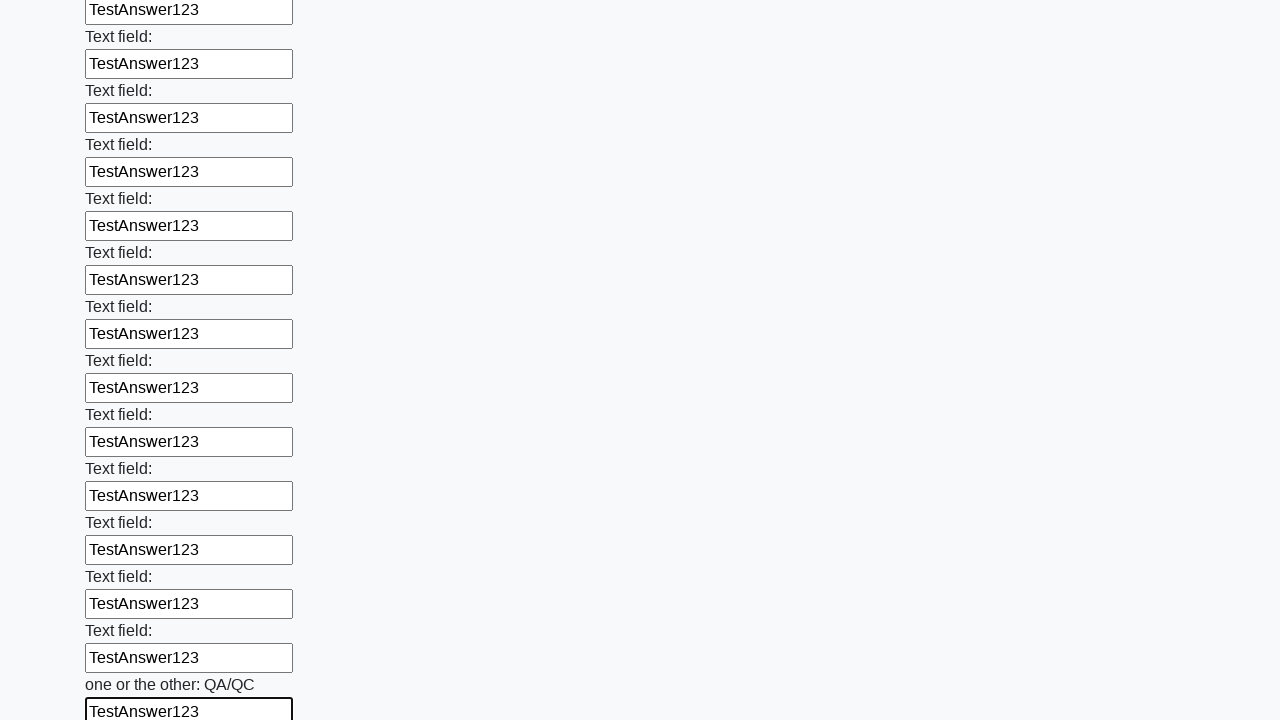

Filled an input field with 'TestAnswer123' on input >> nth=88
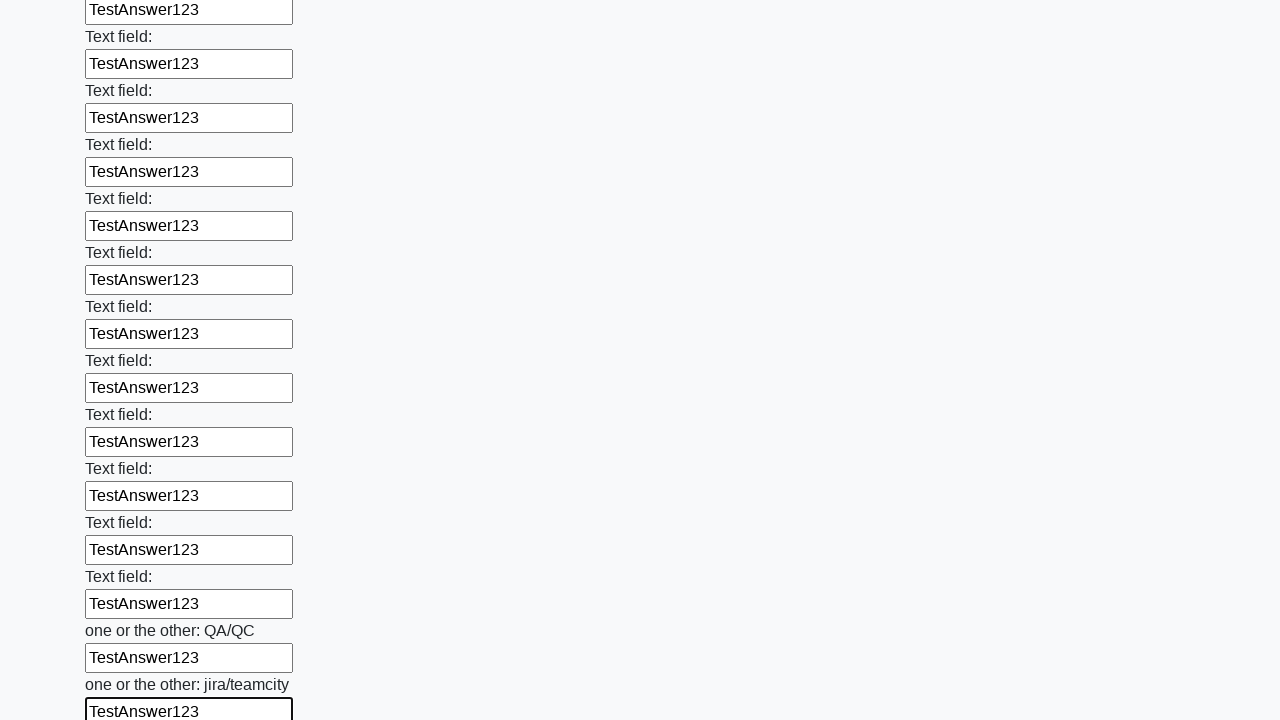

Filled an input field with 'TestAnswer123' on input >> nth=89
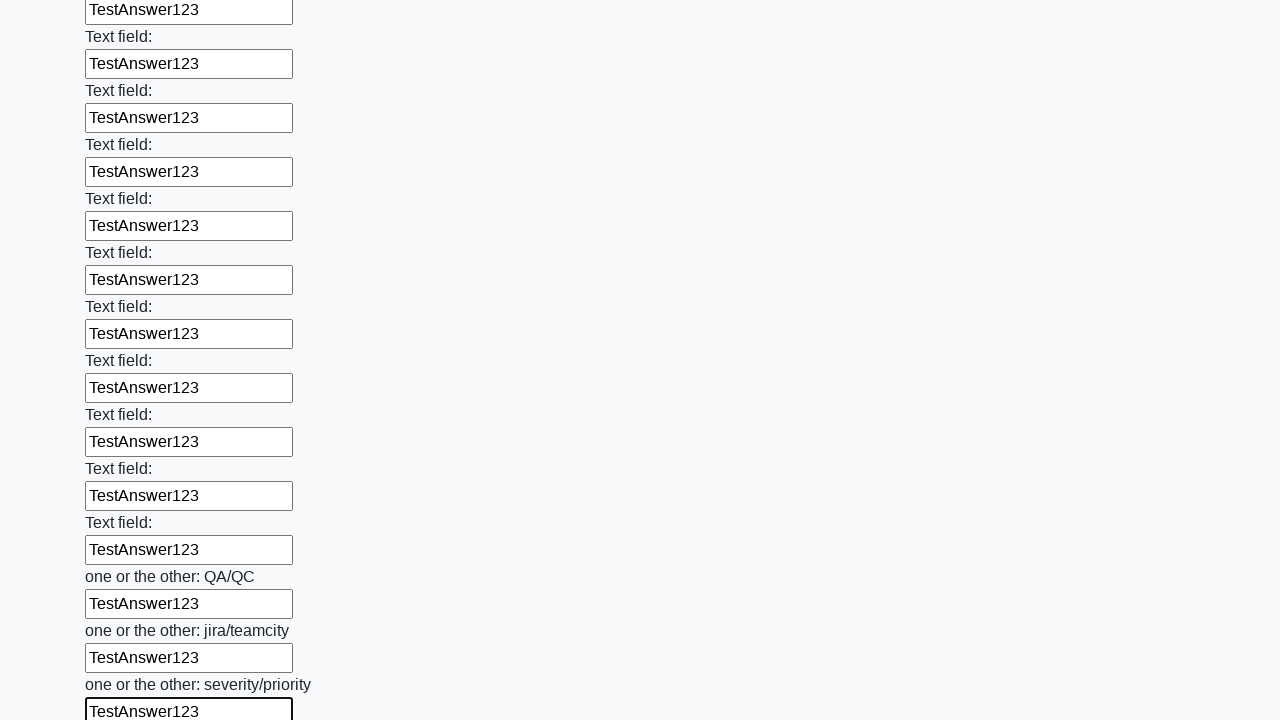

Filled an input field with 'TestAnswer123' on input >> nth=90
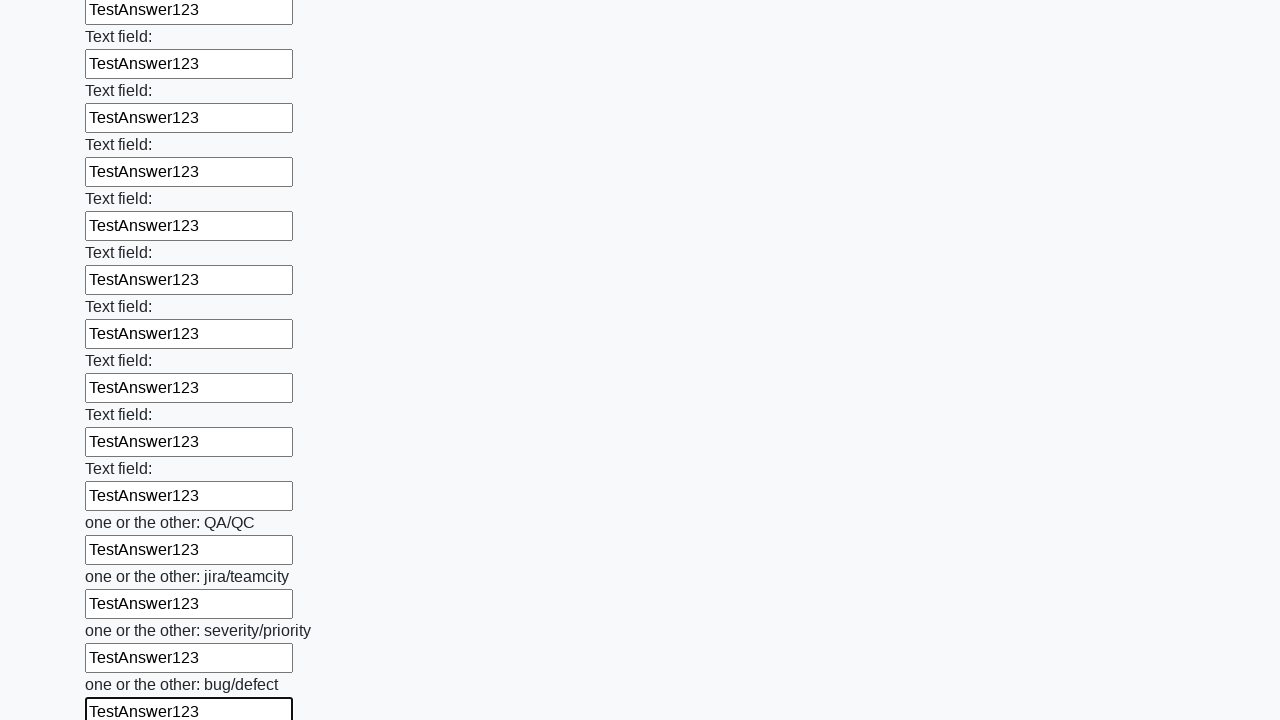

Filled an input field with 'TestAnswer123' on input >> nth=91
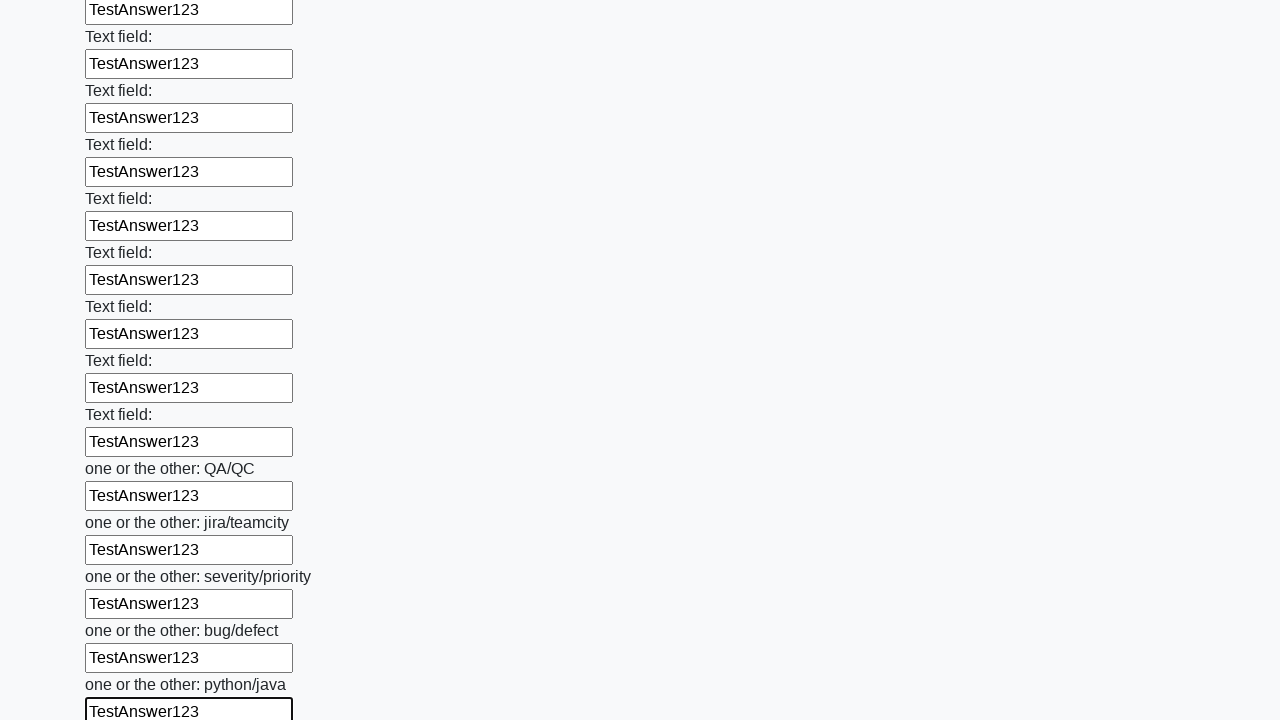

Filled an input field with 'TestAnswer123' on input >> nth=92
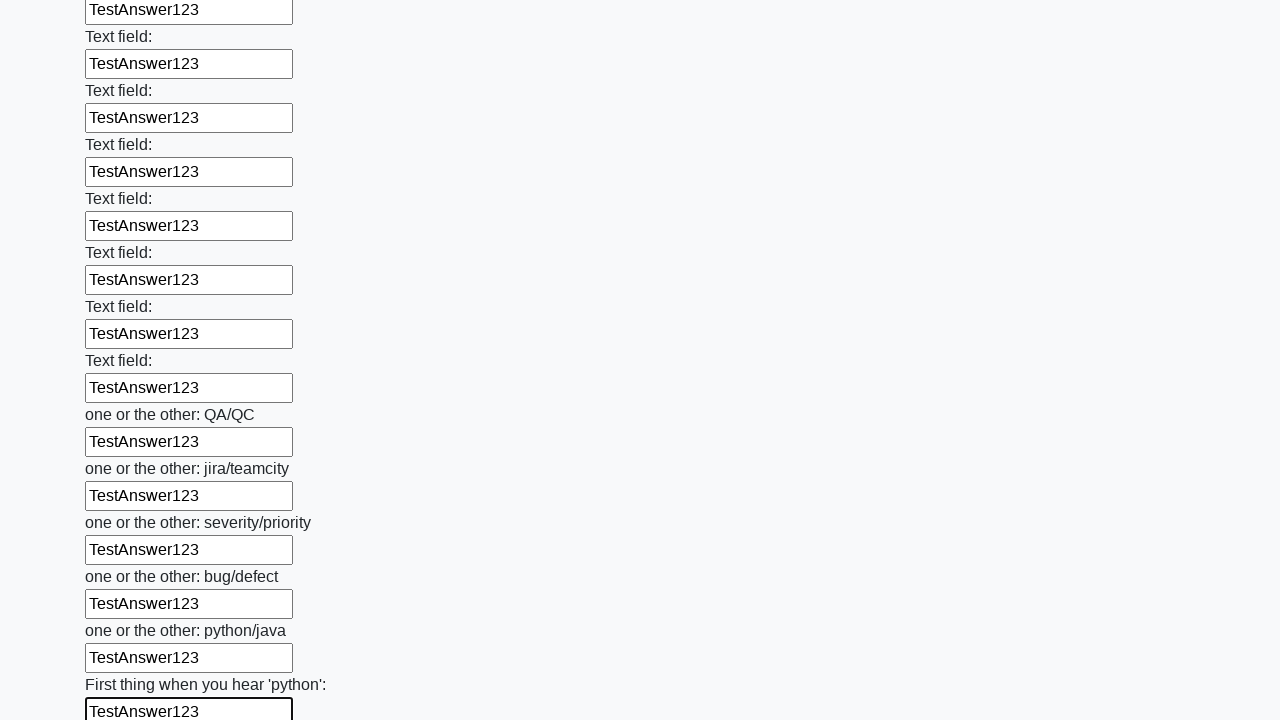

Filled an input field with 'TestAnswer123' on input >> nth=93
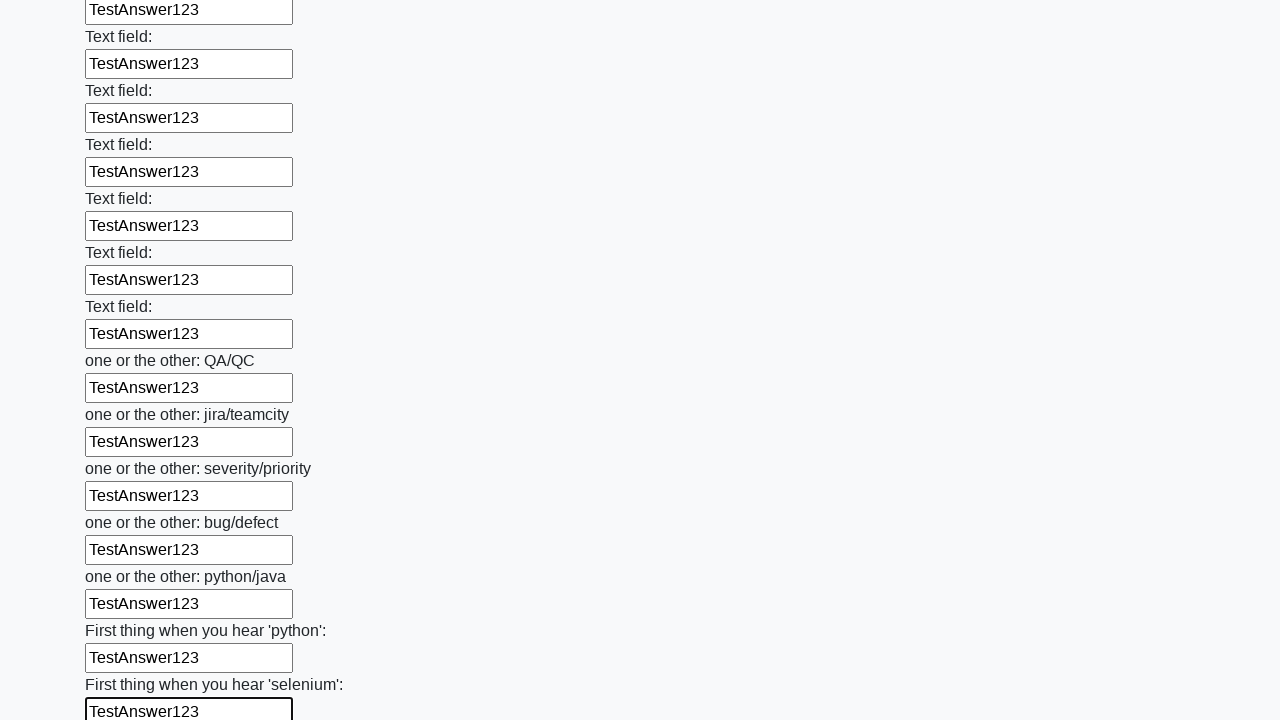

Filled an input field with 'TestAnswer123' on input >> nth=94
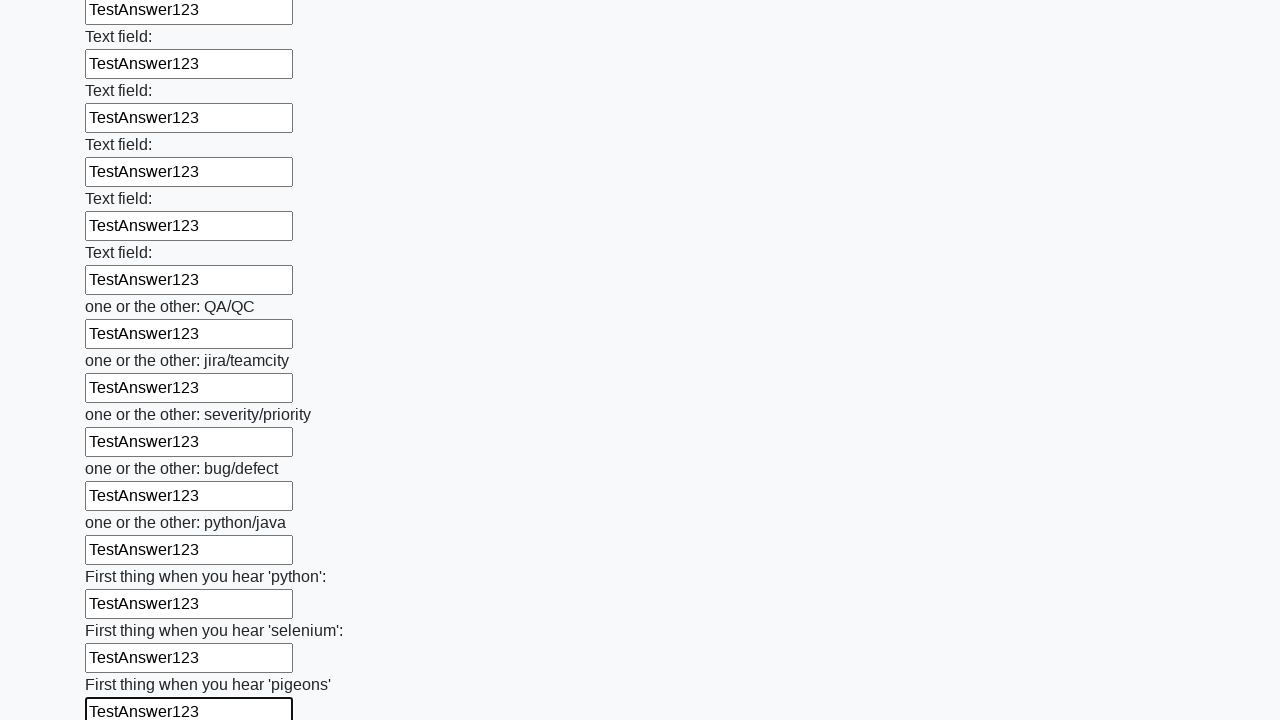

Filled an input field with 'TestAnswer123' on input >> nth=95
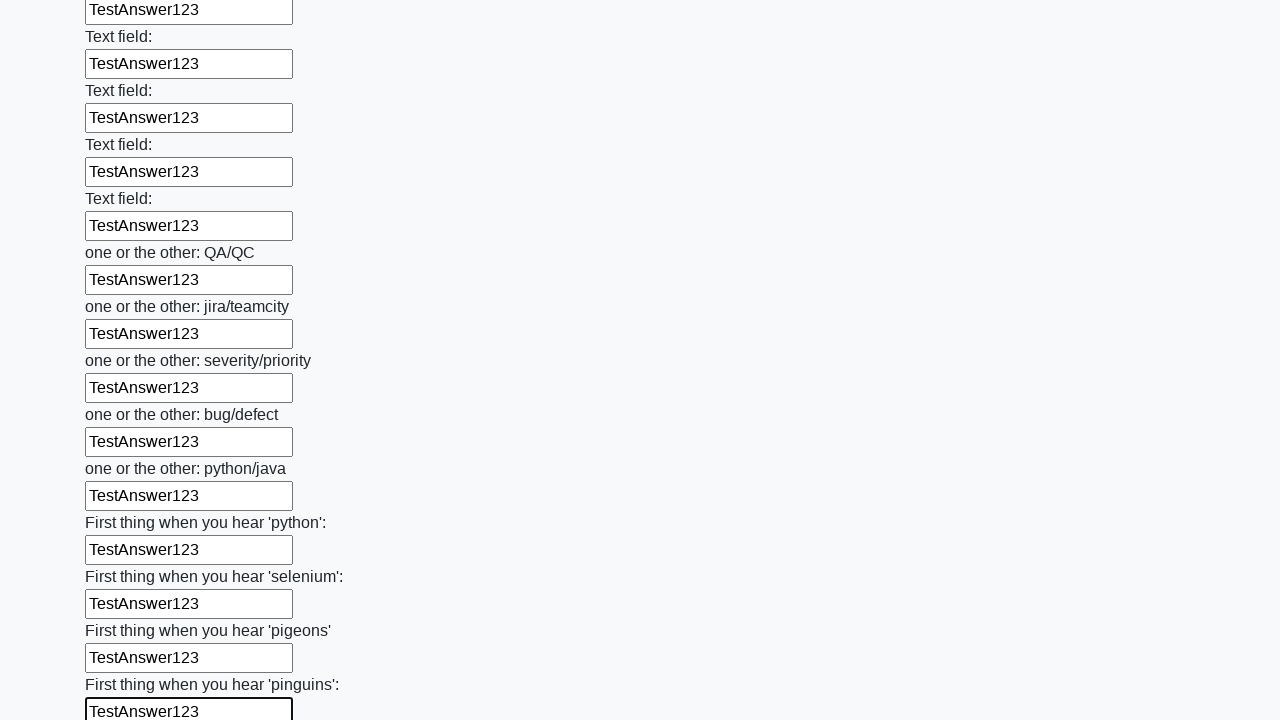

Filled an input field with 'TestAnswer123' on input >> nth=96
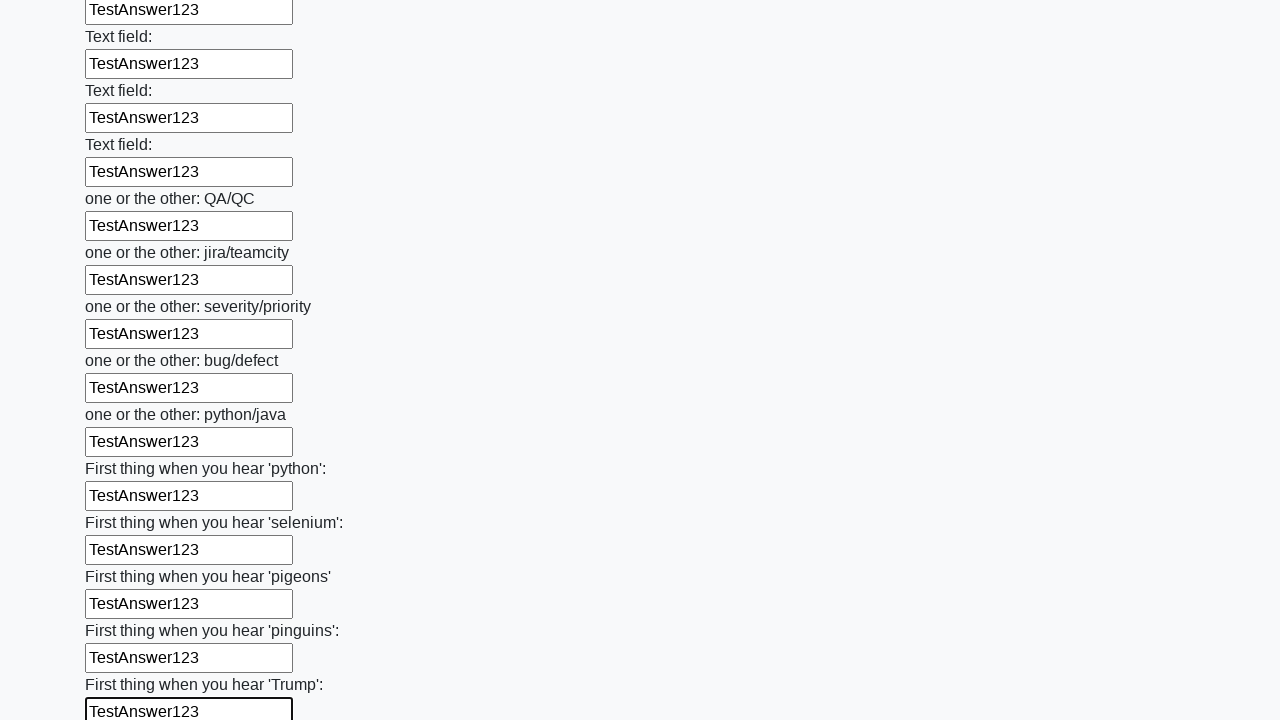

Filled an input field with 'TestAnswer123' on input >> nth=97
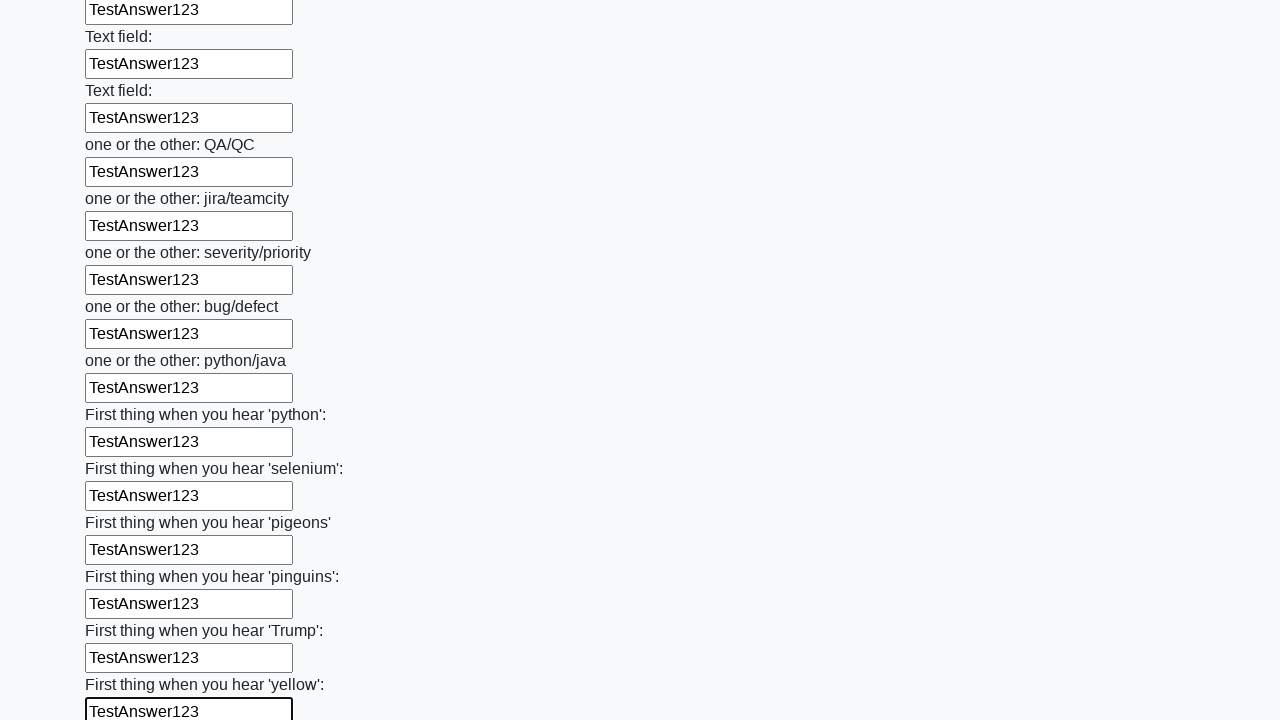

Filled an input field with 'TestAnswer123' on input >> nth=98
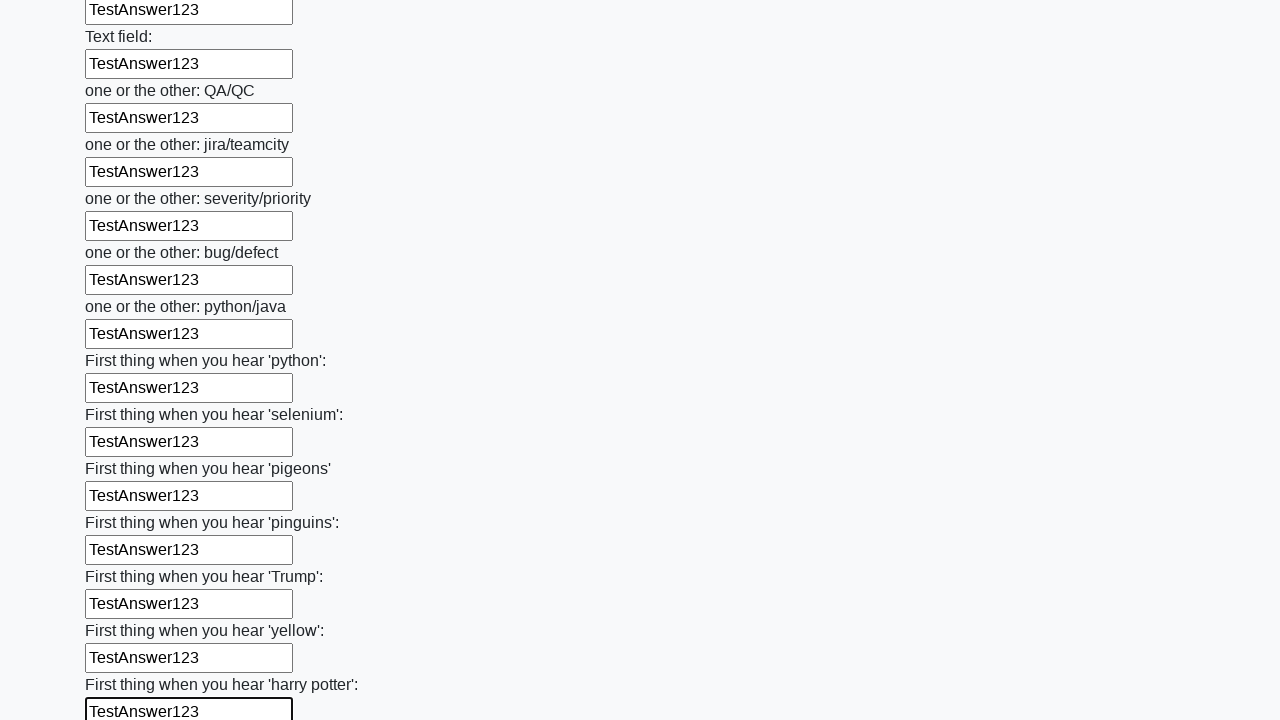

Filled an input field with 'TestAnswer123' on input >> nth=99
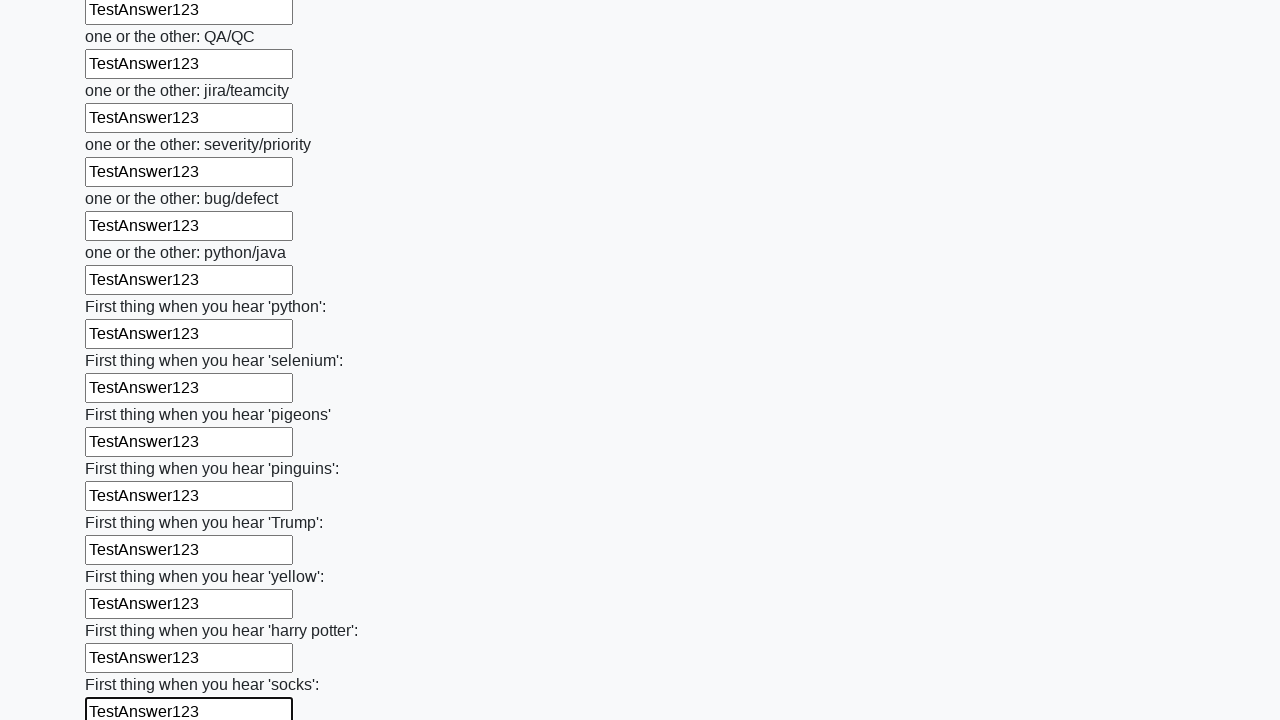

Clicked the submit button to submit the form at (123, 611) on button.btn
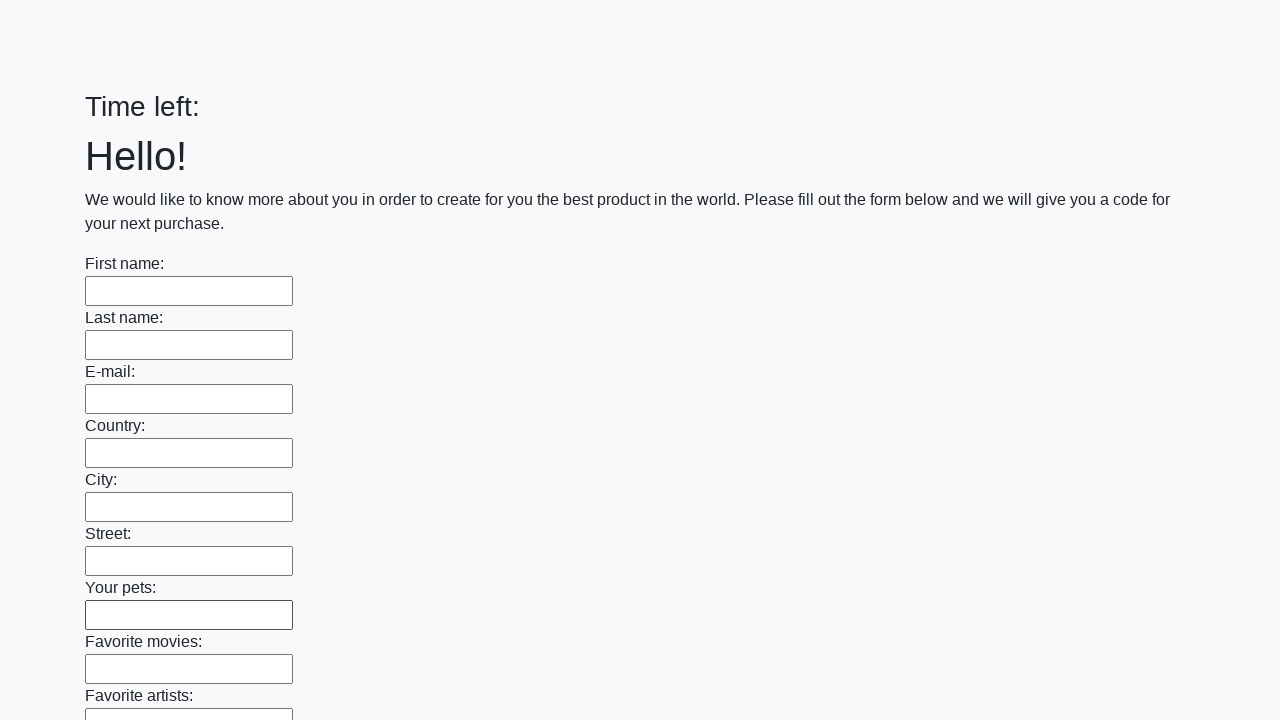

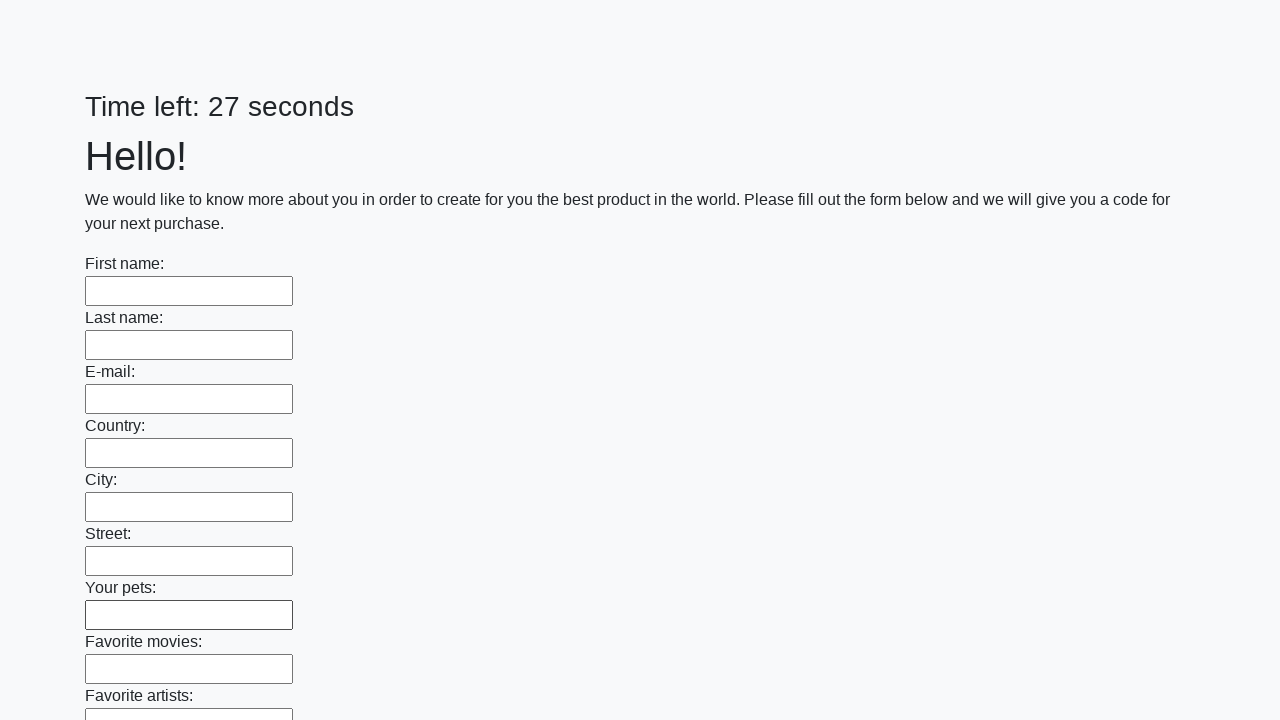